Fills all input fields on a form page with text and submits the form

Starting URL: http://suninjuly.github.io/huge_form.html

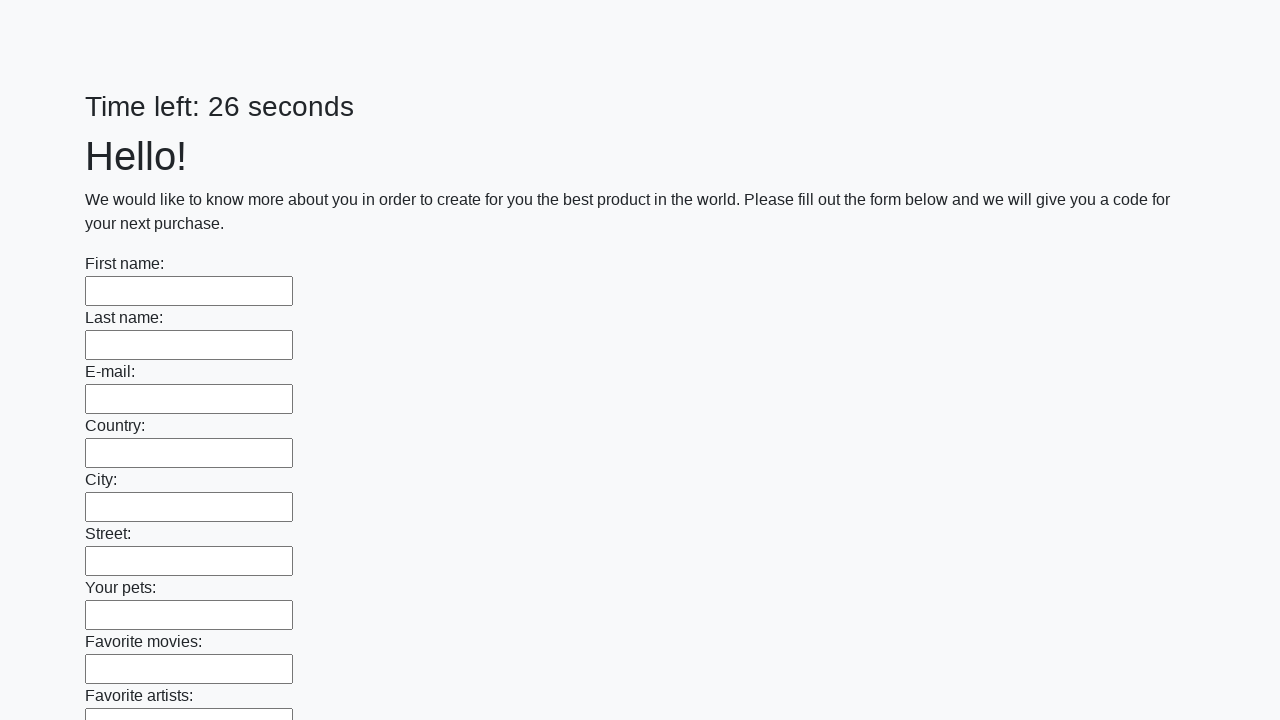

Located all input elements on the form page
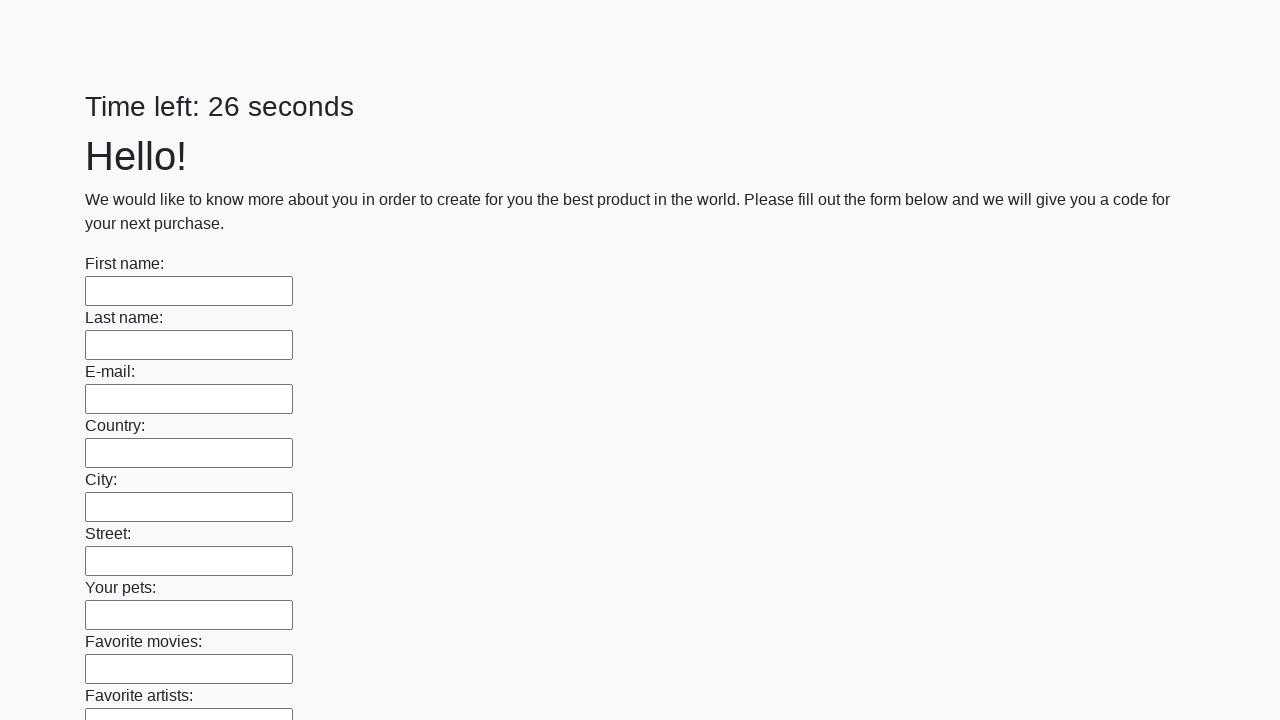

Filled input field with text 'воу' on input >> nth=0
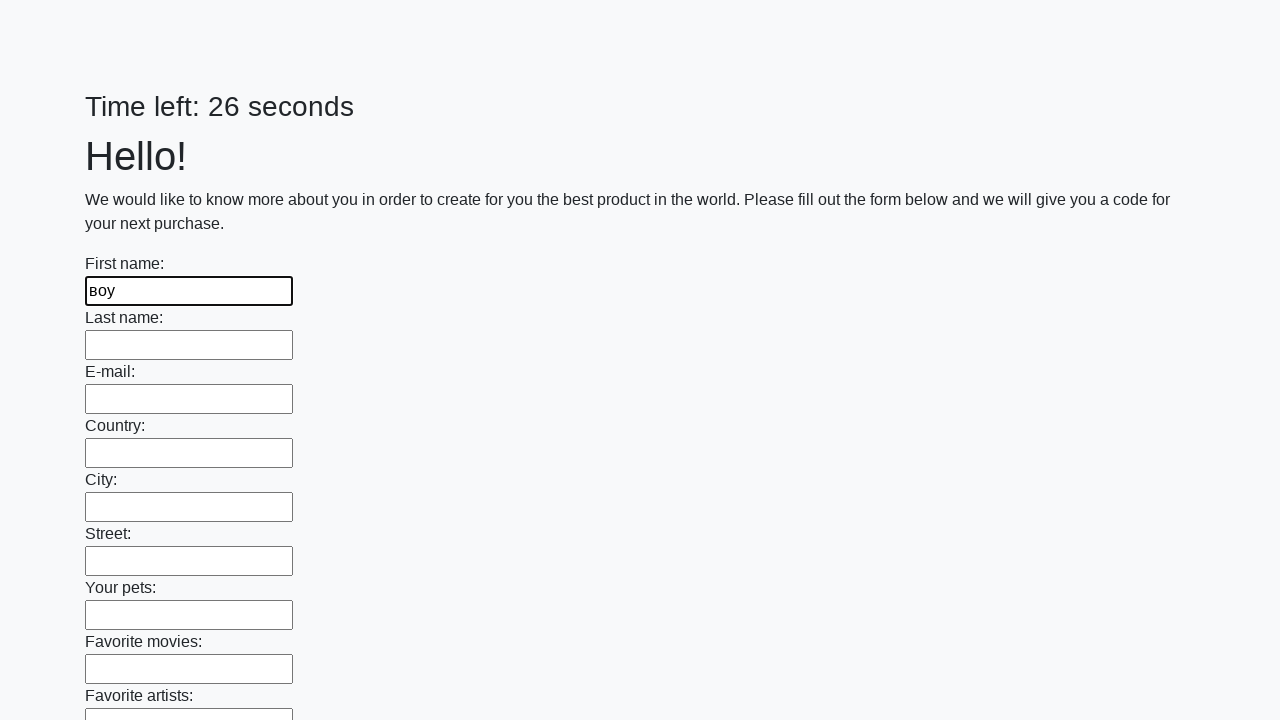

Filled input field with text 'воу' on input >> nth=1
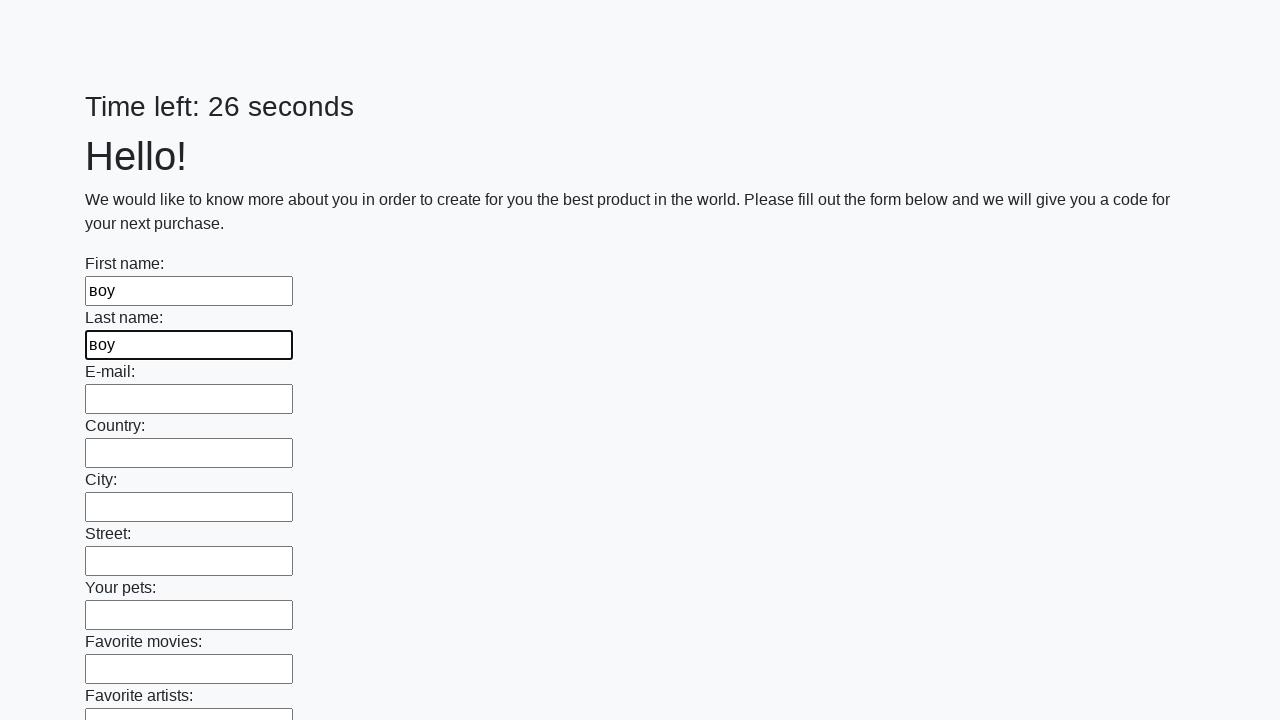

Filled input field with text 'воу' on input >> nth=2
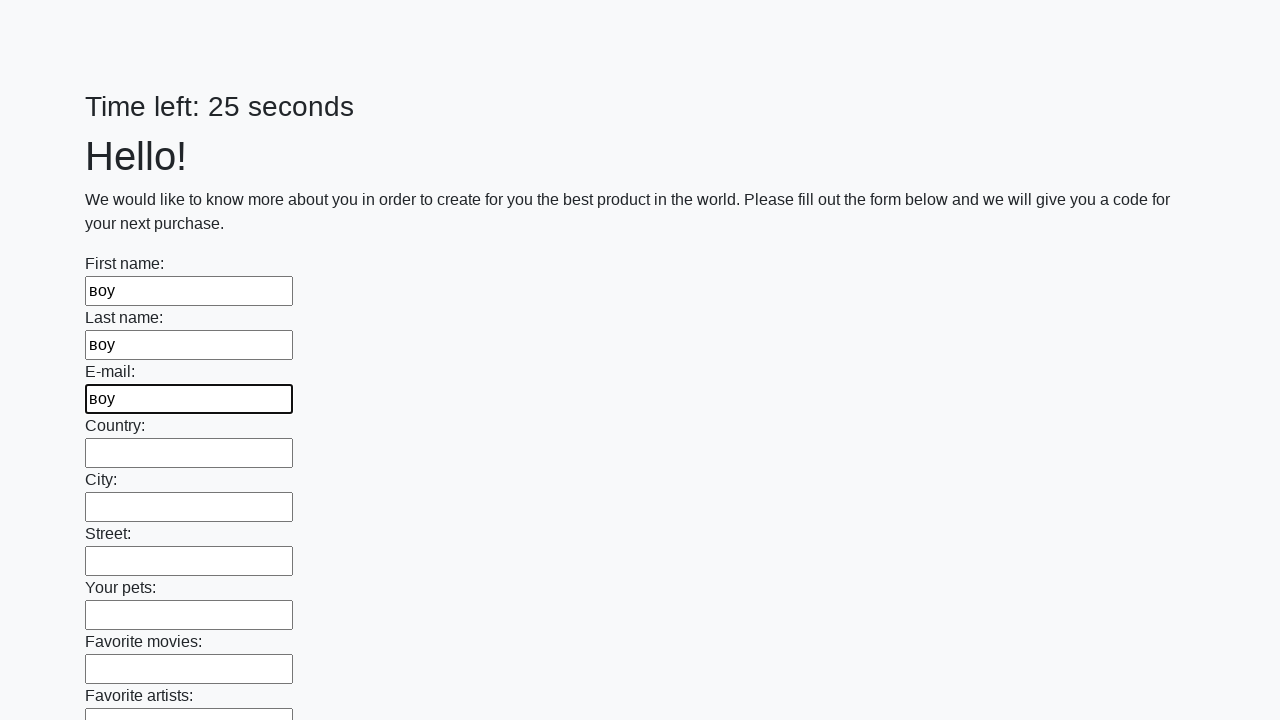

Filled input field with text 'воу' on input >> nth=3
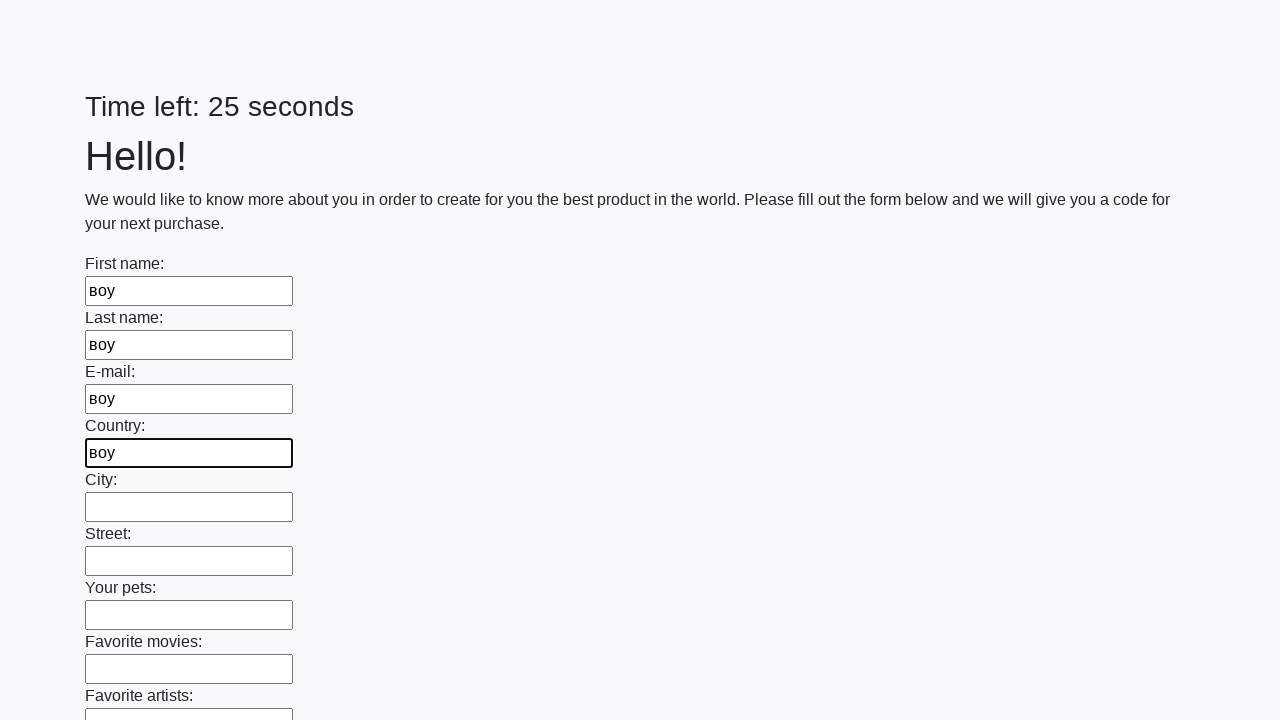

Filled input field with text 'воу' on input >> nth=4
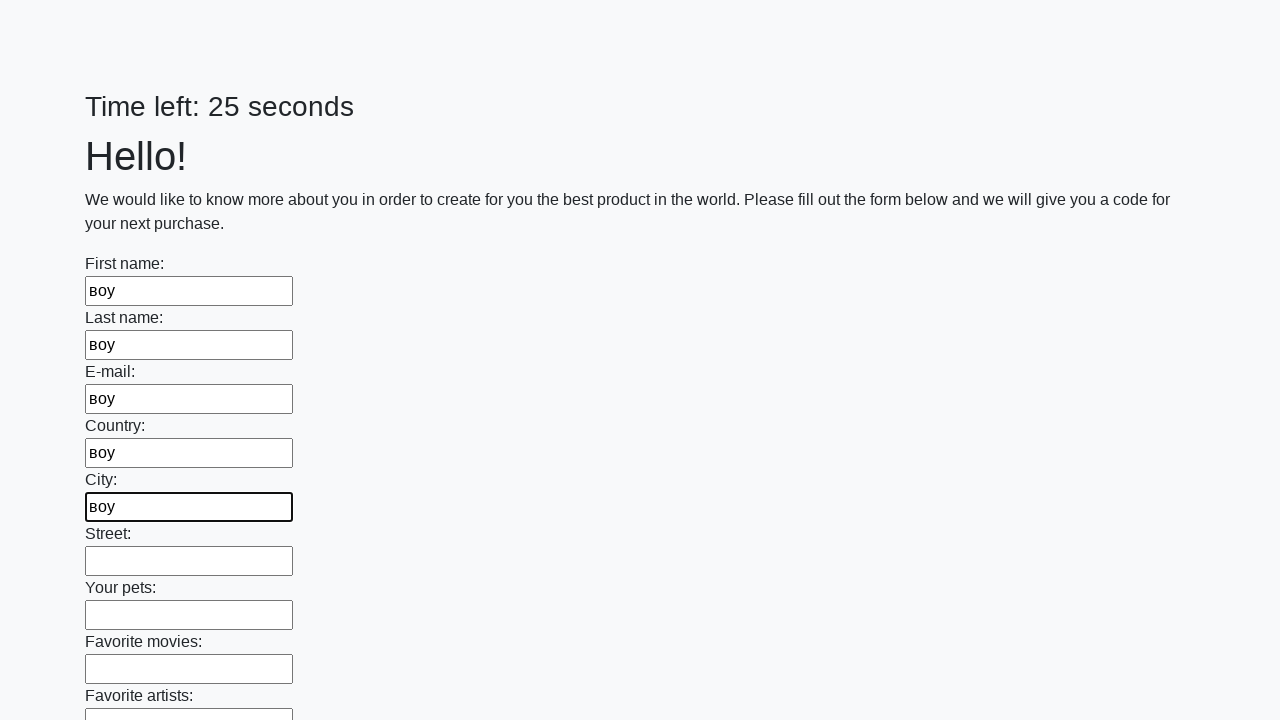

Filled input field with text 'воу' on input >> nth=5
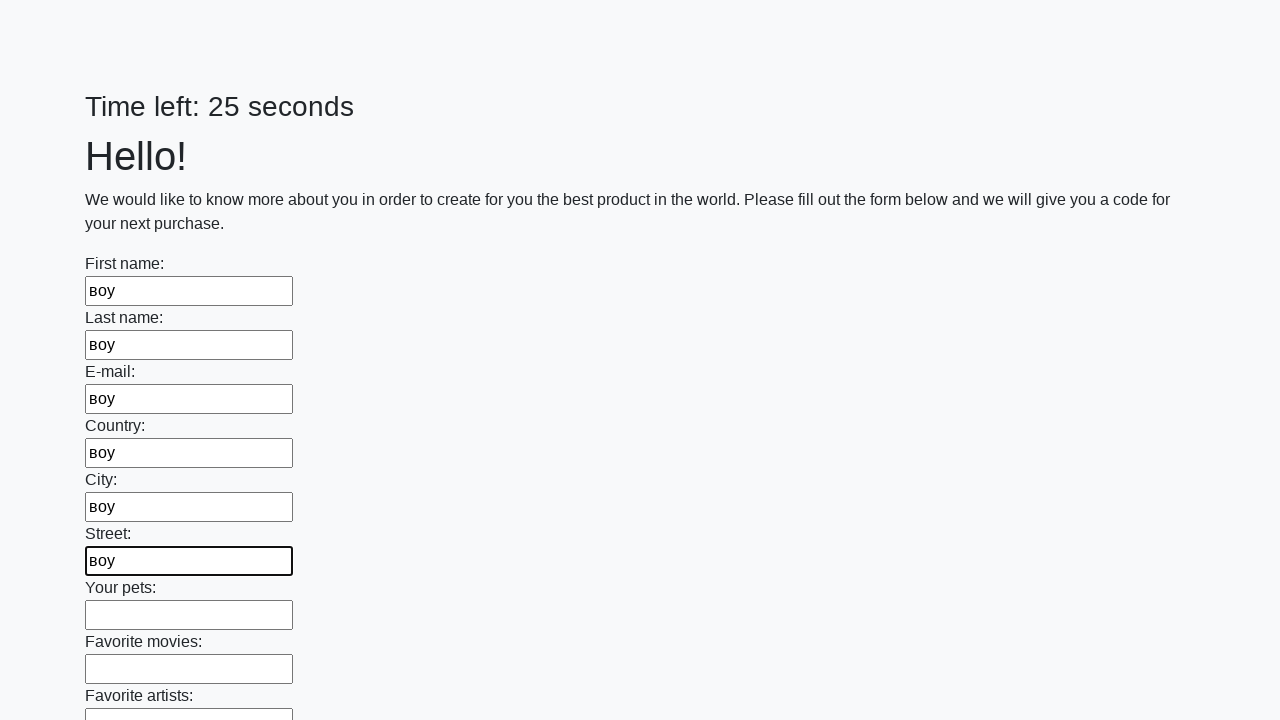

Filled input field with text 'воу' on input >> nth=6
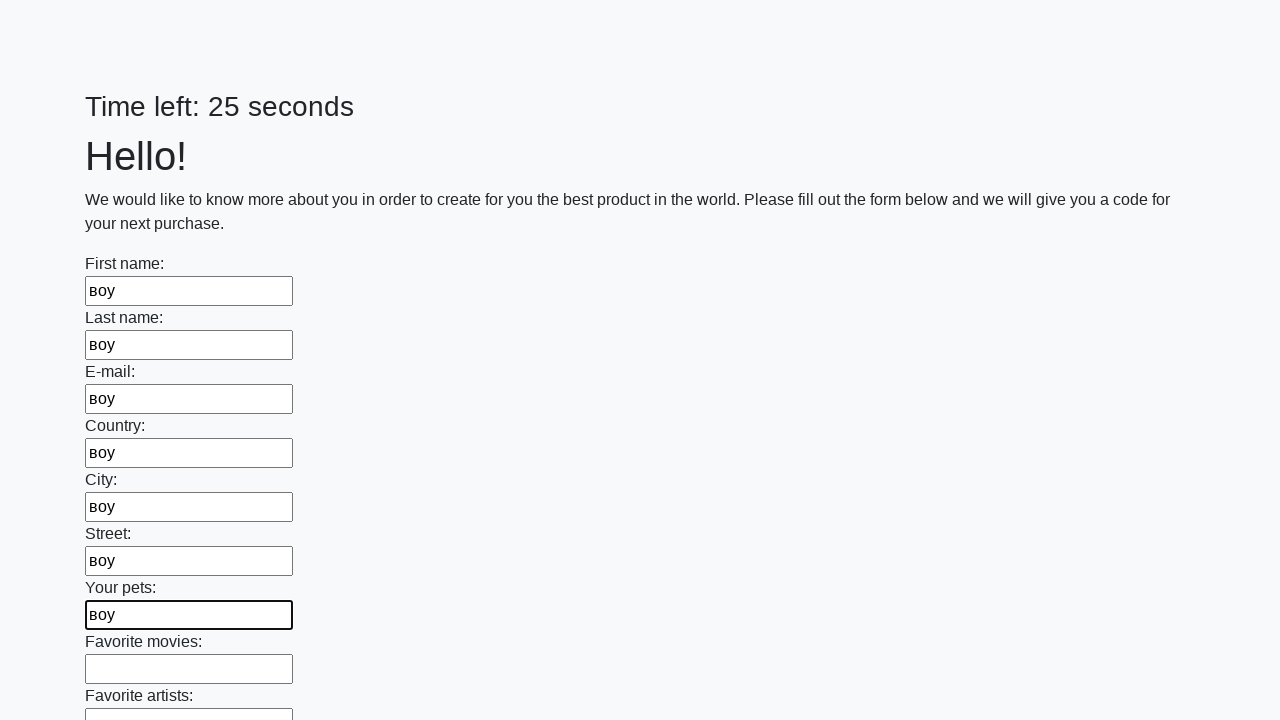

Filled input field with text 'воу' on input >> nth=7
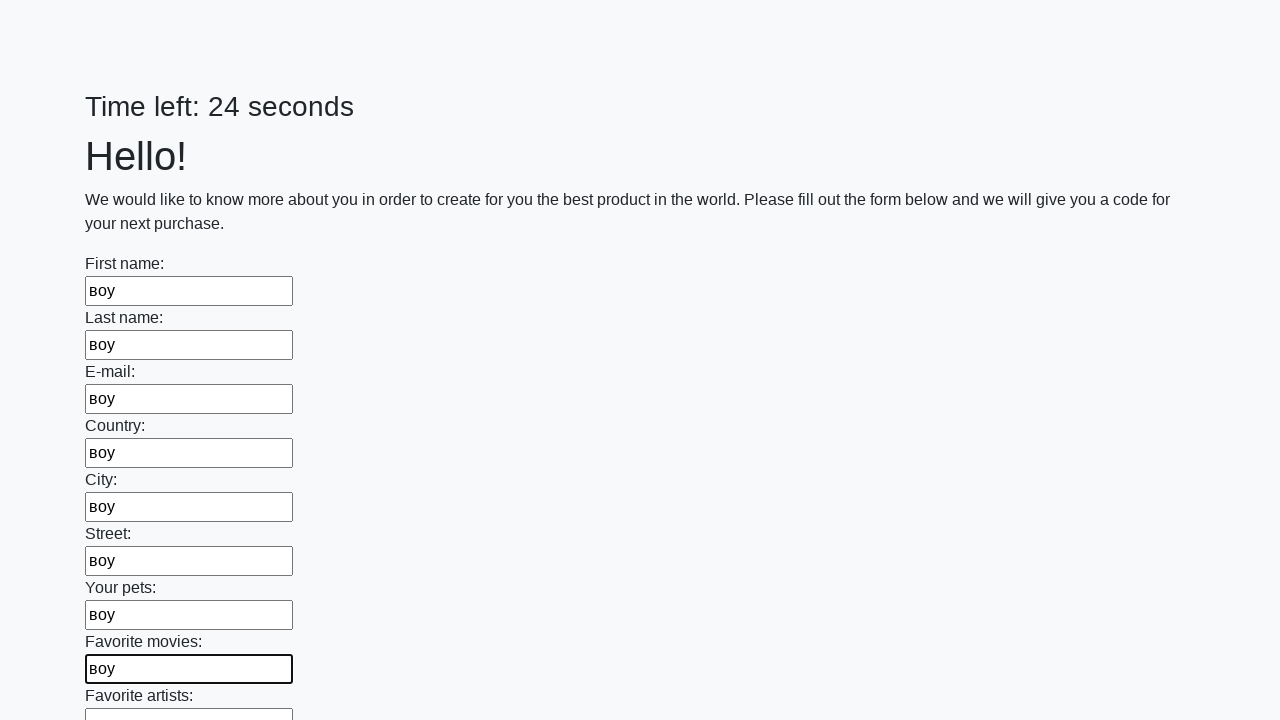

Filled input field with text 'воу' on input >> nth=8
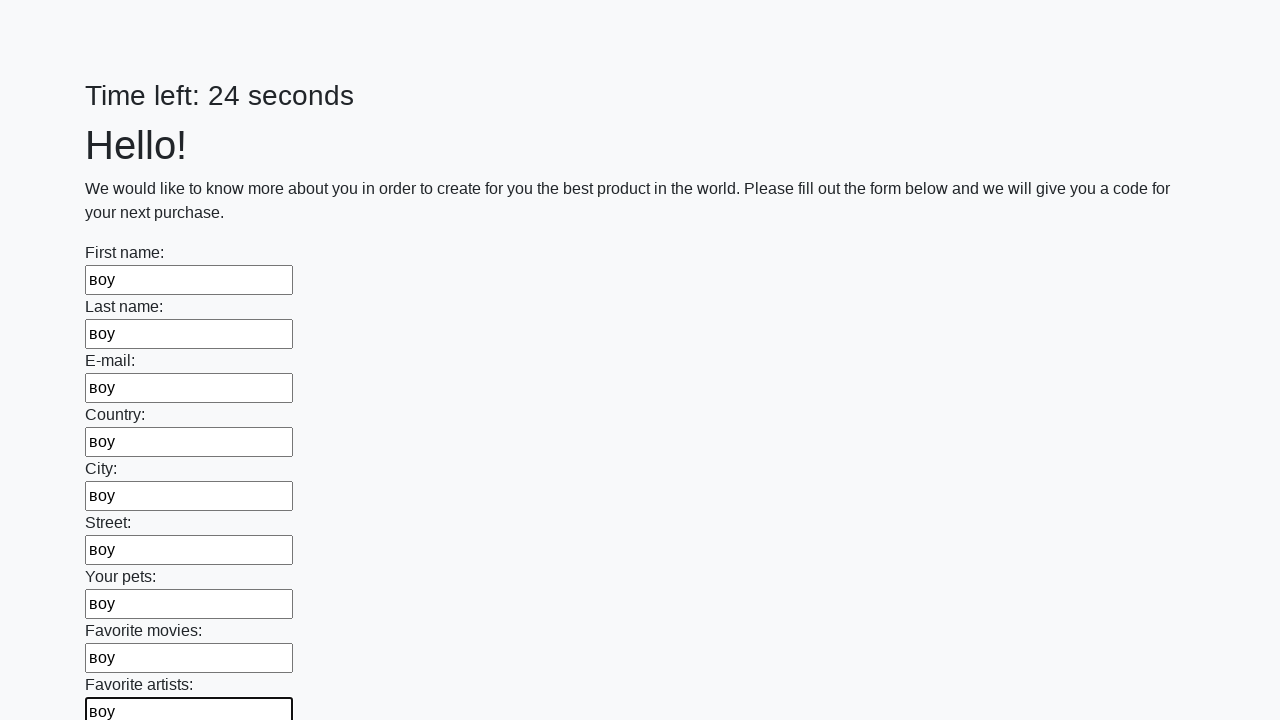

Filled input field with text 'воу' on input >> nth=9
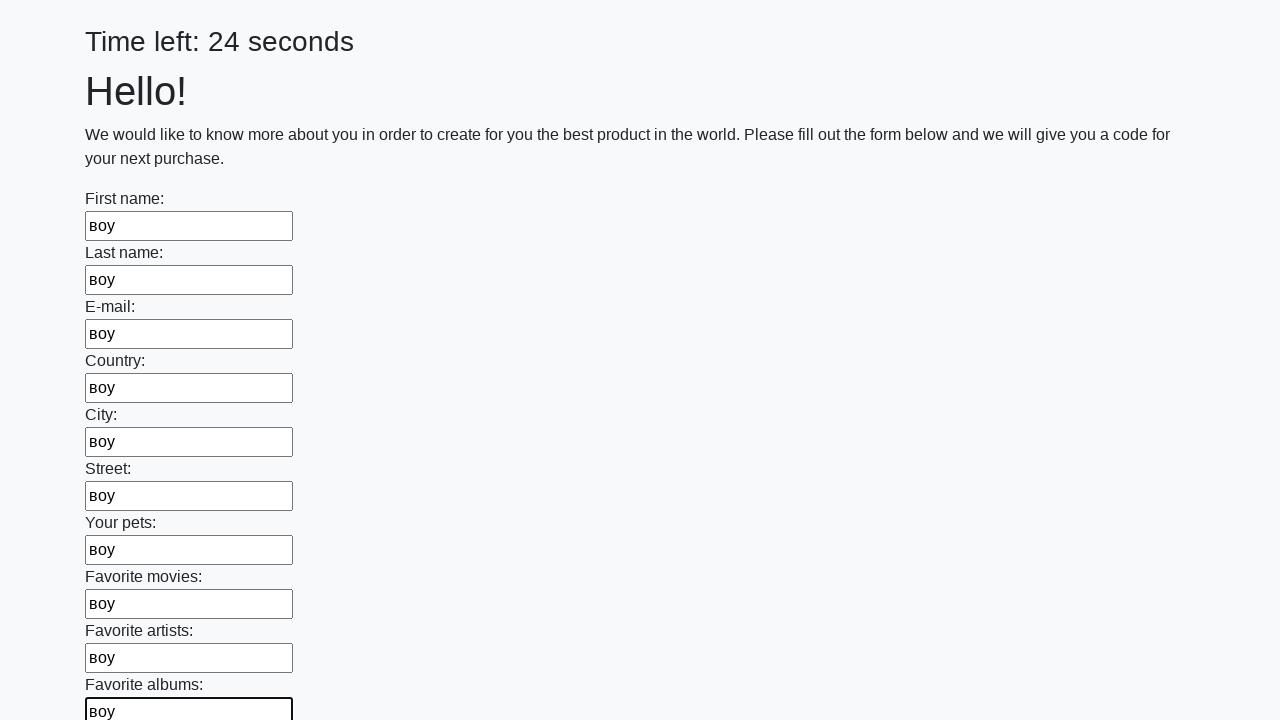

Filled input field with text 'воу' on input >> nth=10
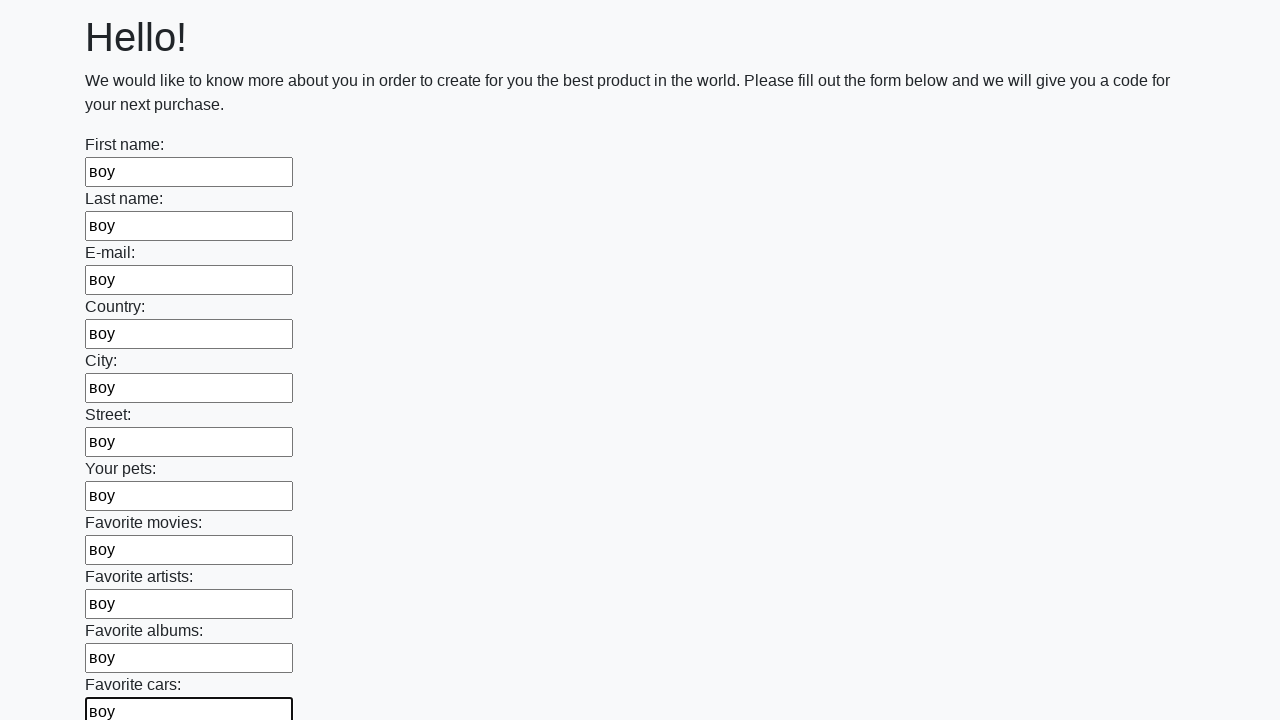

Filled input field with text 'воу' on input >> nth=11
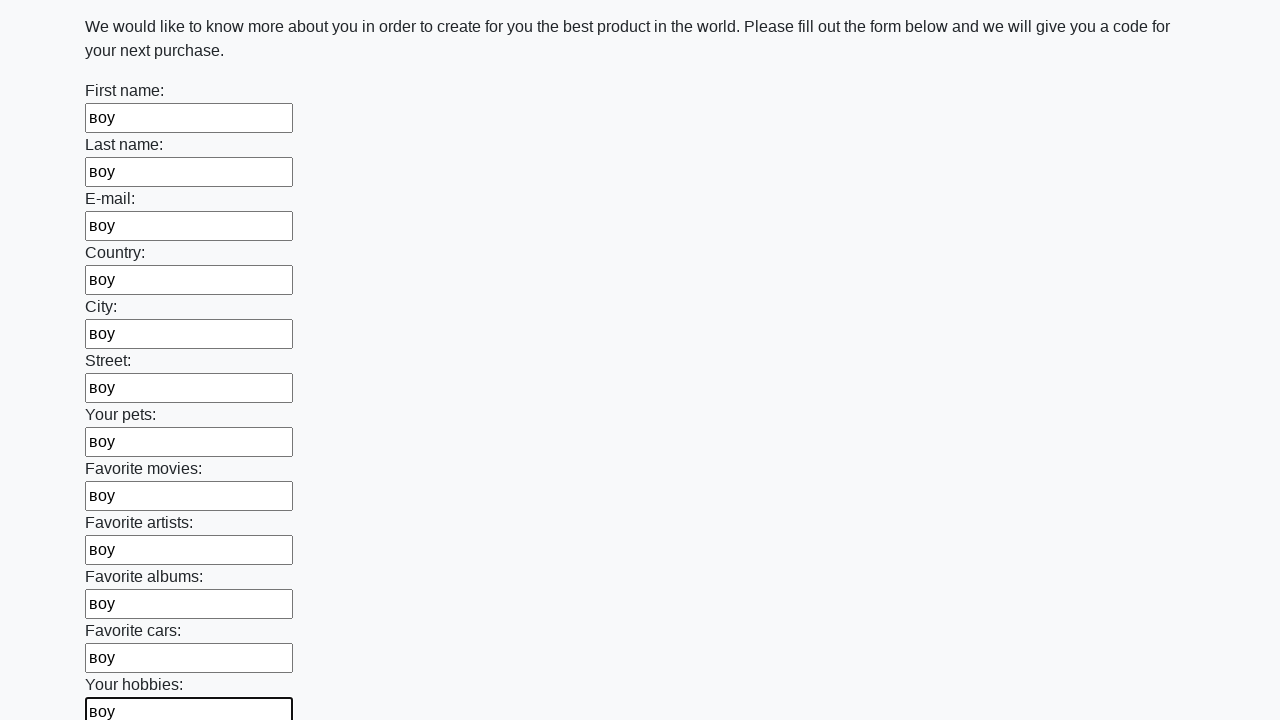

Filled input field with text 'воу' on input >> nth=12
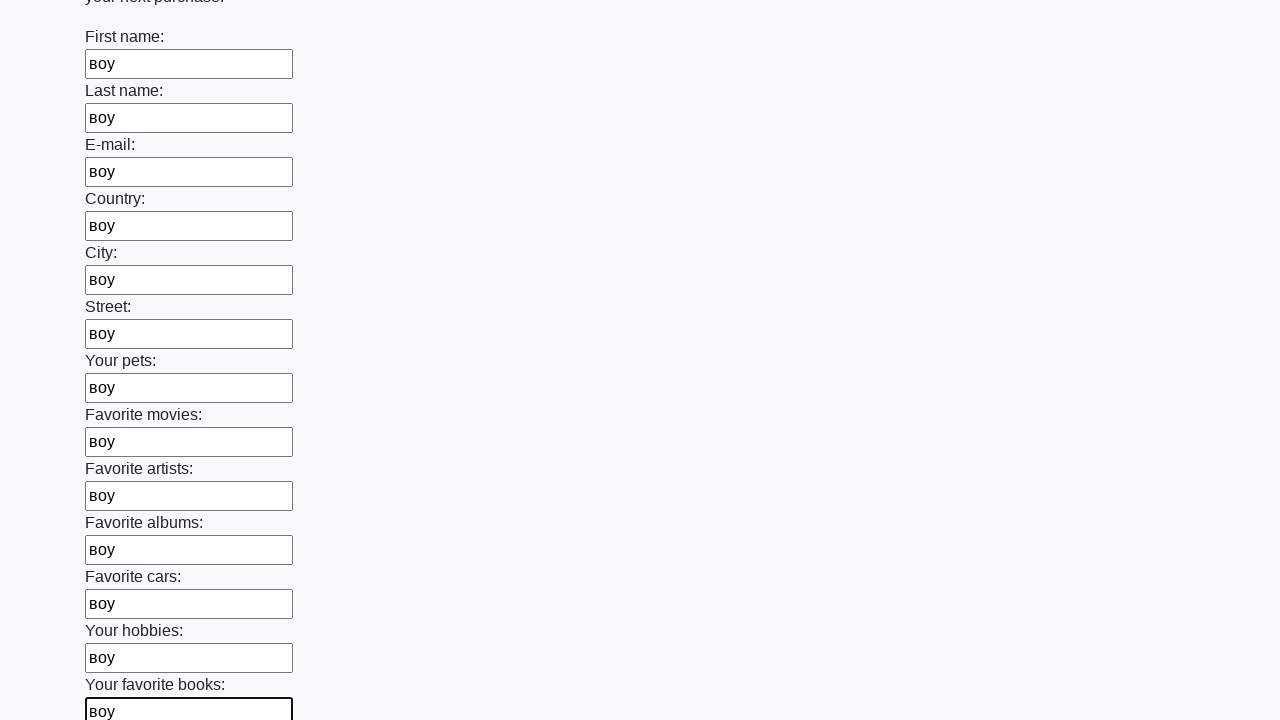

Filled input field with text 'воу' on input >> nth=13
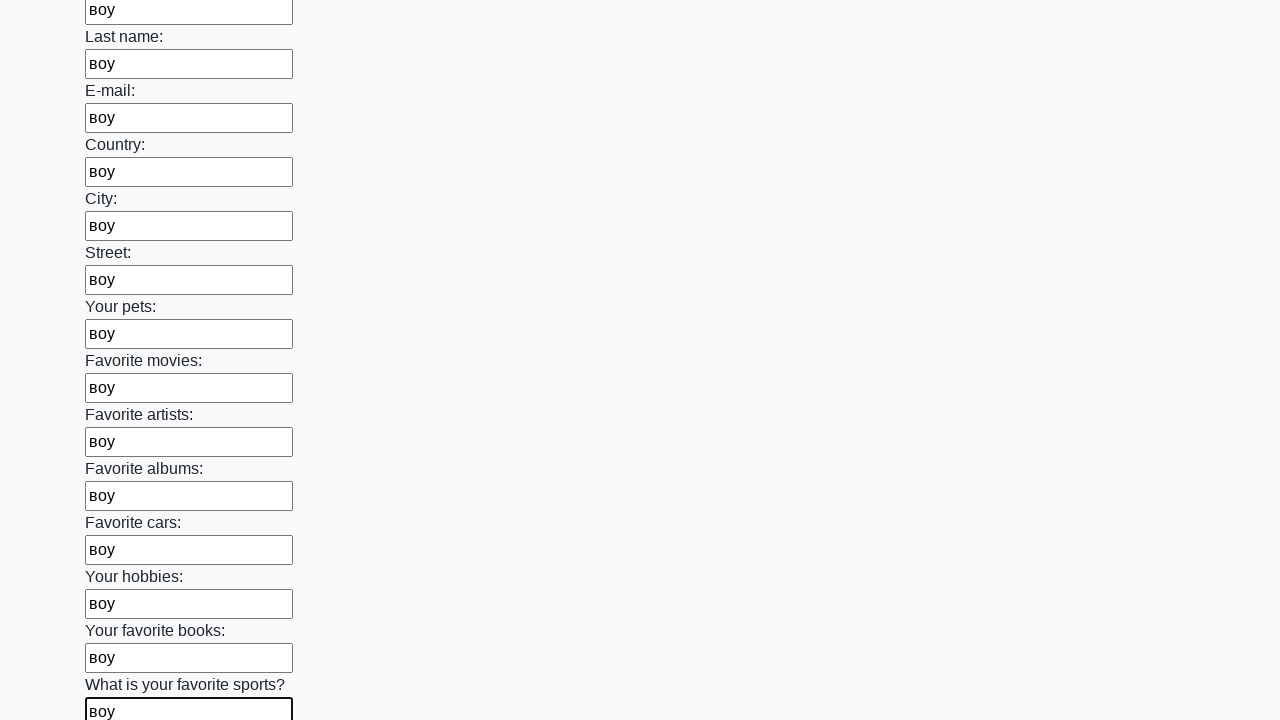

Filled input field with text 'воу' on input >> nth=14
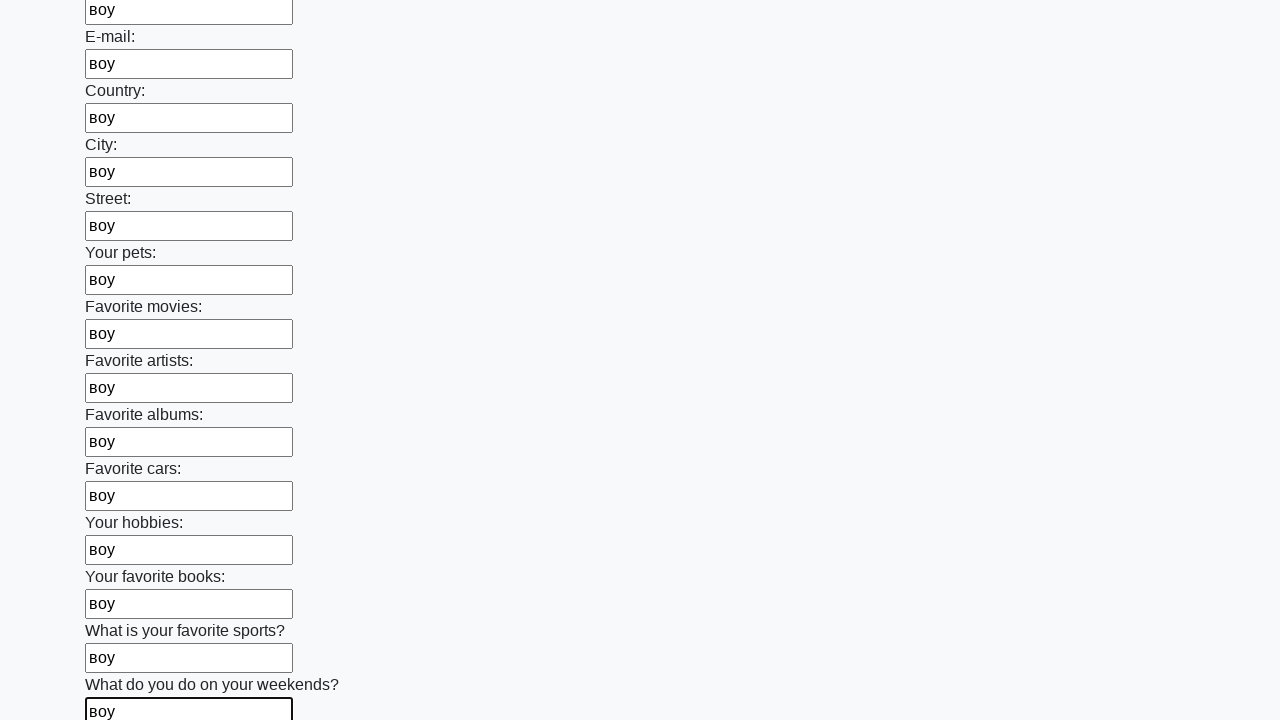

Filled input field with text 'воу' on input >> nth=15
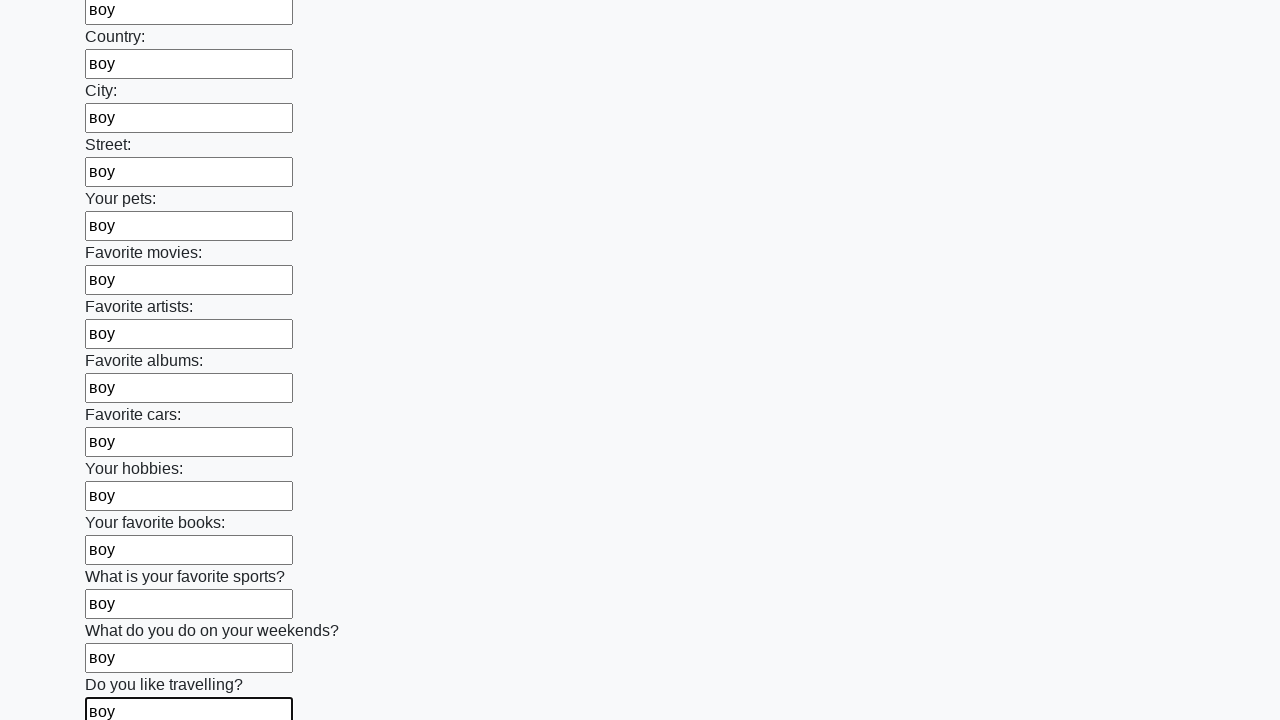

Filled input field with text 'воу' on input >> nth=16
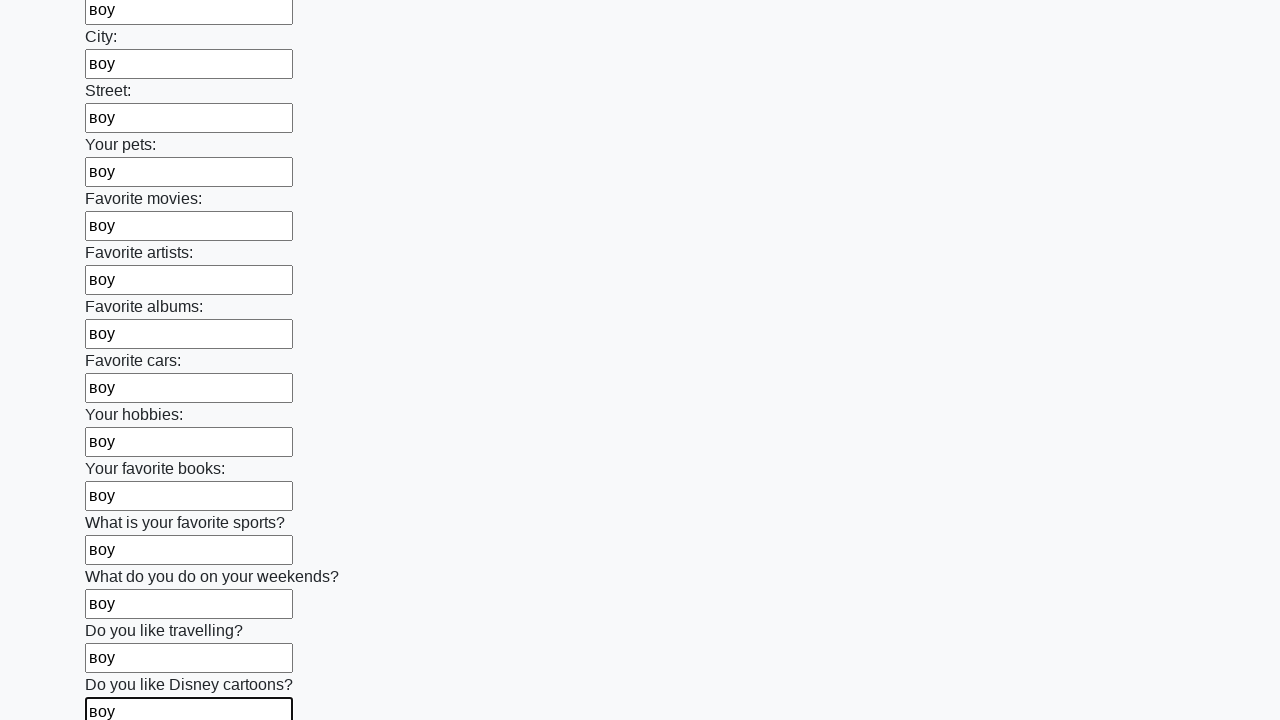

Filled input field with text 'воу' on input >> nth=17
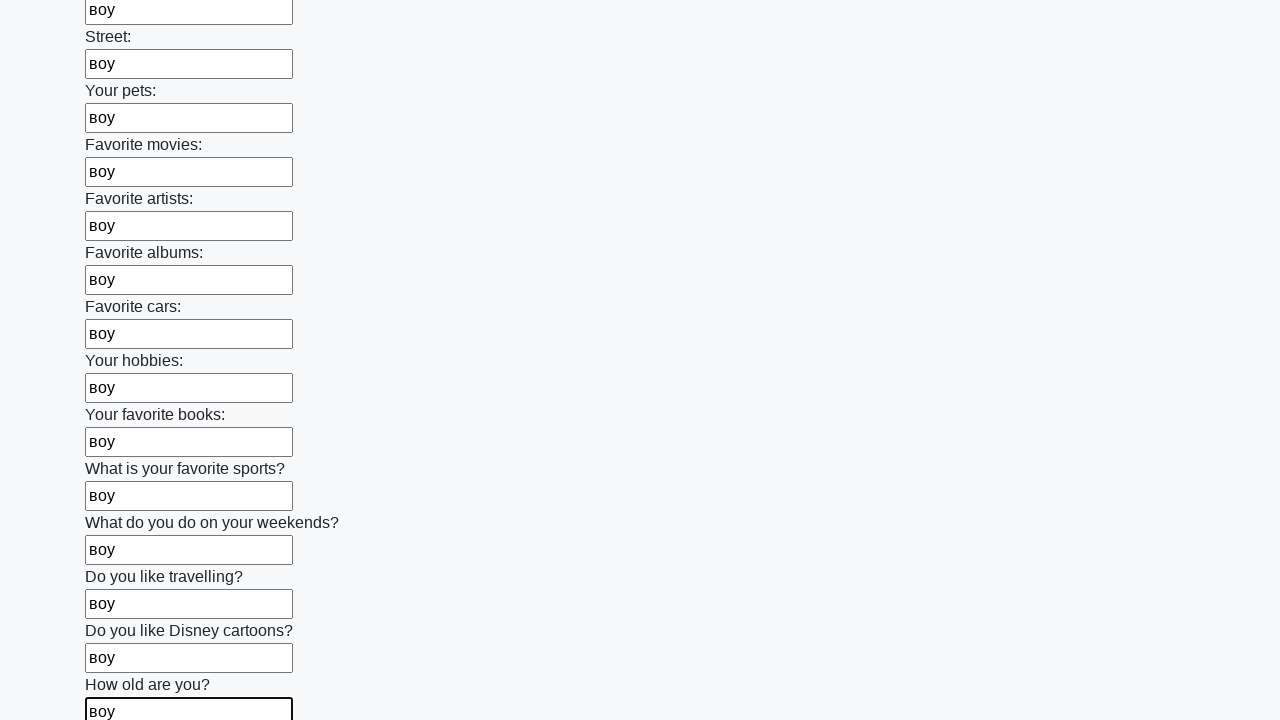

Filled input field with text 'воу' on input >> nth=18
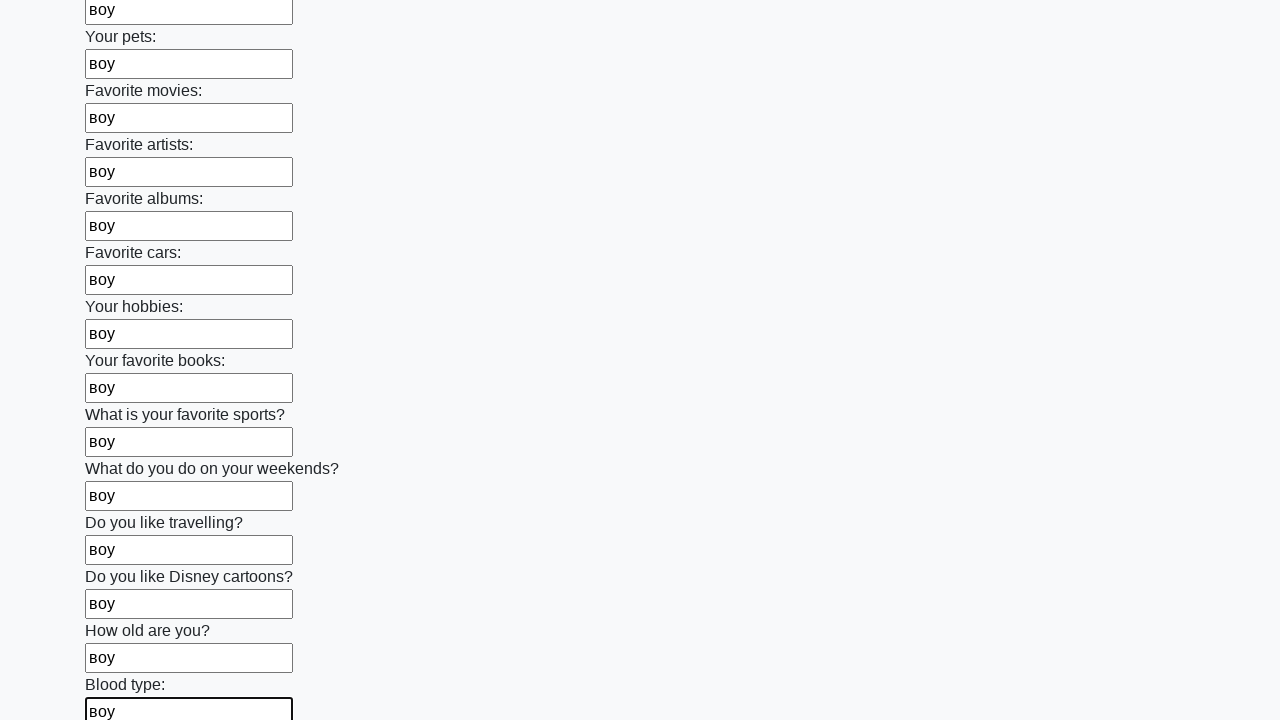

Filled input field with text 'воу' on input >> nth=19
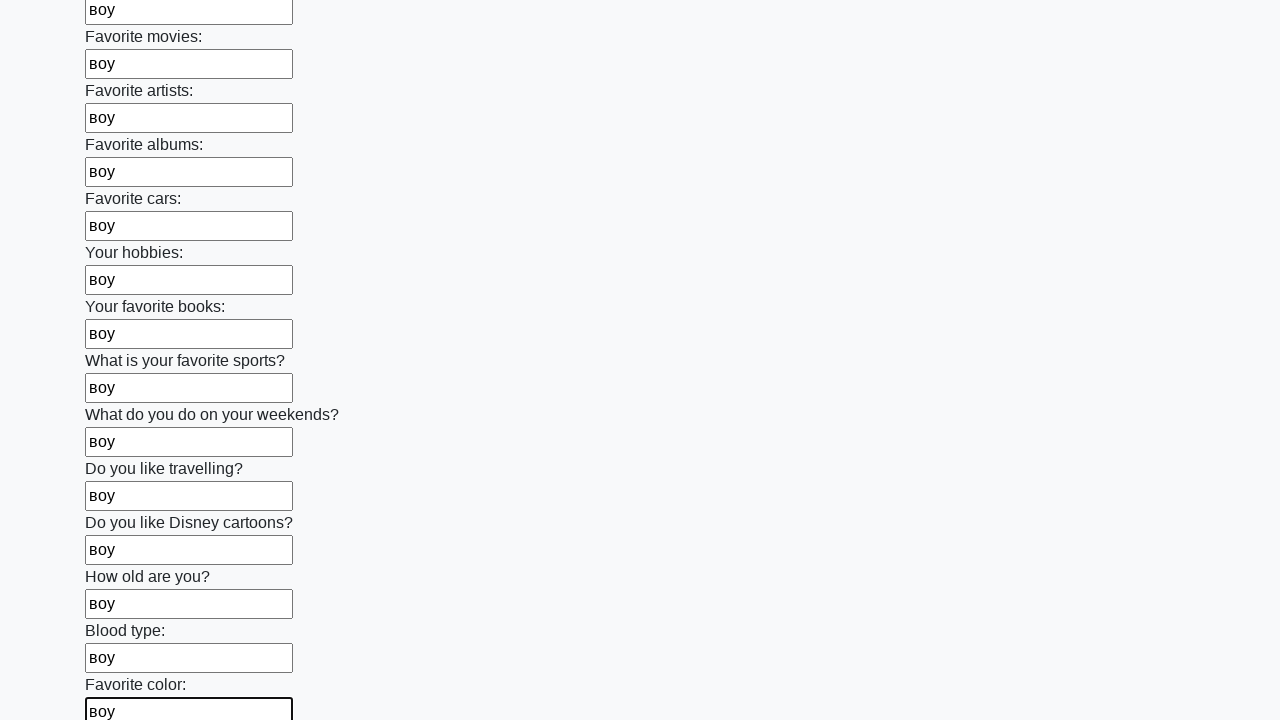

Filled input field with text 'воу' on input >> nth=20
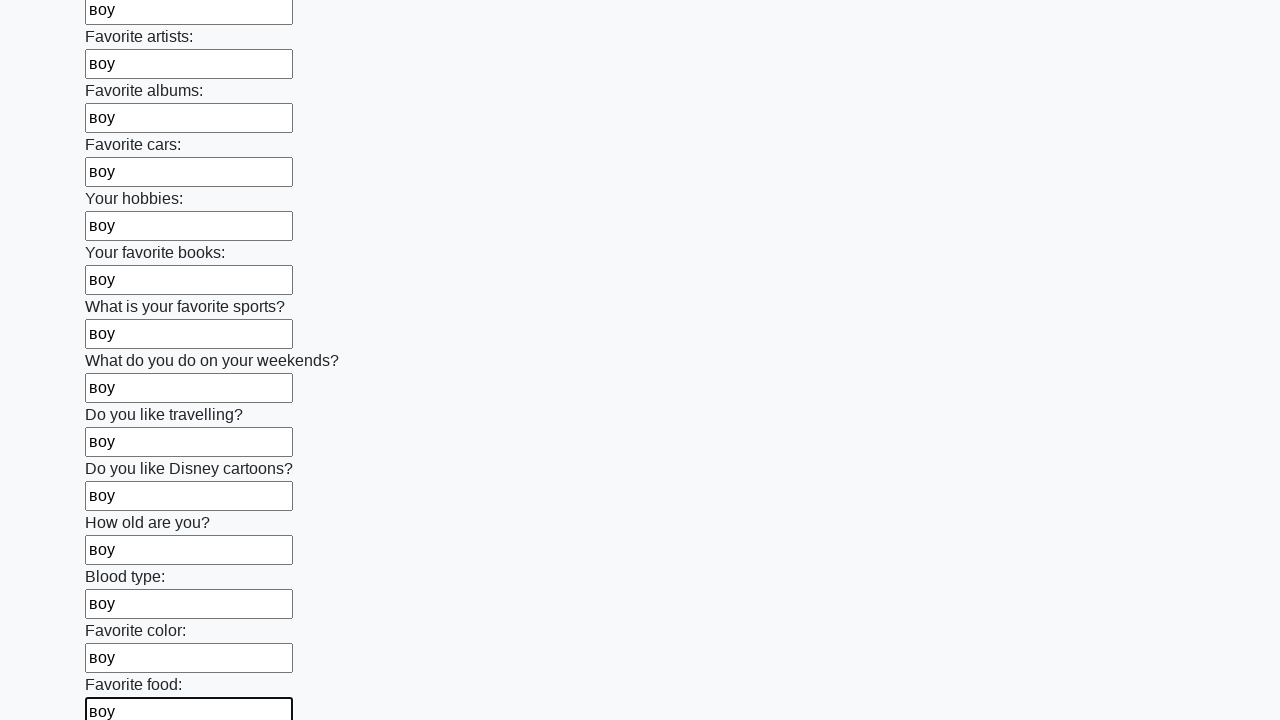

Filled input field with text 'воу' on input >> nth=21
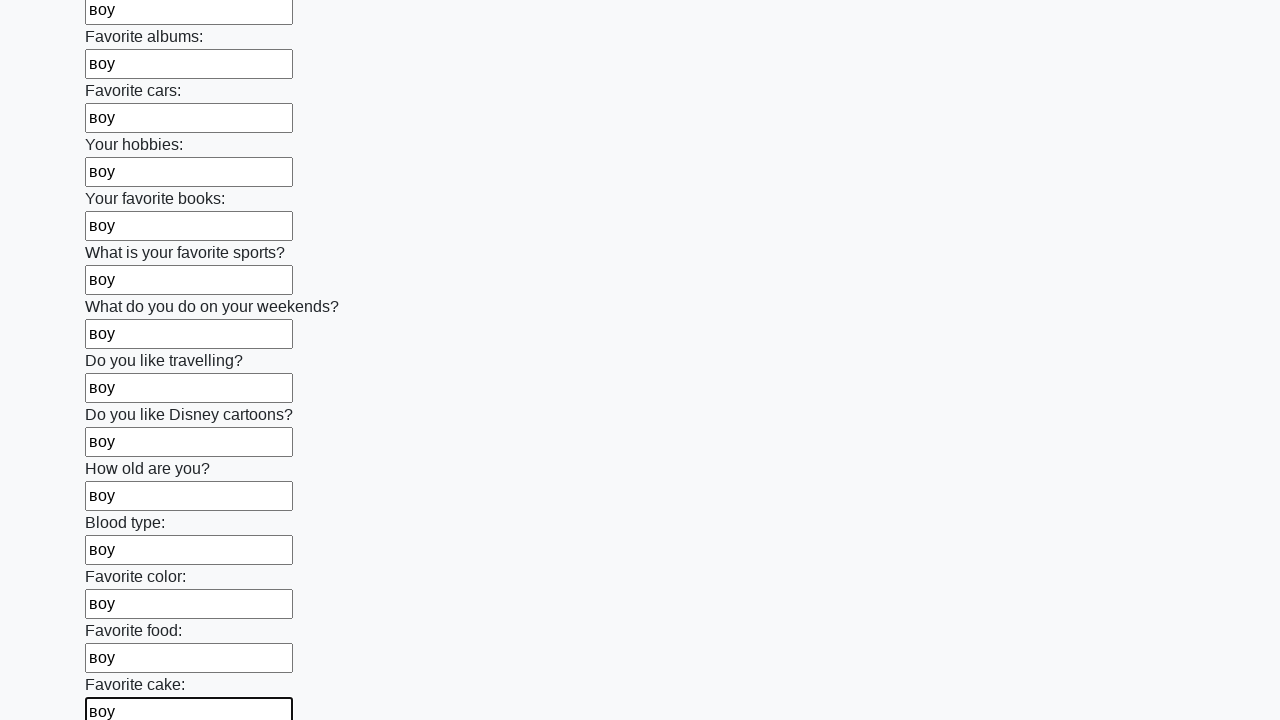

Filled input field with text 'воу' on input >> nth=22
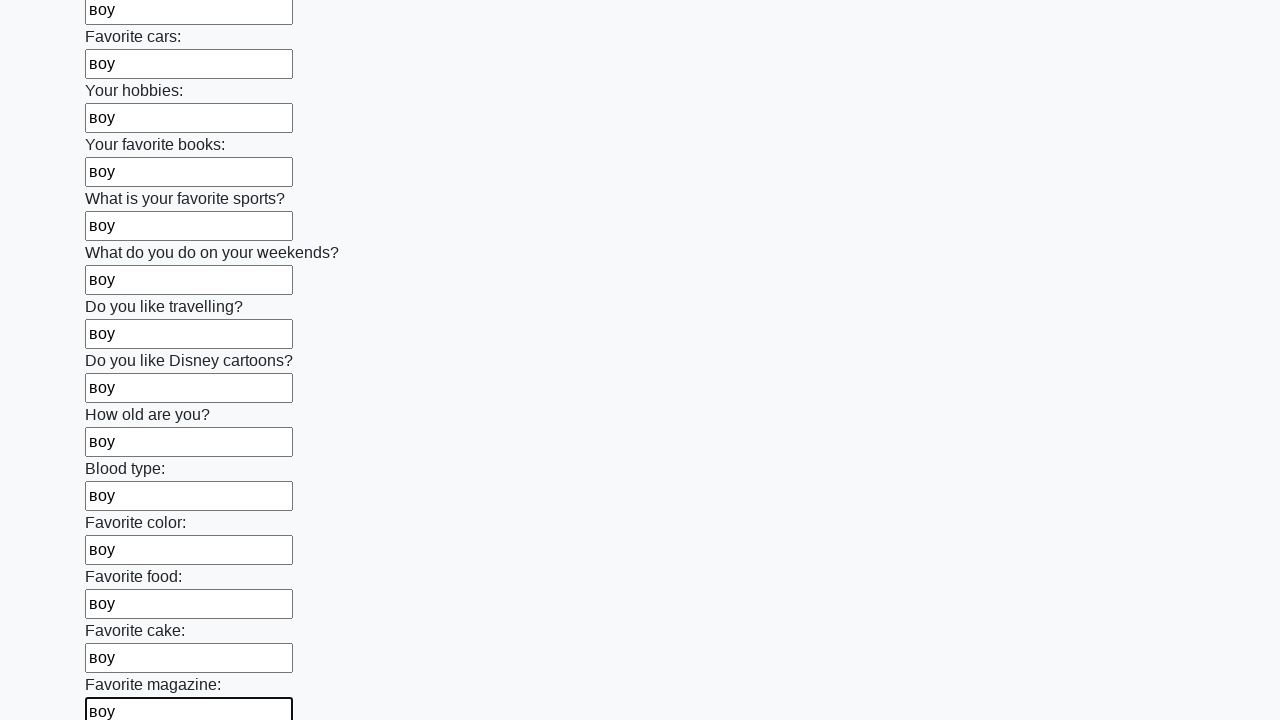

Filled input field with text 'воу' on input >> nth=23
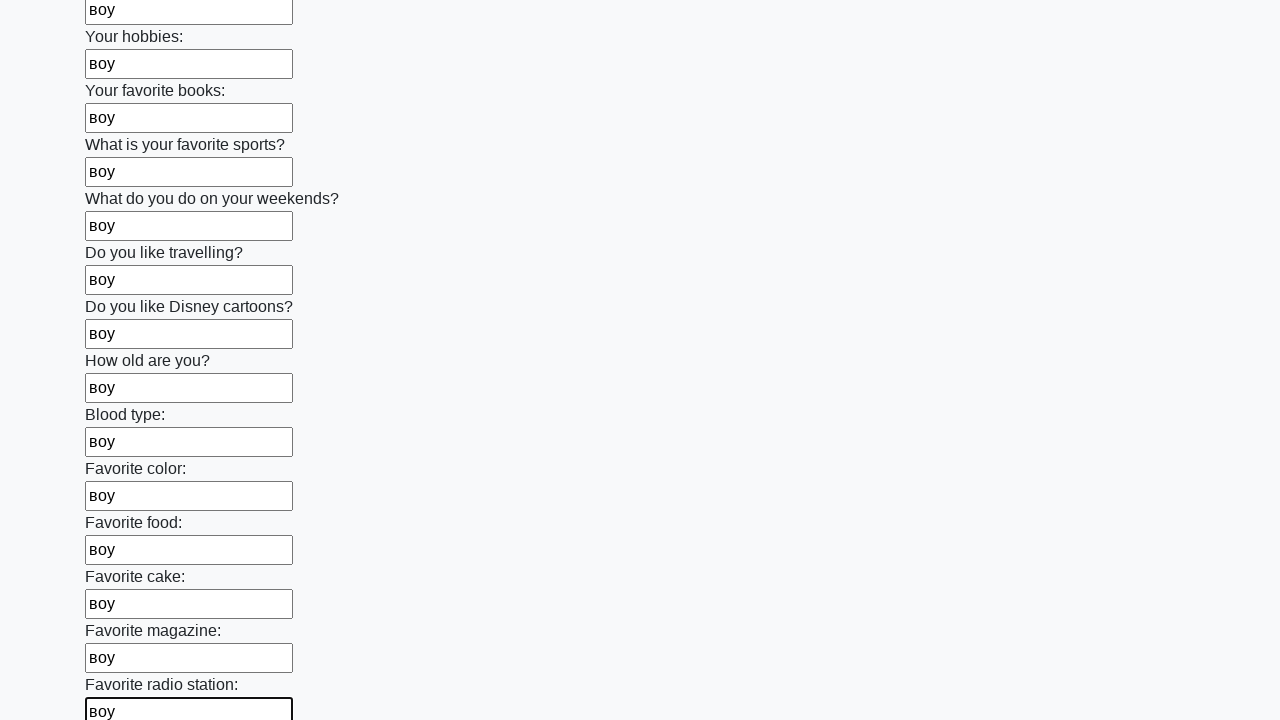

Filled input field with text 'воу' on input >> nth=24
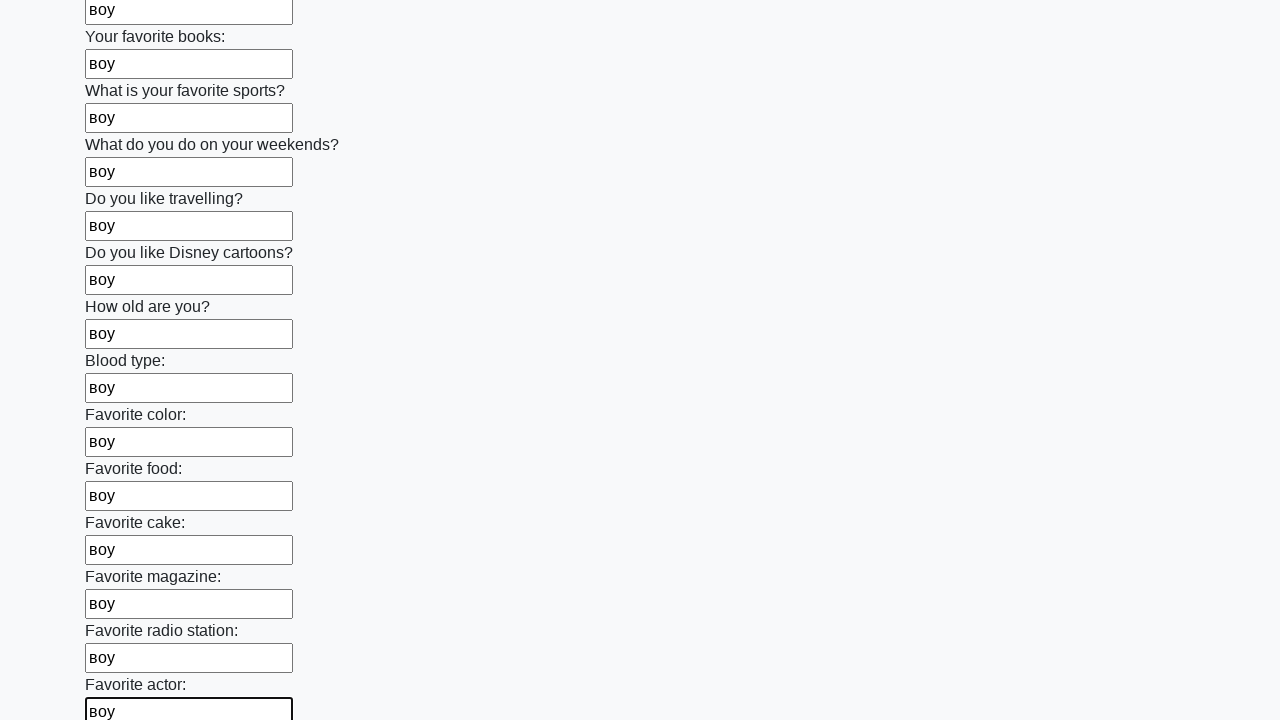

Filled input field with text 'воу' on input >> nth=25
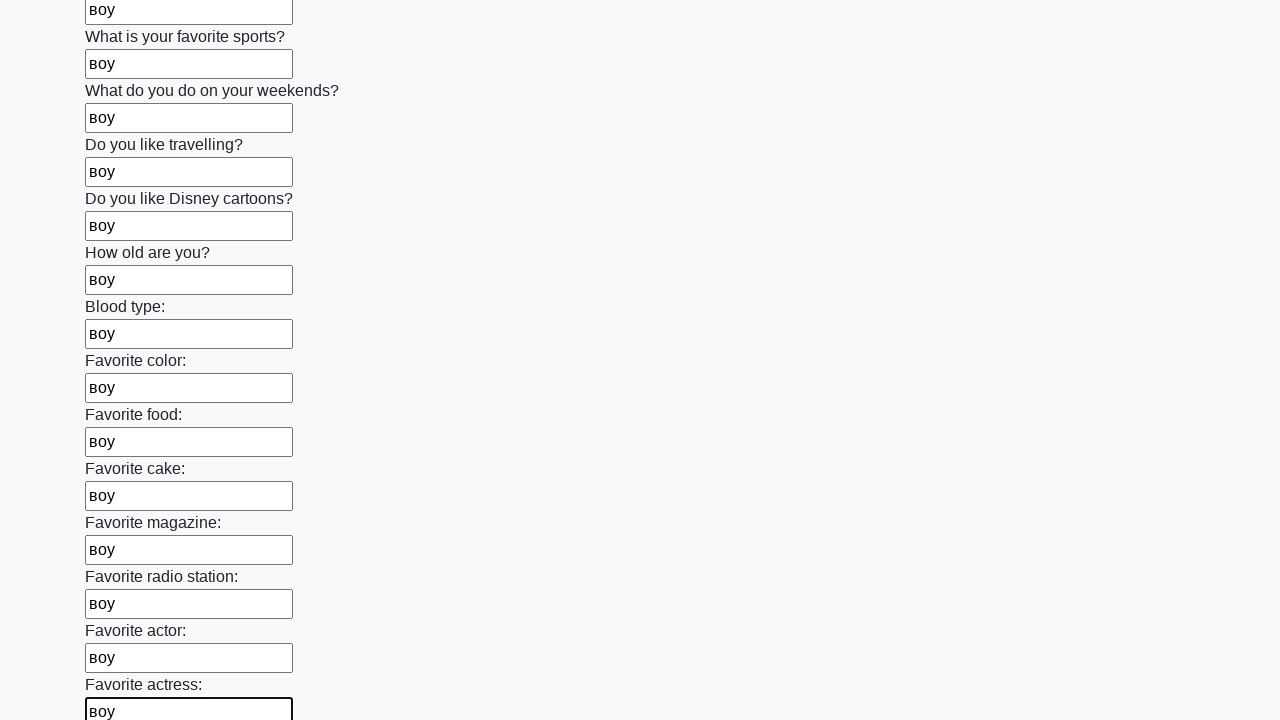

Filled input field with text 'воу' on input >> nth=26
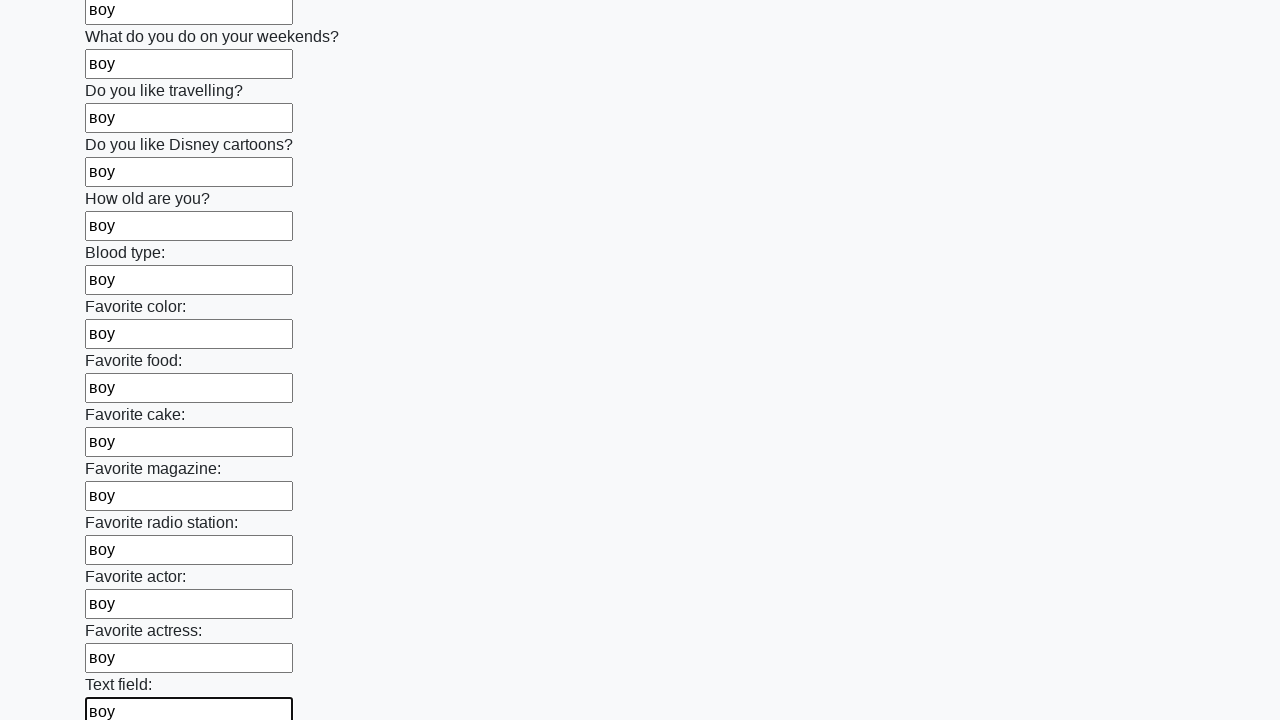

Filled input field with text 'воу' on input >> nth=27
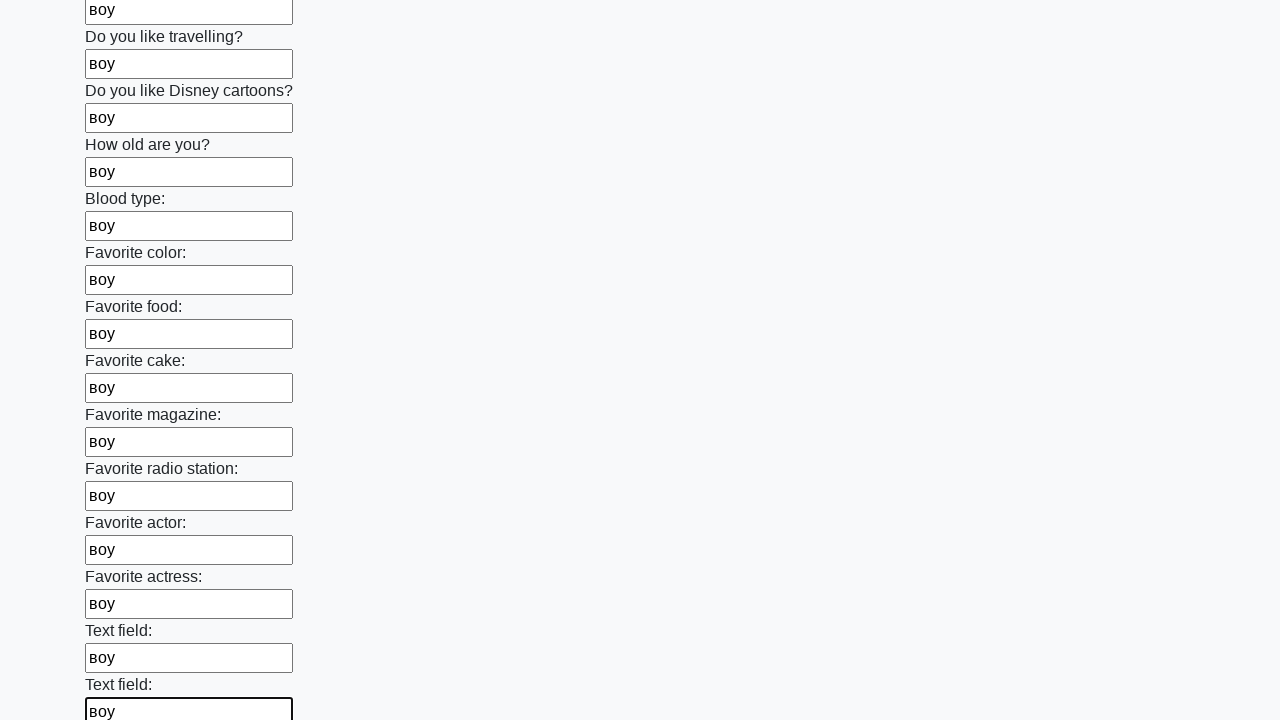

Filled input field with text 'воу' on input >> nth=28
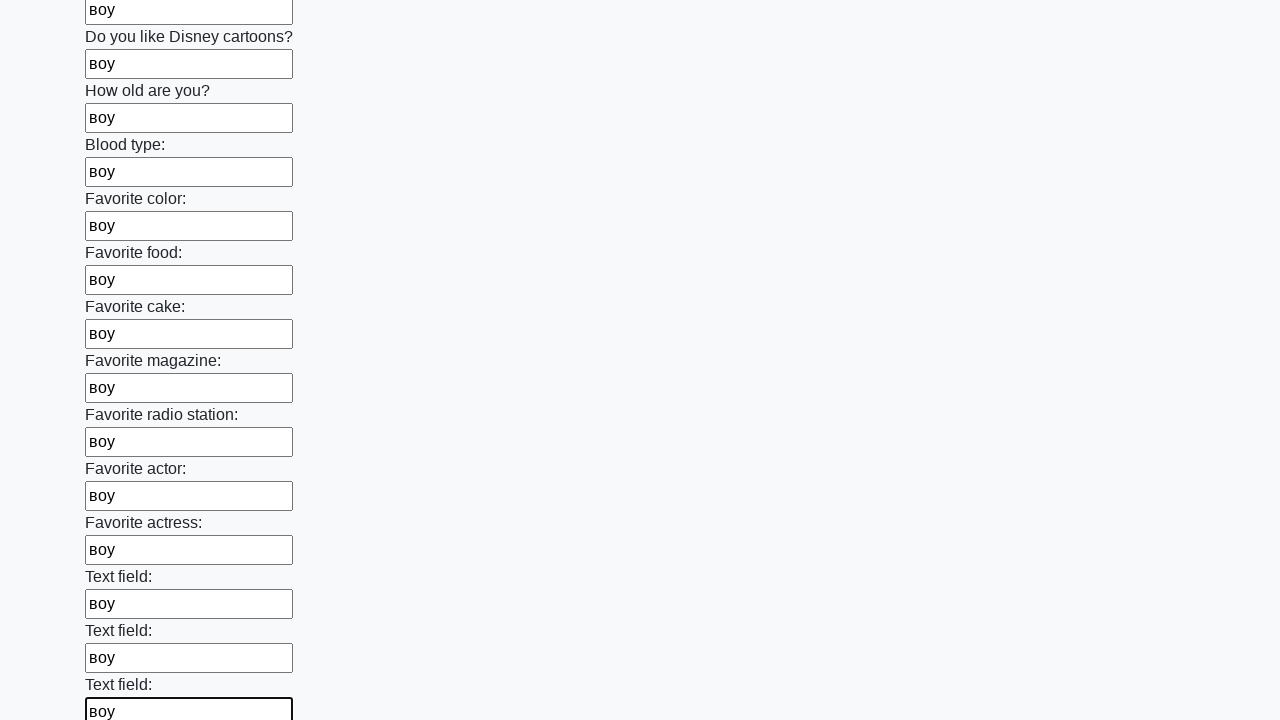

Filled input field with text 'воу' on input >> nth=29
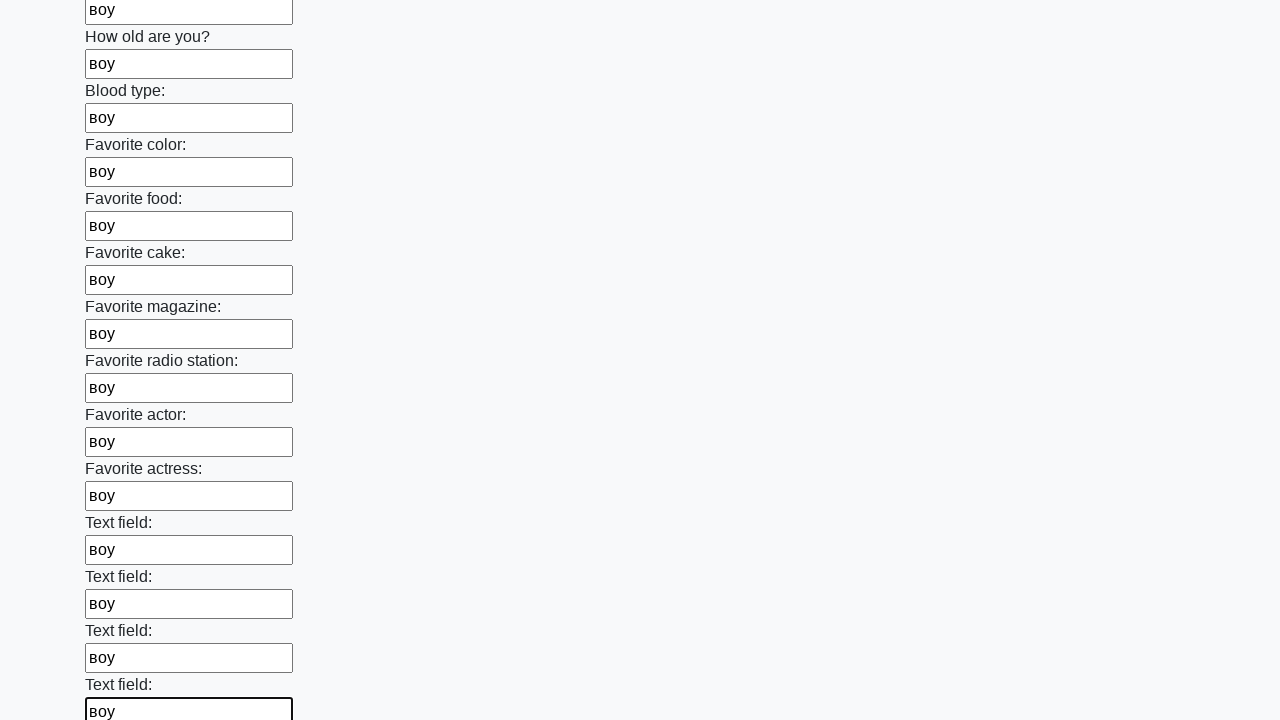

Filled input field with text 'воу' on input >> nth=30
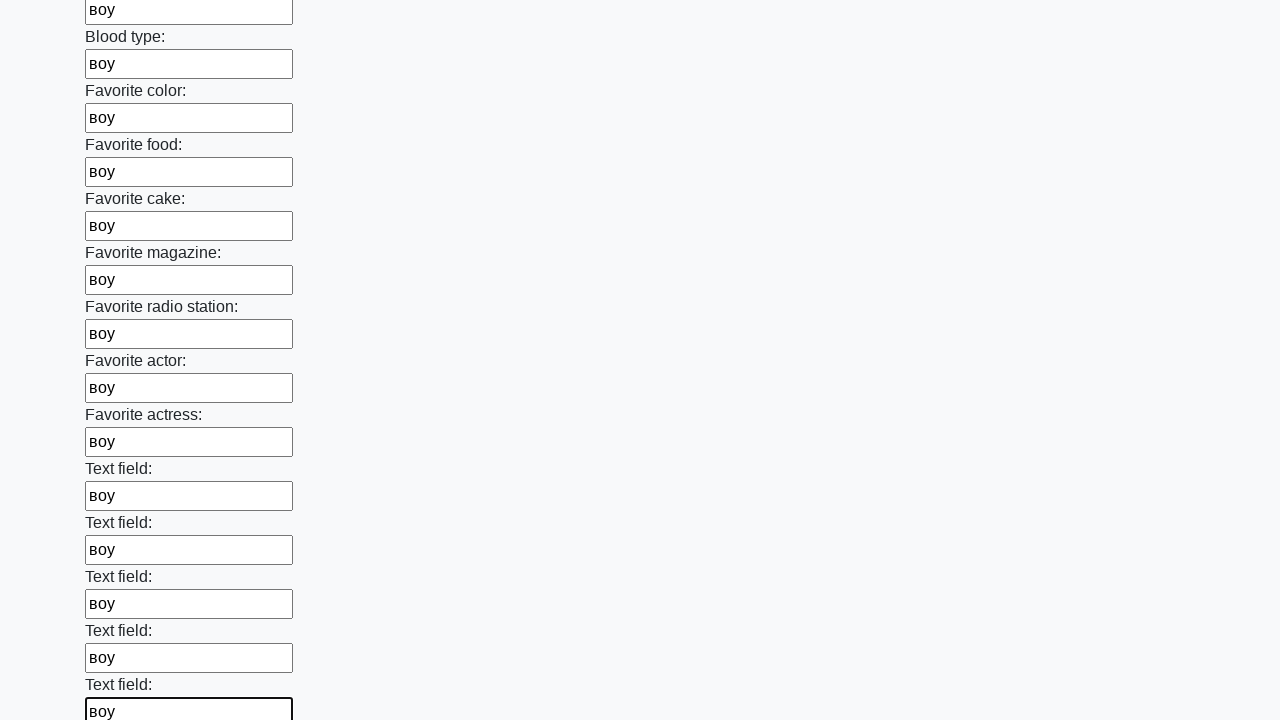

Filled input field with text 'воу' on input >> nth=31
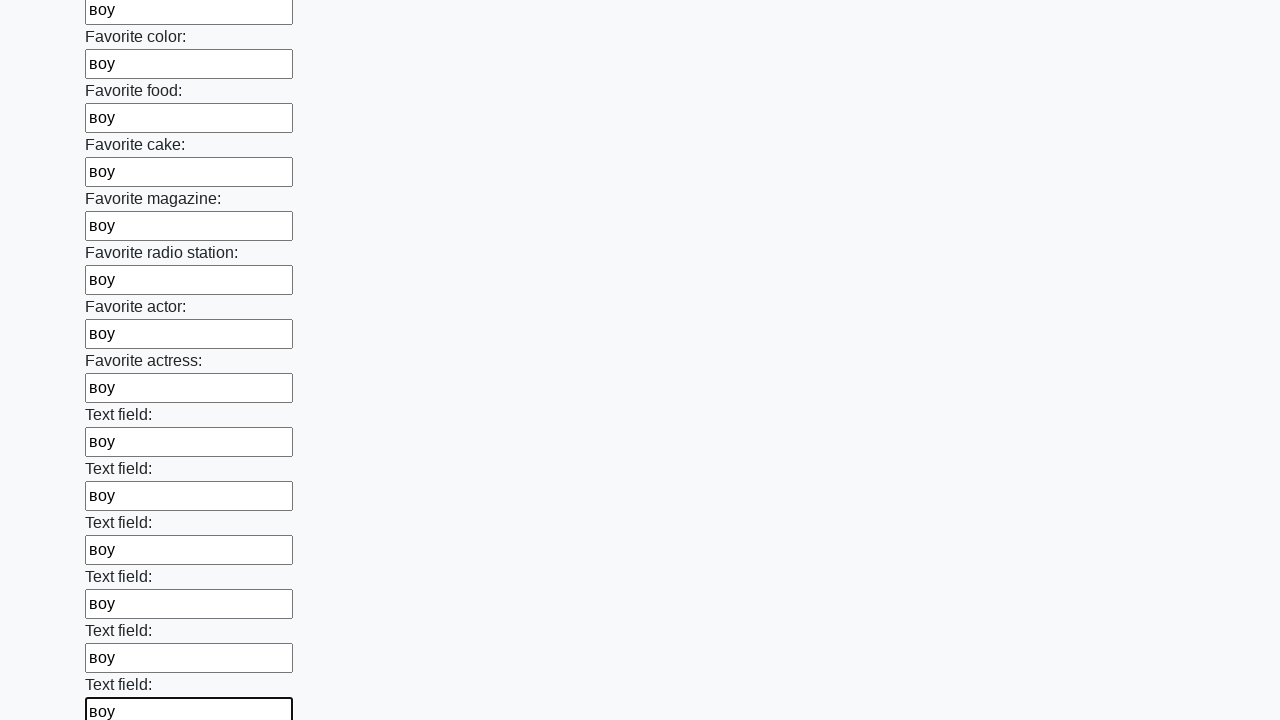

Filled input field with text 'воу' on input >> nth=32
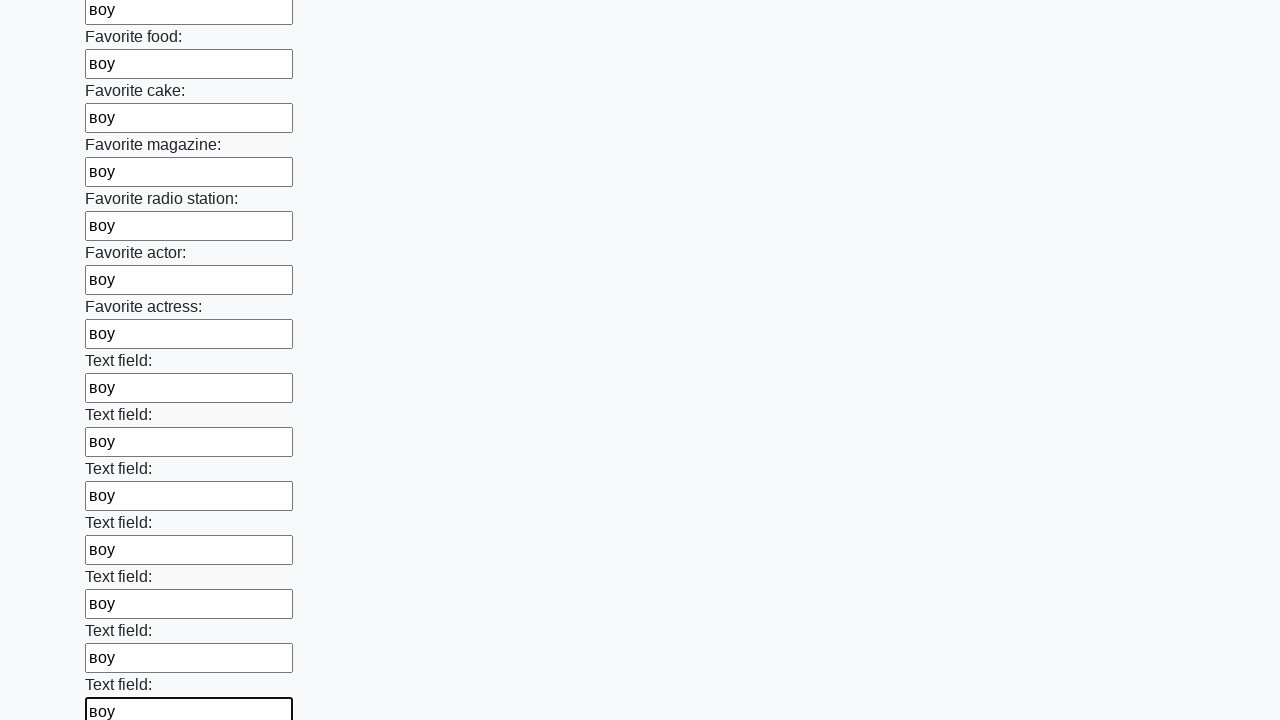

Filled input field with text 'воу' on input >> nth=33
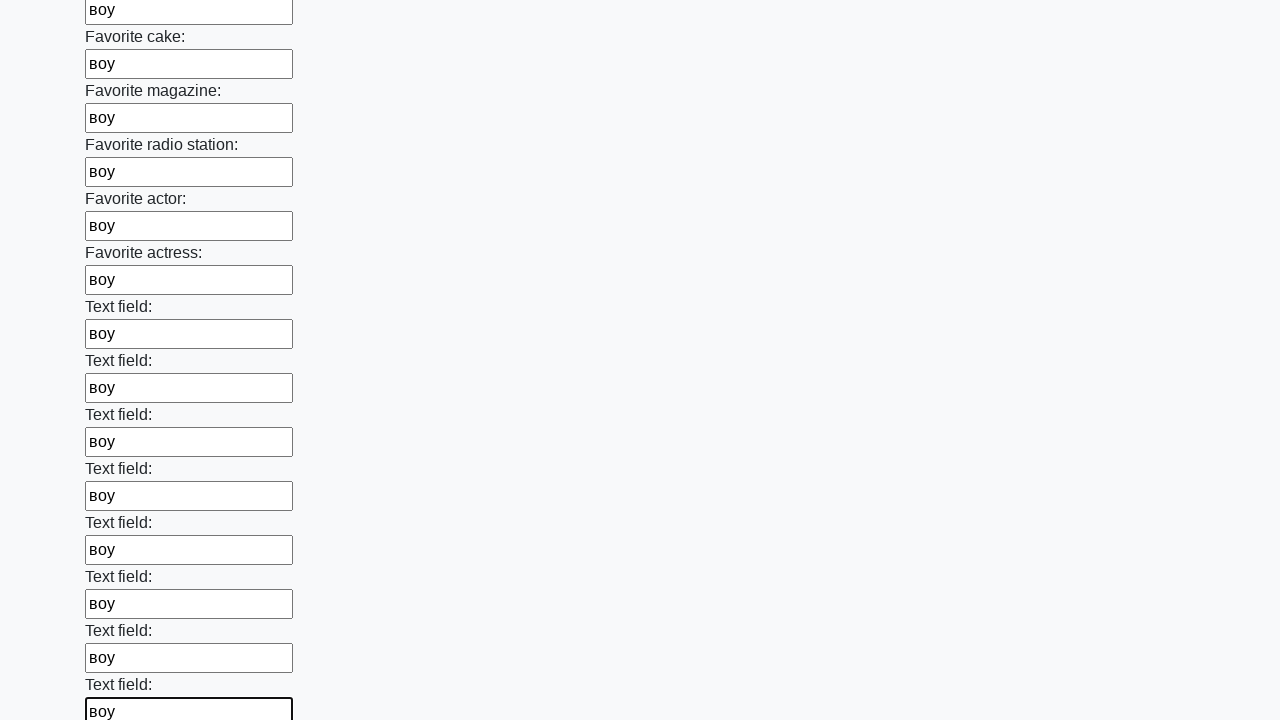

Filled input field with text 'воу' on input >> nth=34
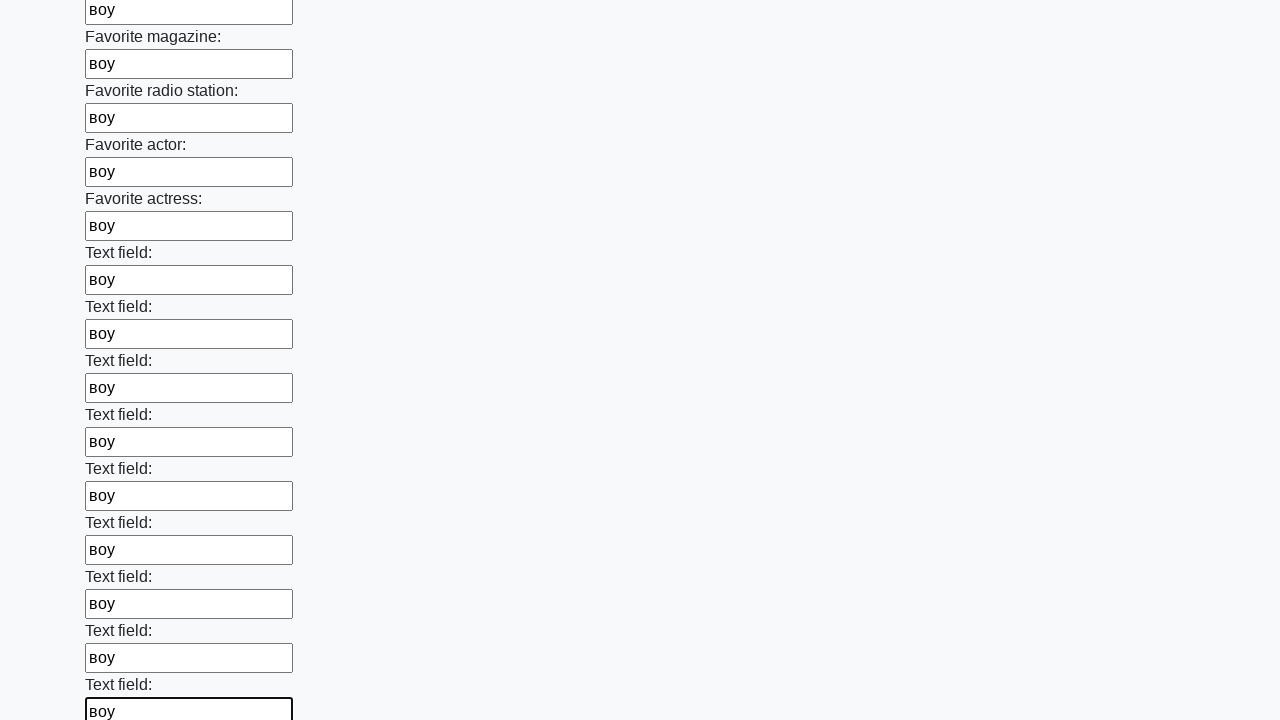

Filled input field with text 'воу' on input >> nth=35
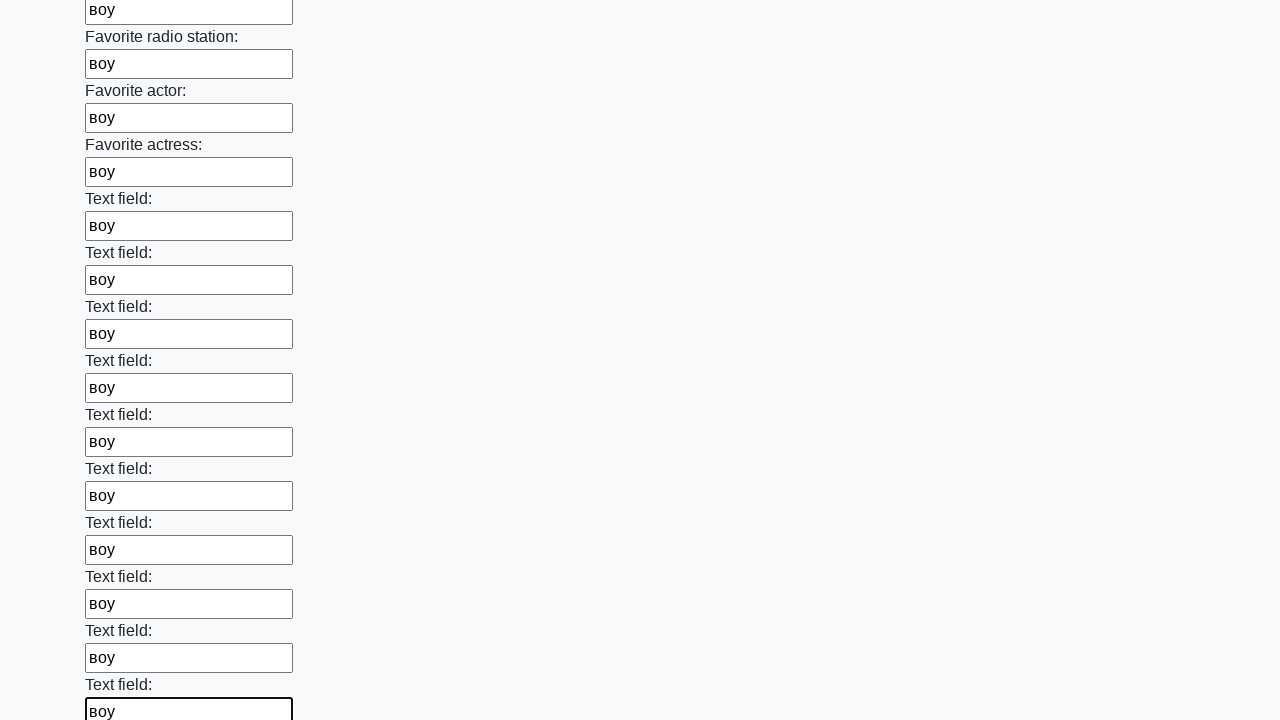

Filled input field with text 'воу' on input >> nth=36
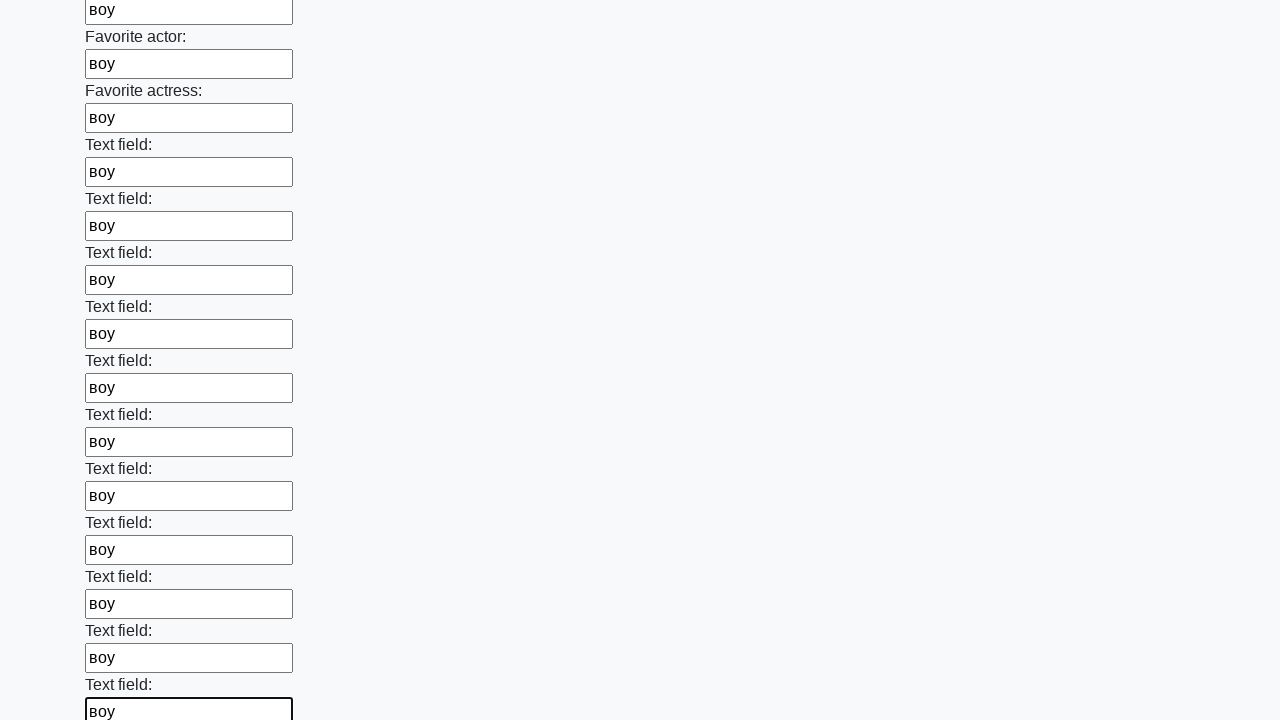

Filled input field with text 'воу' on input >> nth=37
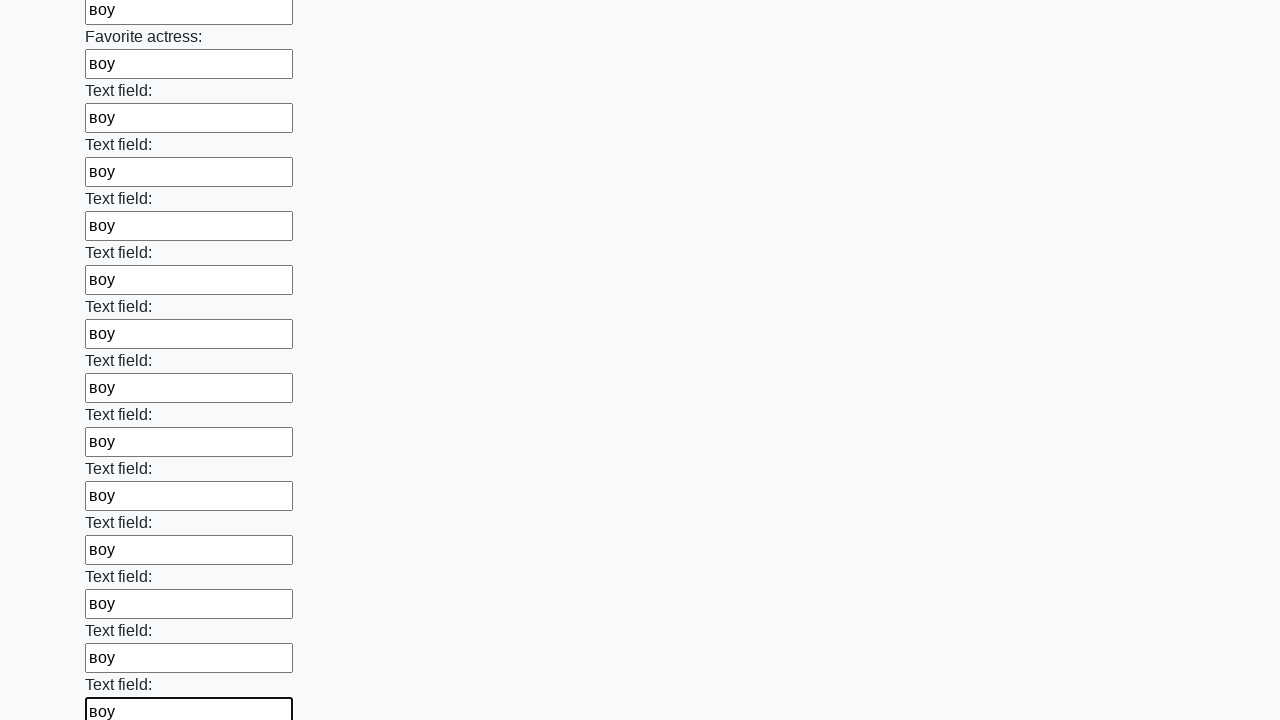

Filled input field with text 'воу' on input >> nth=38
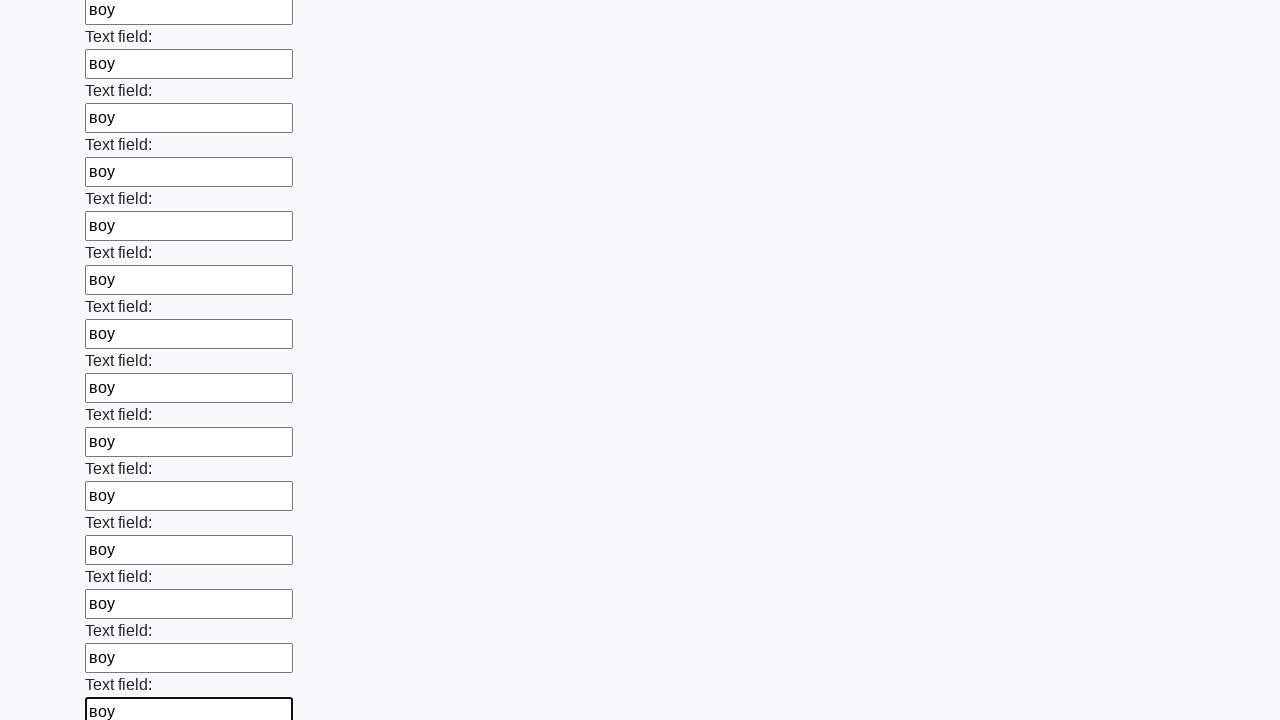

Filled input field with text 'воу' on input >> nth=39
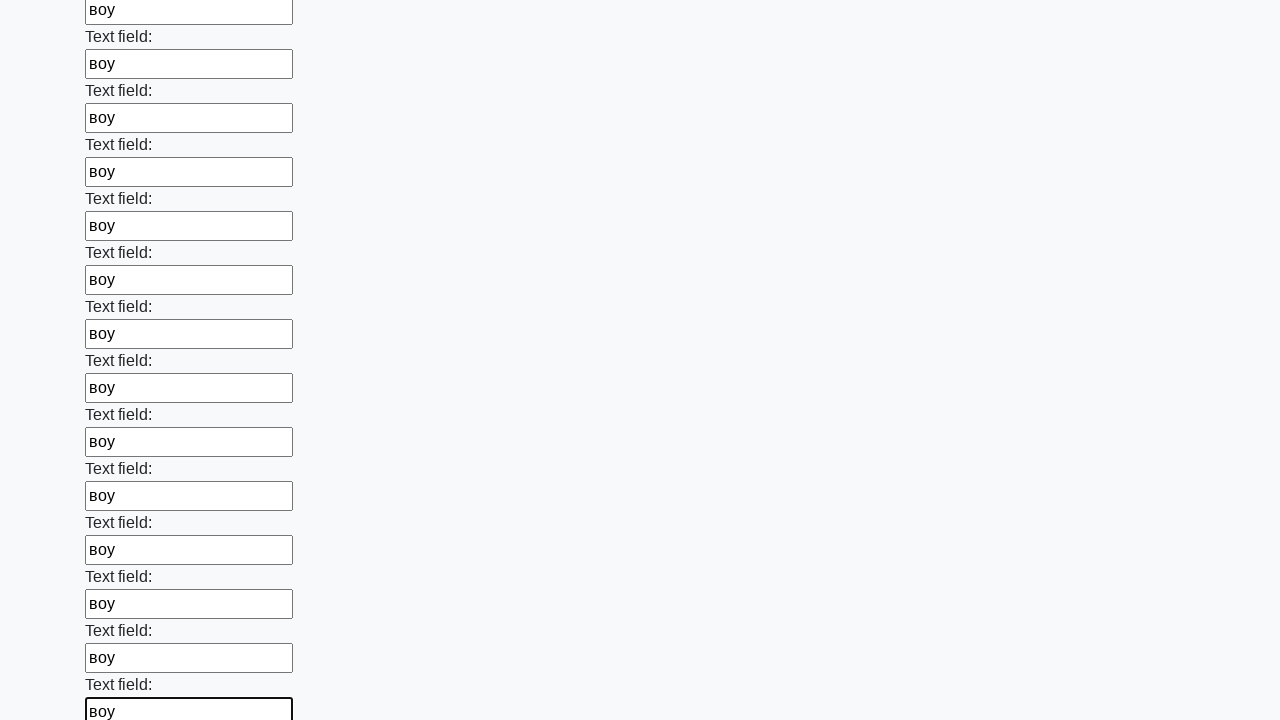

Filled input field with text 'воу' on input >> nth=40
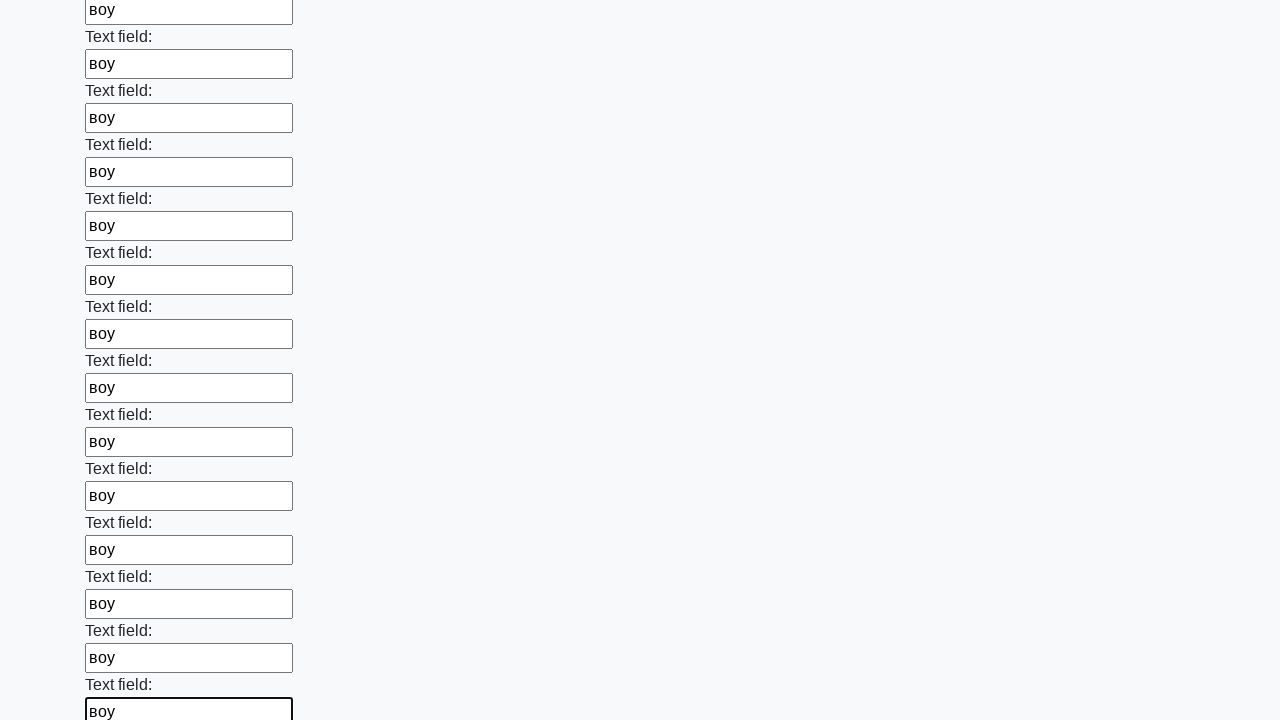

Filled input field with text 'воу' on input >> nth=41
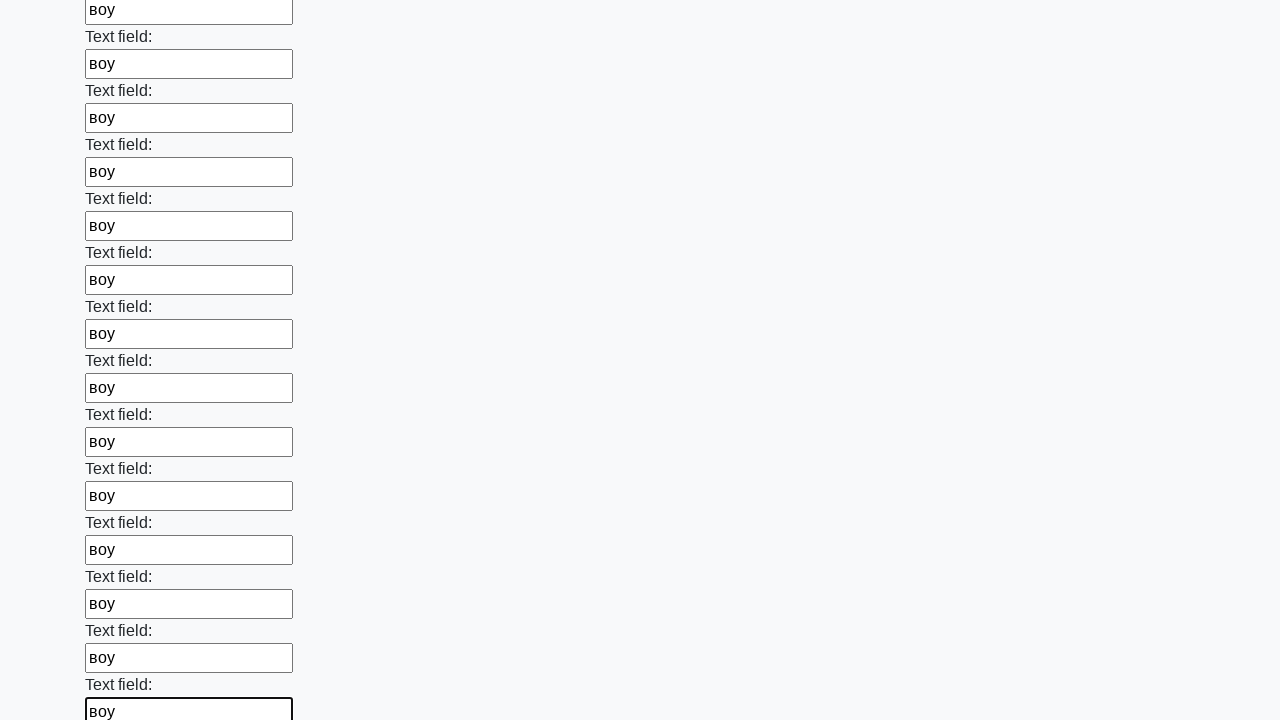

Filled input field with text 'воу' on input >> nth=42
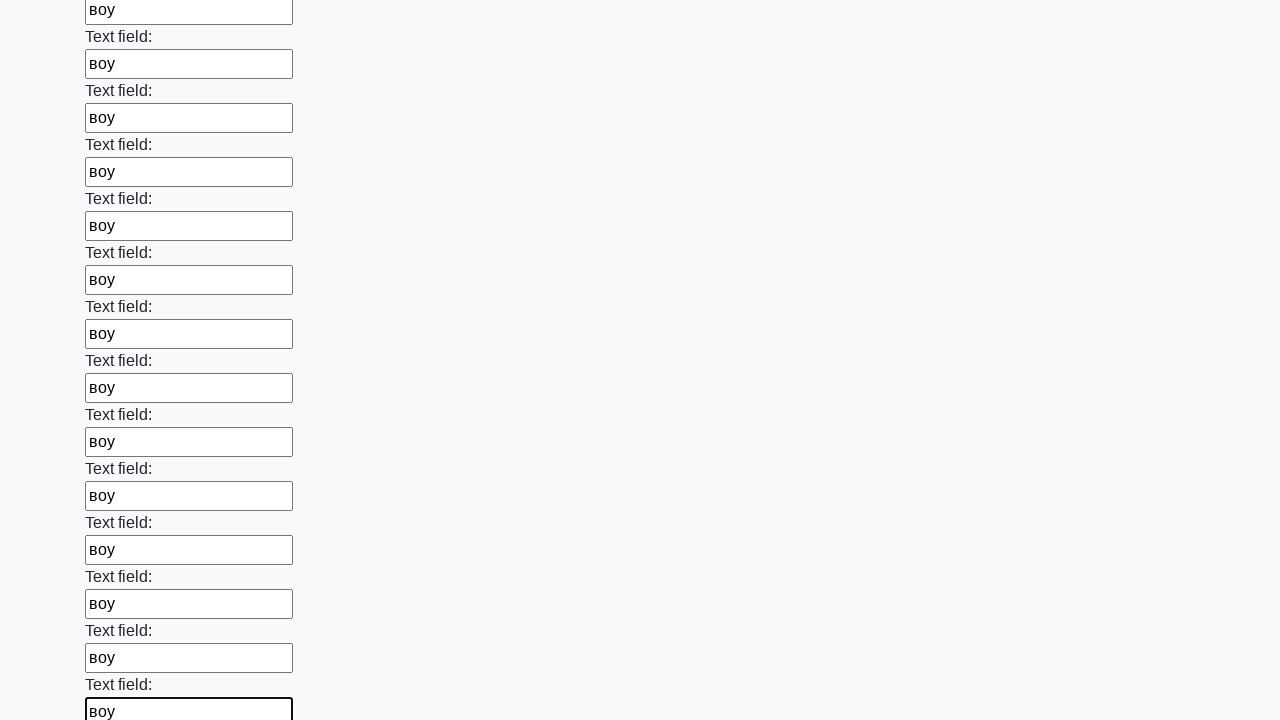

Filled input field with text 'воу' on input >> nth=43
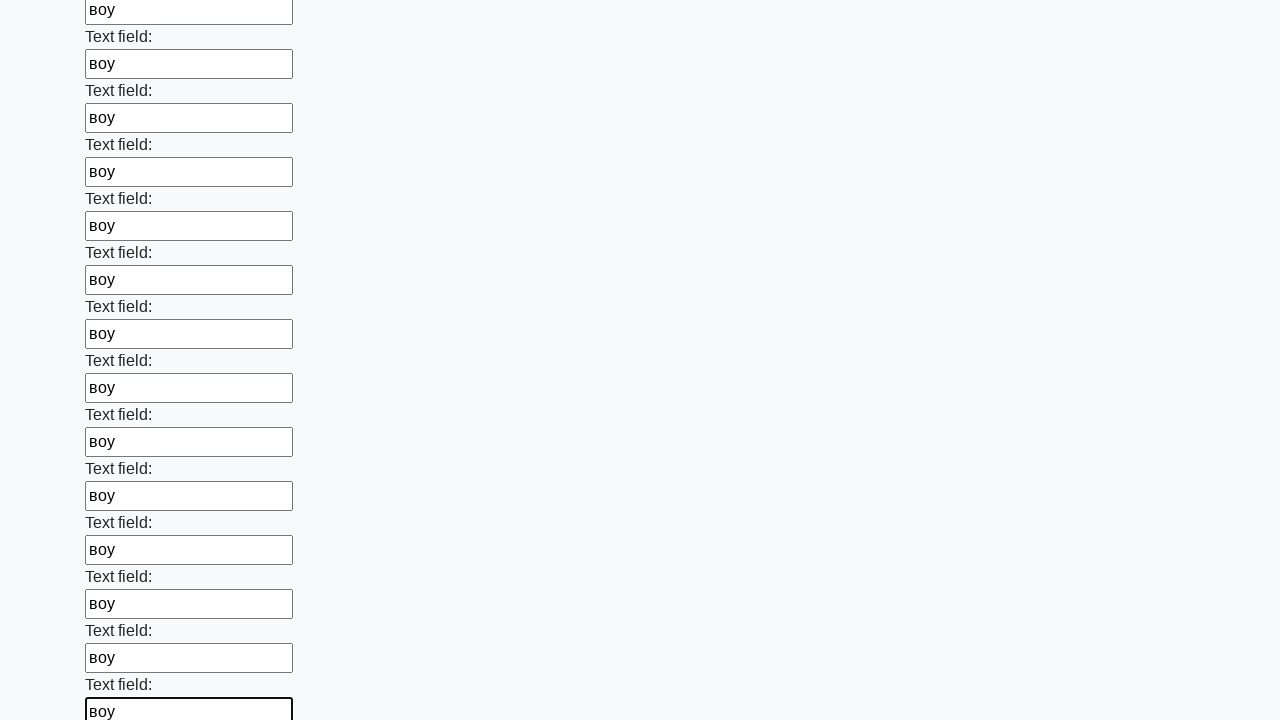

Filled input field with text 'воу' on input >> nth=44
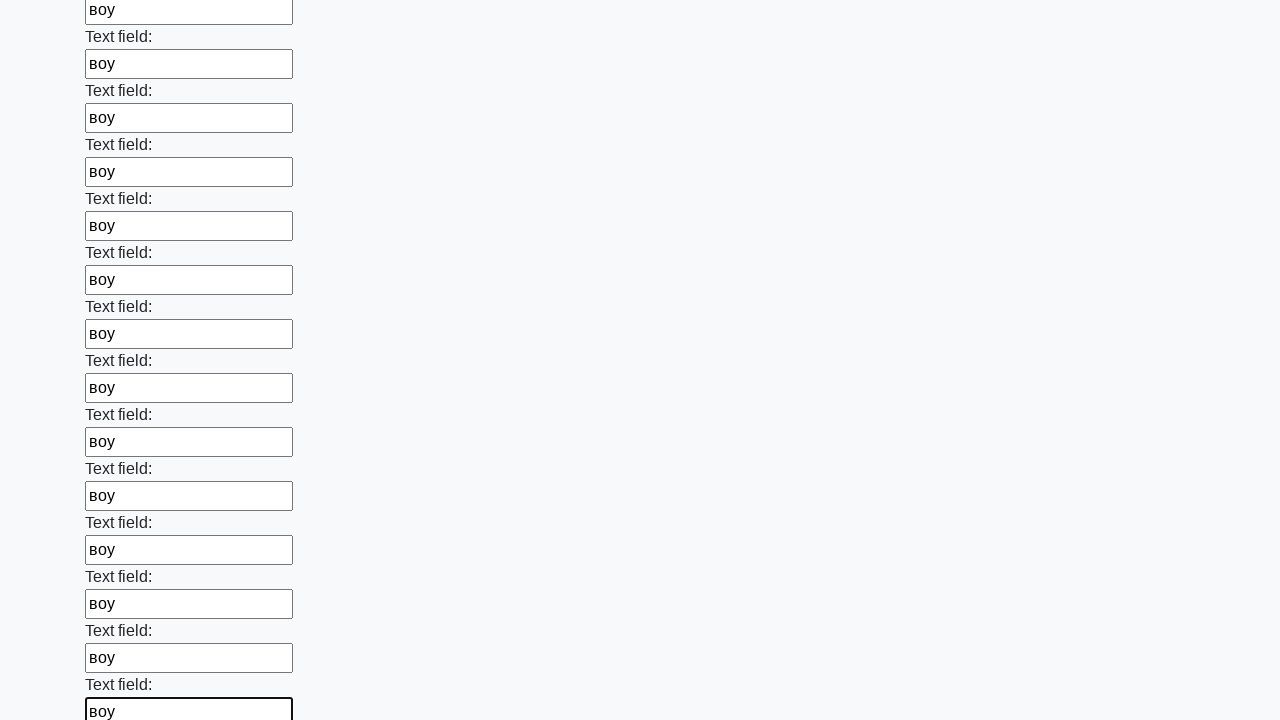

Filled input field with text 'воу' on input >> nth=45
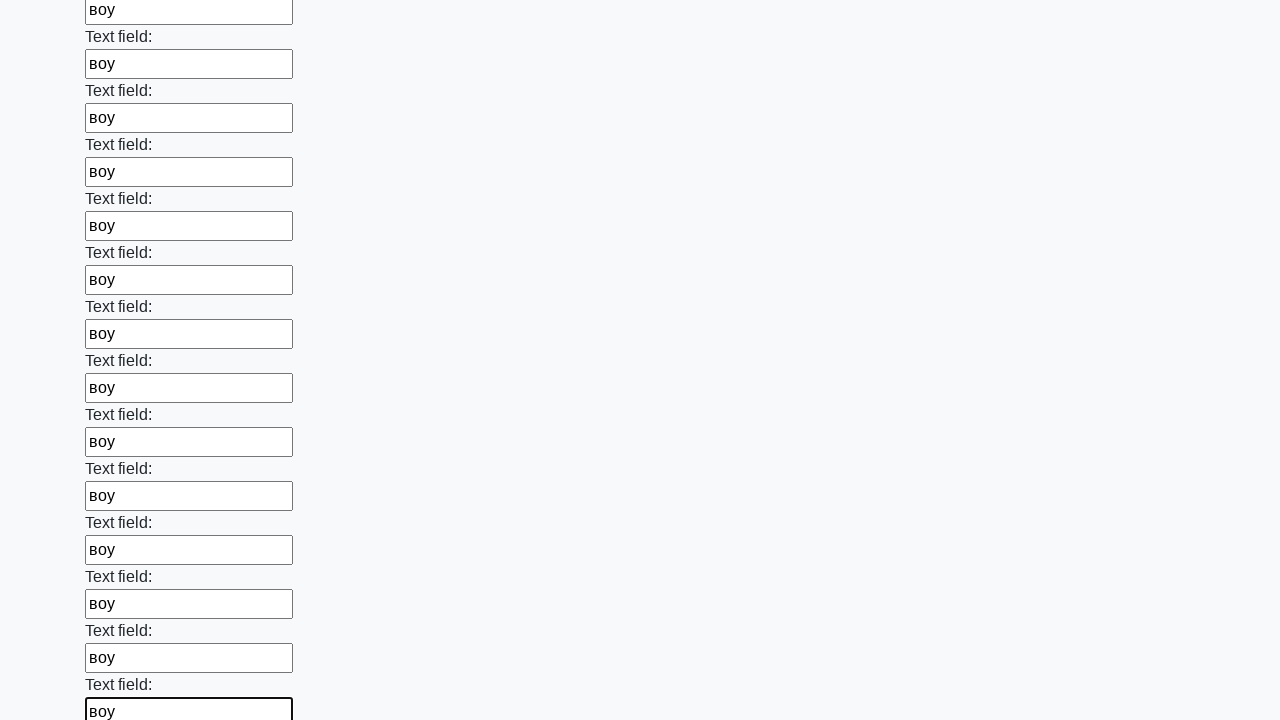

Filled input field with text 'воу' on input >> nth=46
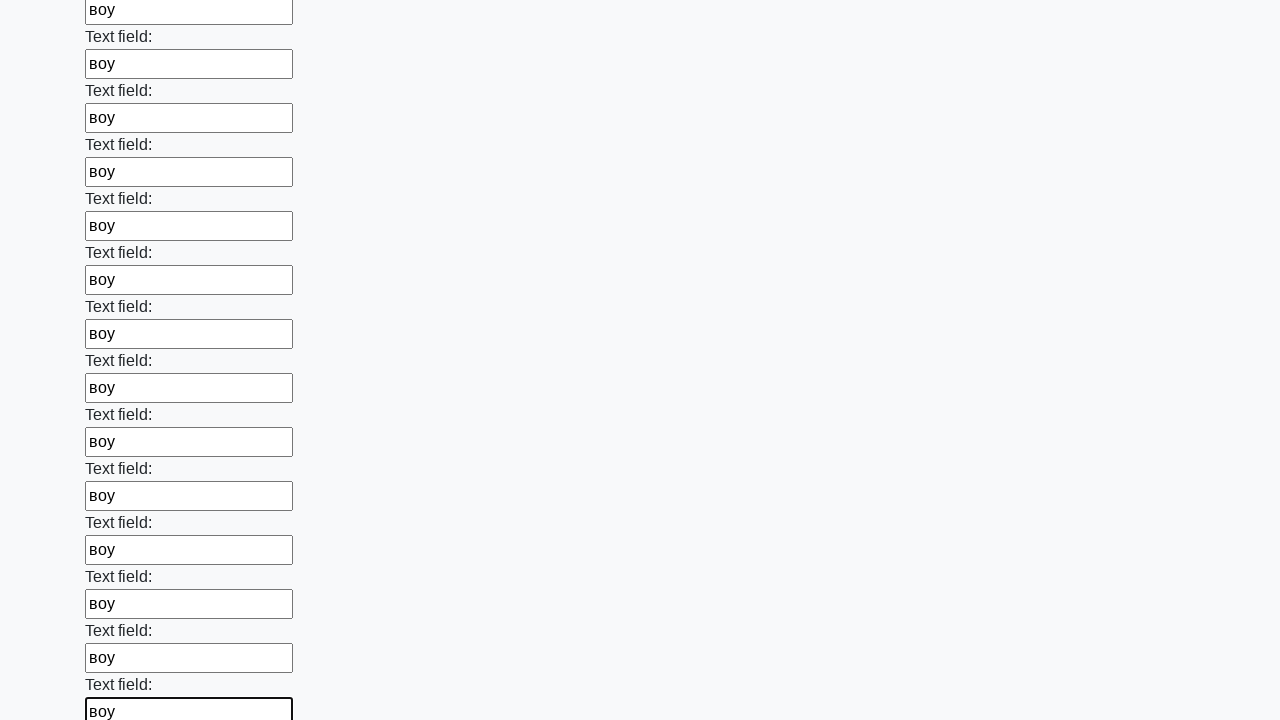

Filled input field with text 'воу' on input >> nth=47
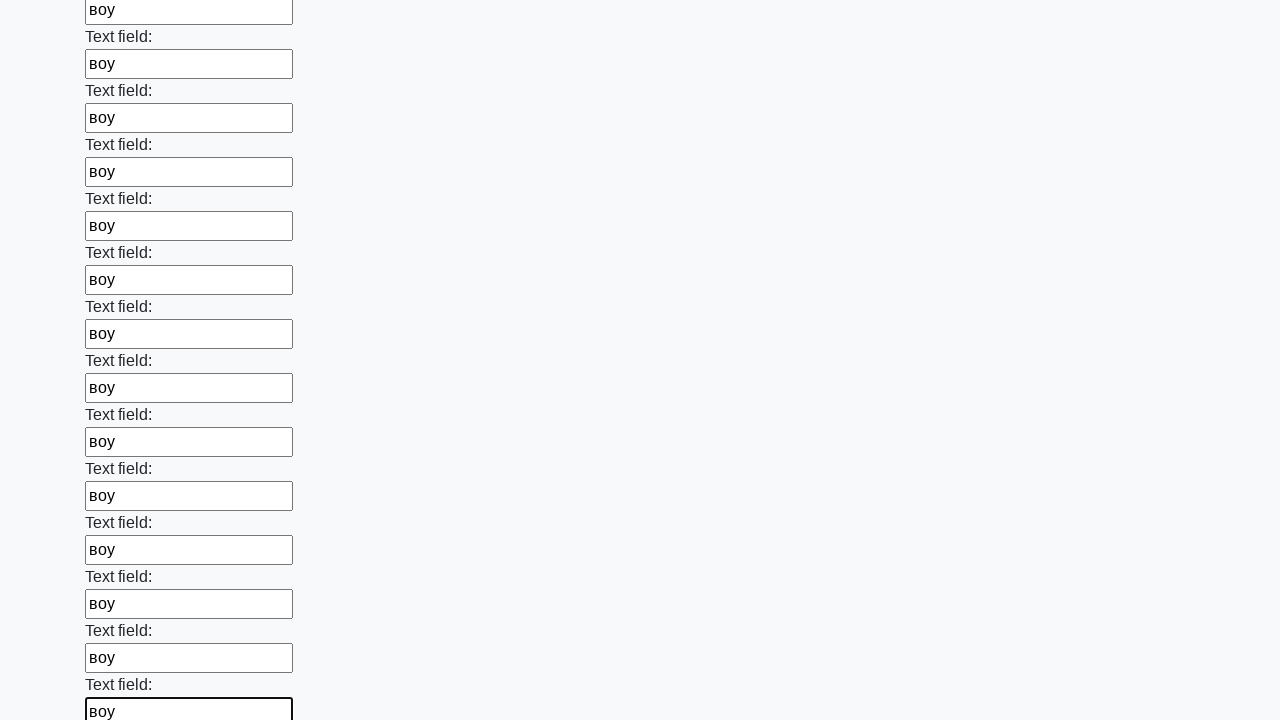

Filled input field with text 'воу' on input >> nth=48
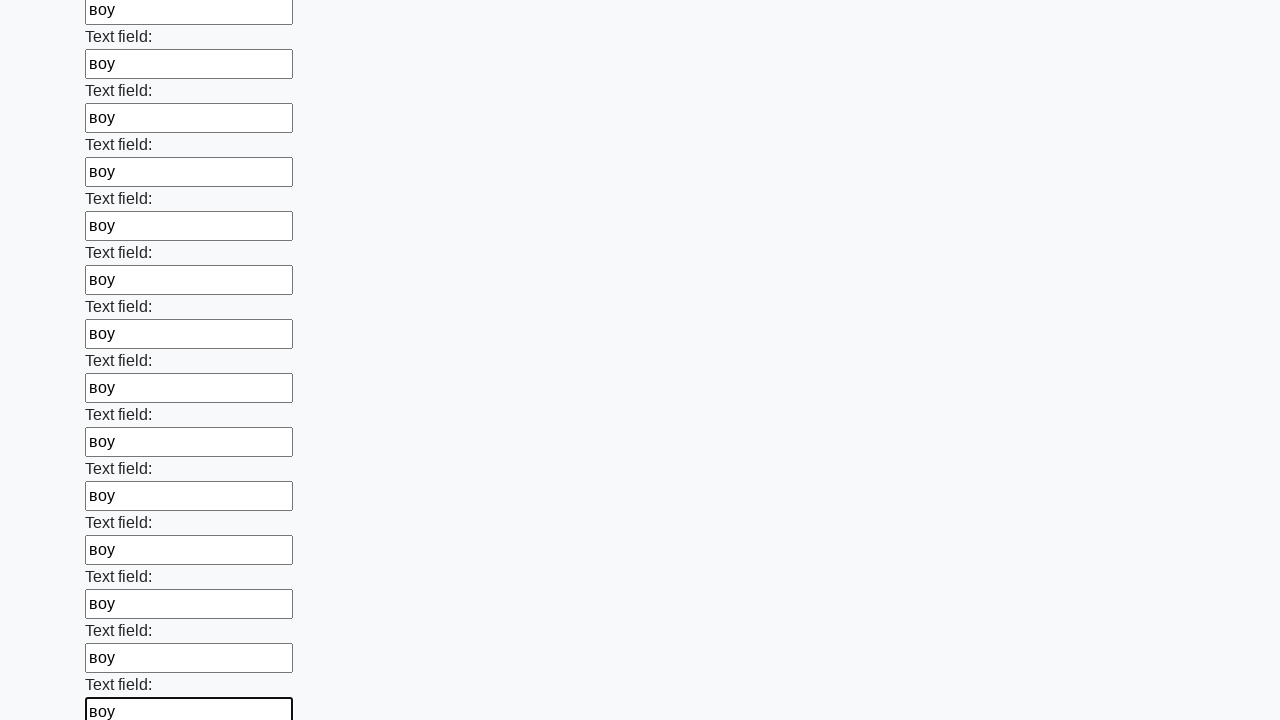

Filled input field with text 'воу' on input >> nth=49
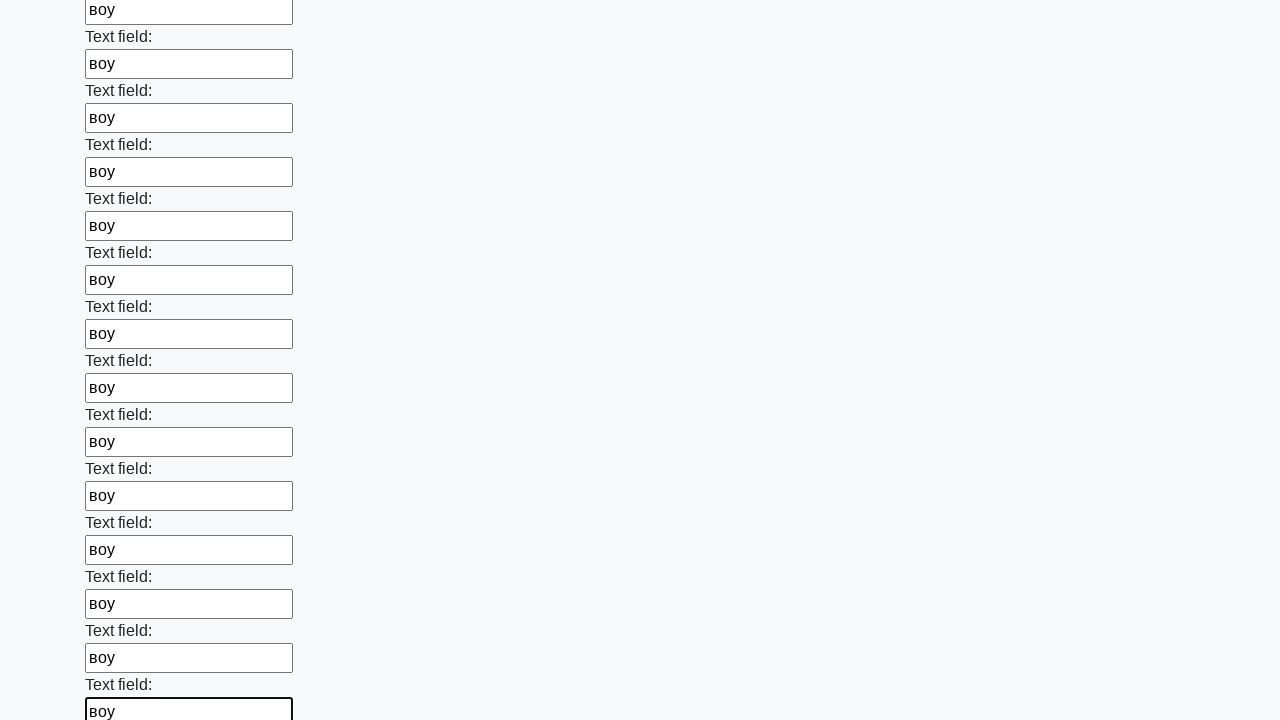

Filled input field with text 'воу' on input >> nth=50
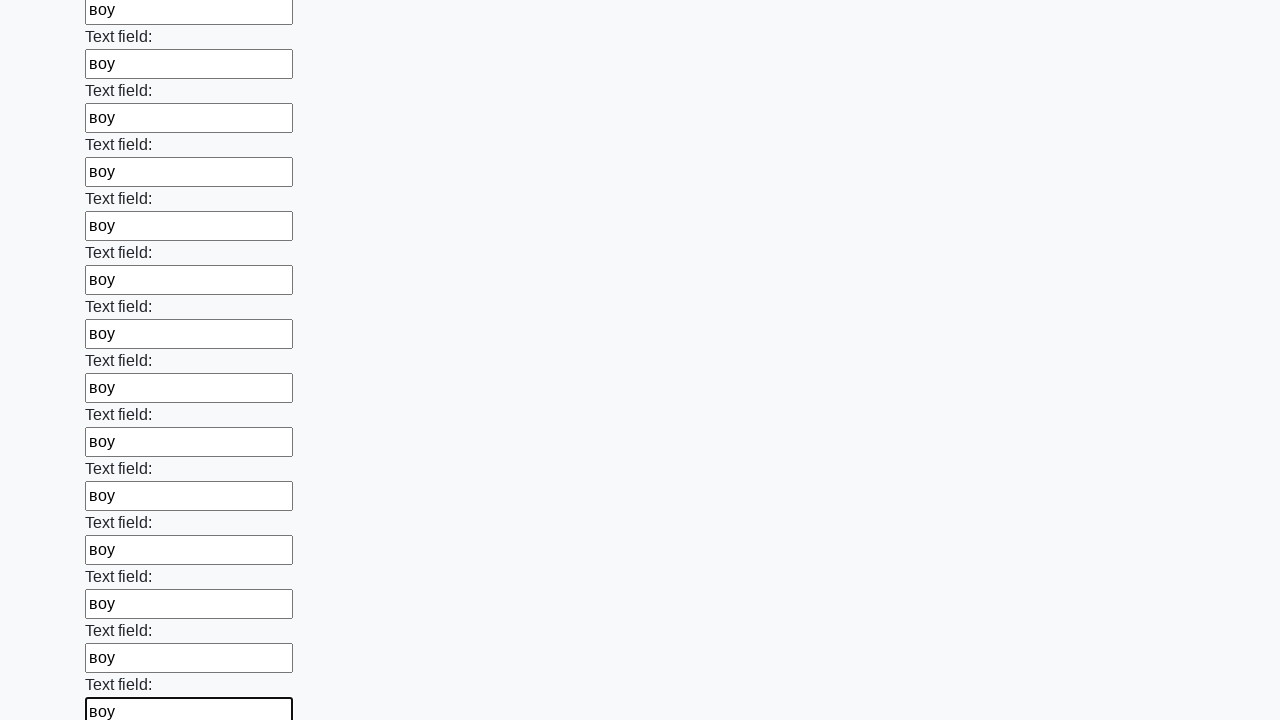

Filled input field with text 'воу' on input >> nth=51
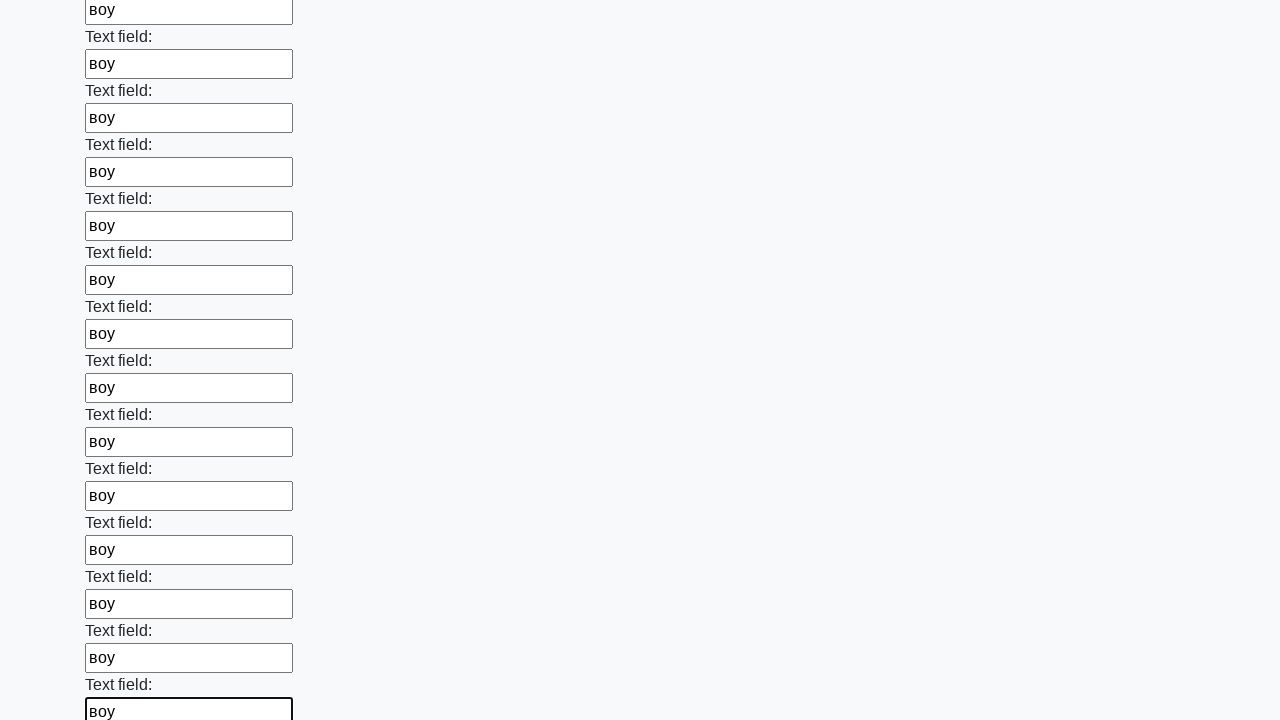

Filled input field with text 'воу' on input >> nth=52
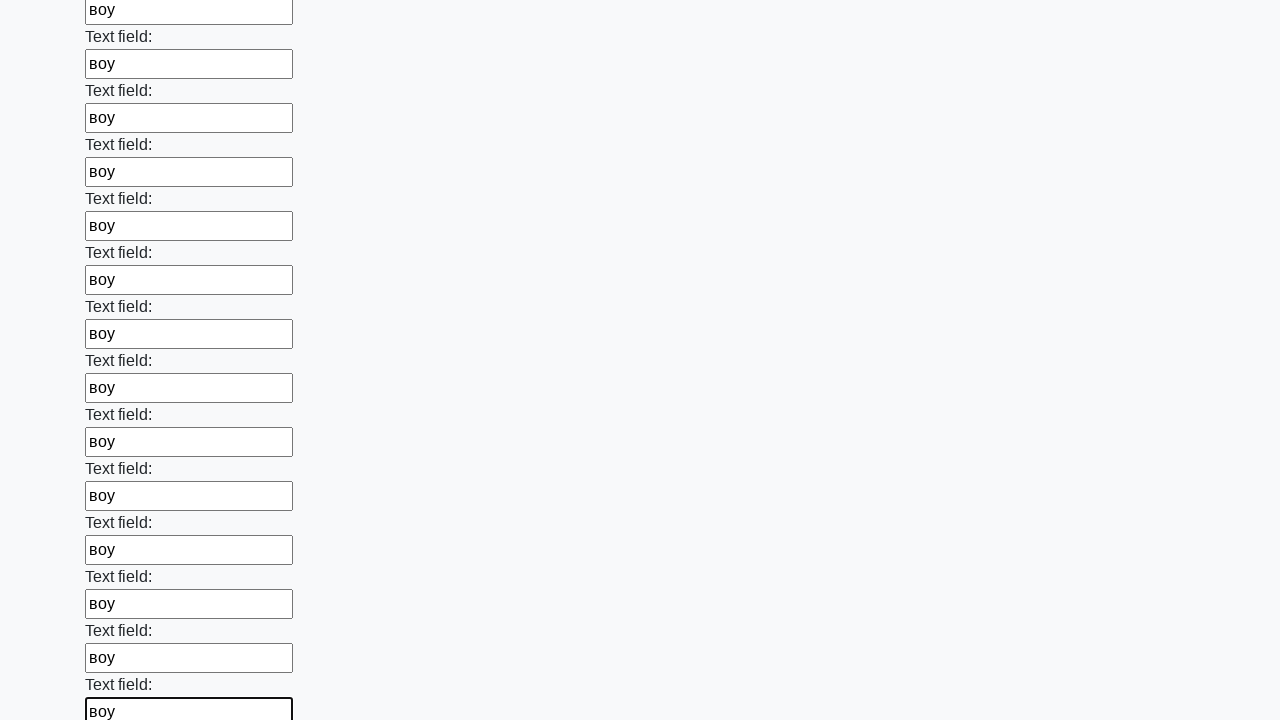

Filled input field with text 'воу' on input >> nth=53
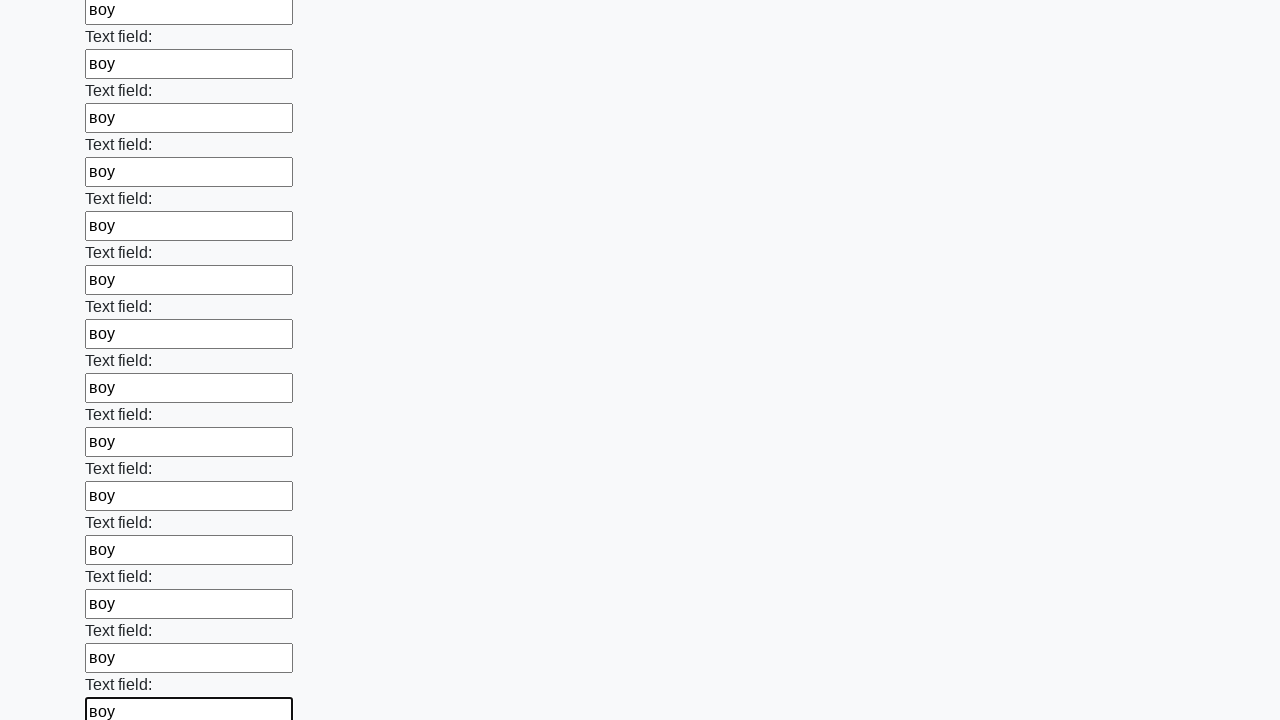

Filled input field with text 'воу' on input >> nth=54
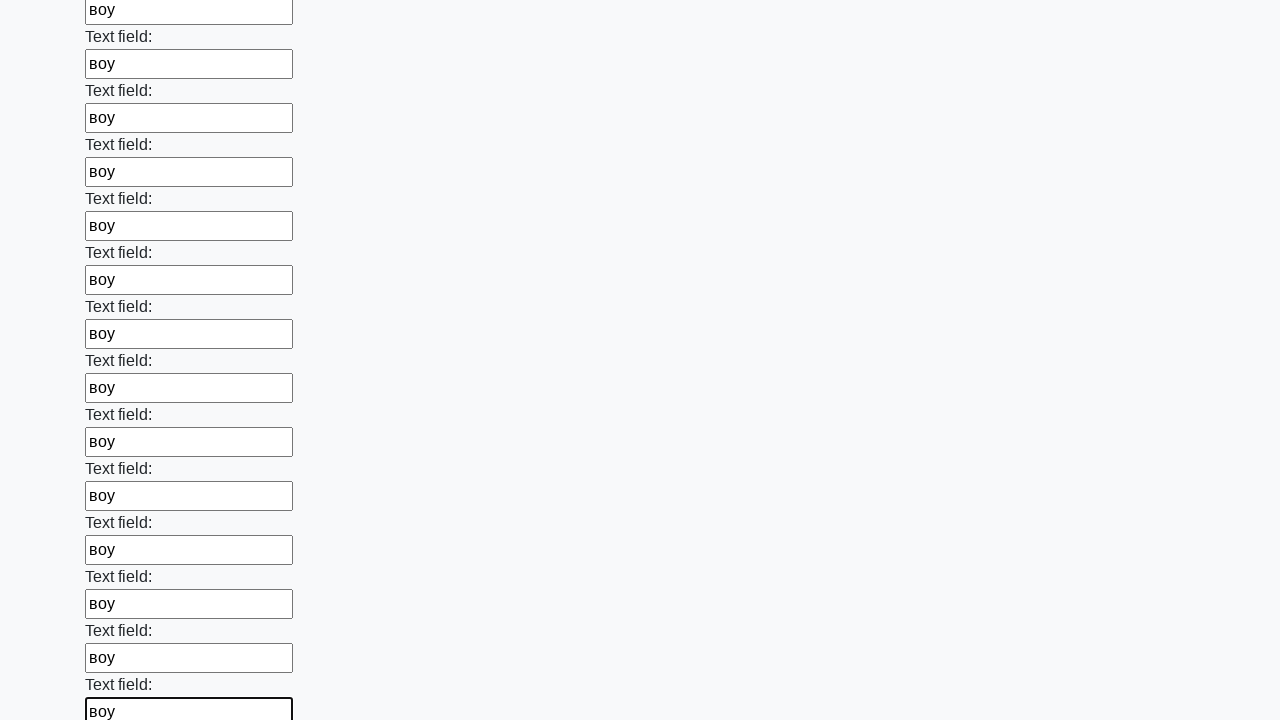

Filled input field with text 'воу' on input >> nth=55
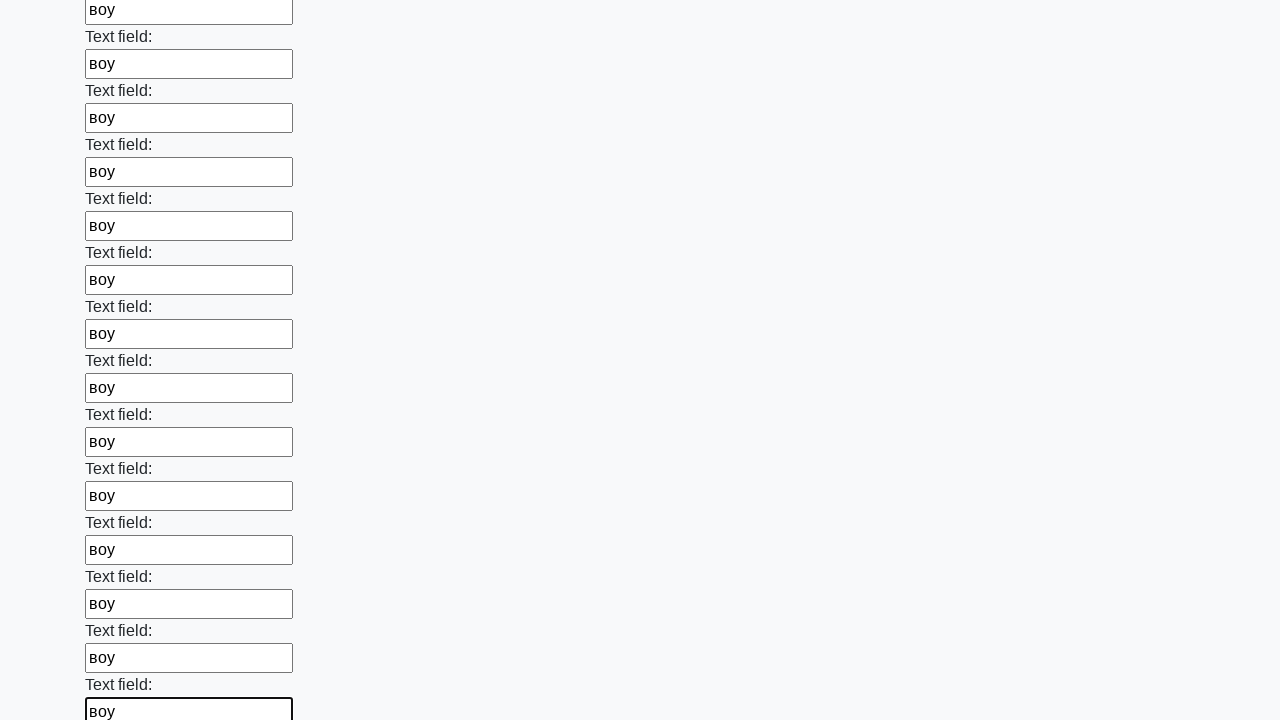

Filled input field with text 'воу' on input >> nth=56
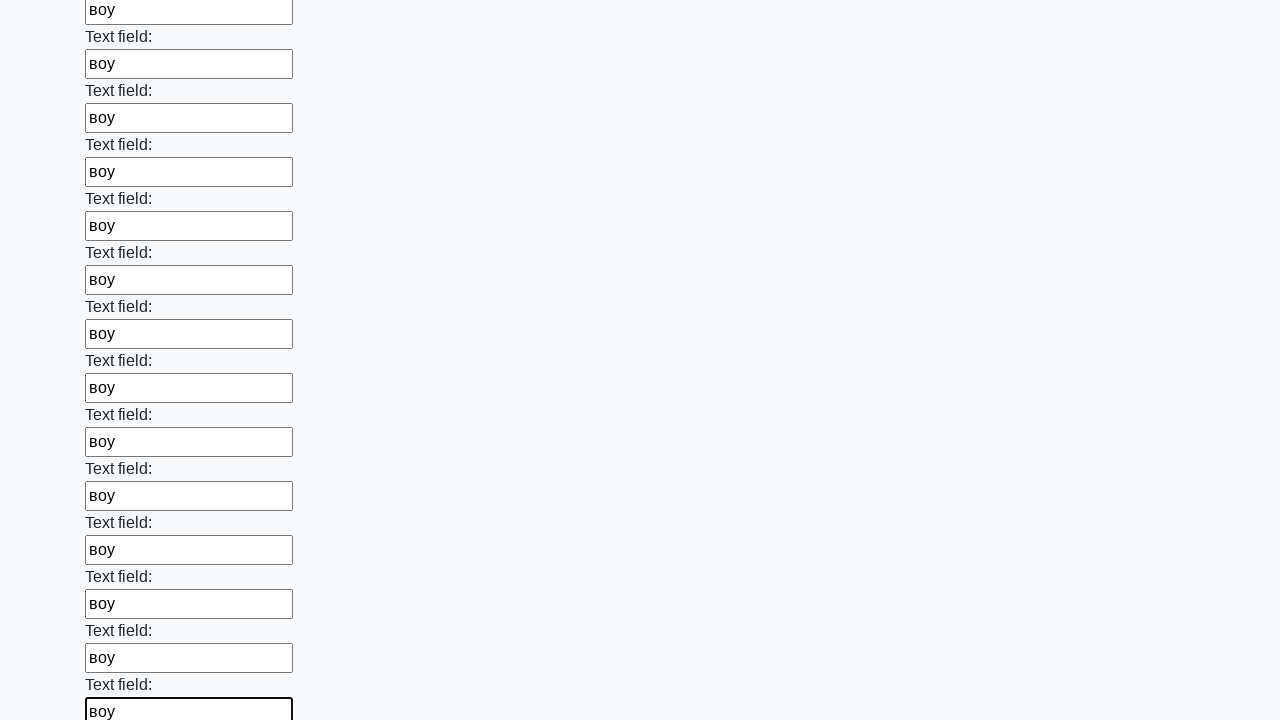

Filled input field with text 'воу' on input >> nth=57
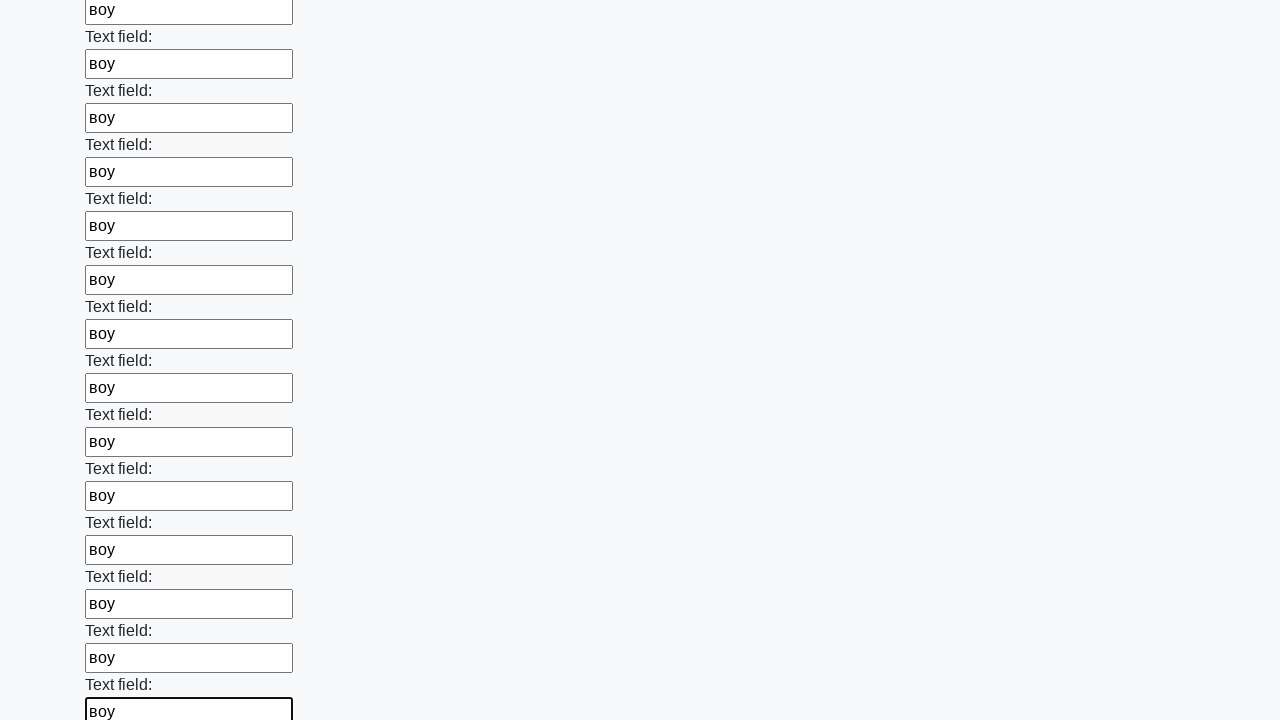

Filled input field with text 'воу' on input >> nth=58
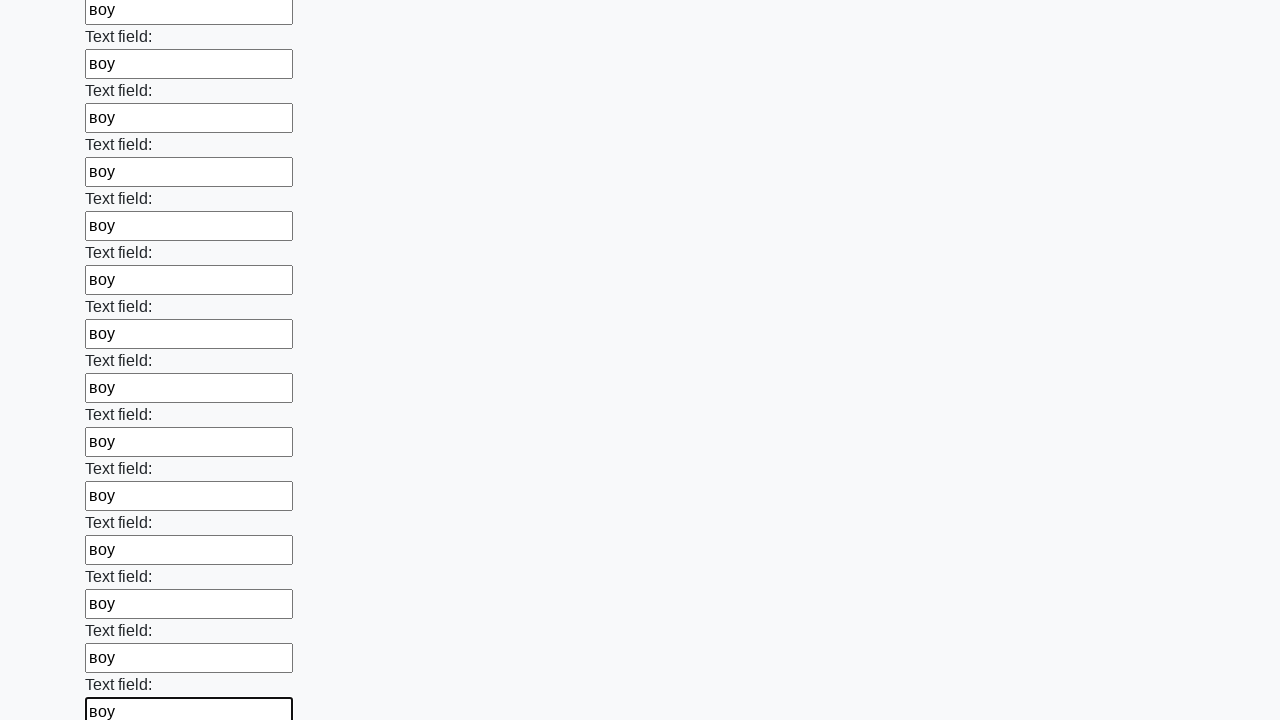

Filled input field with text 'воу' on input >> nth=59
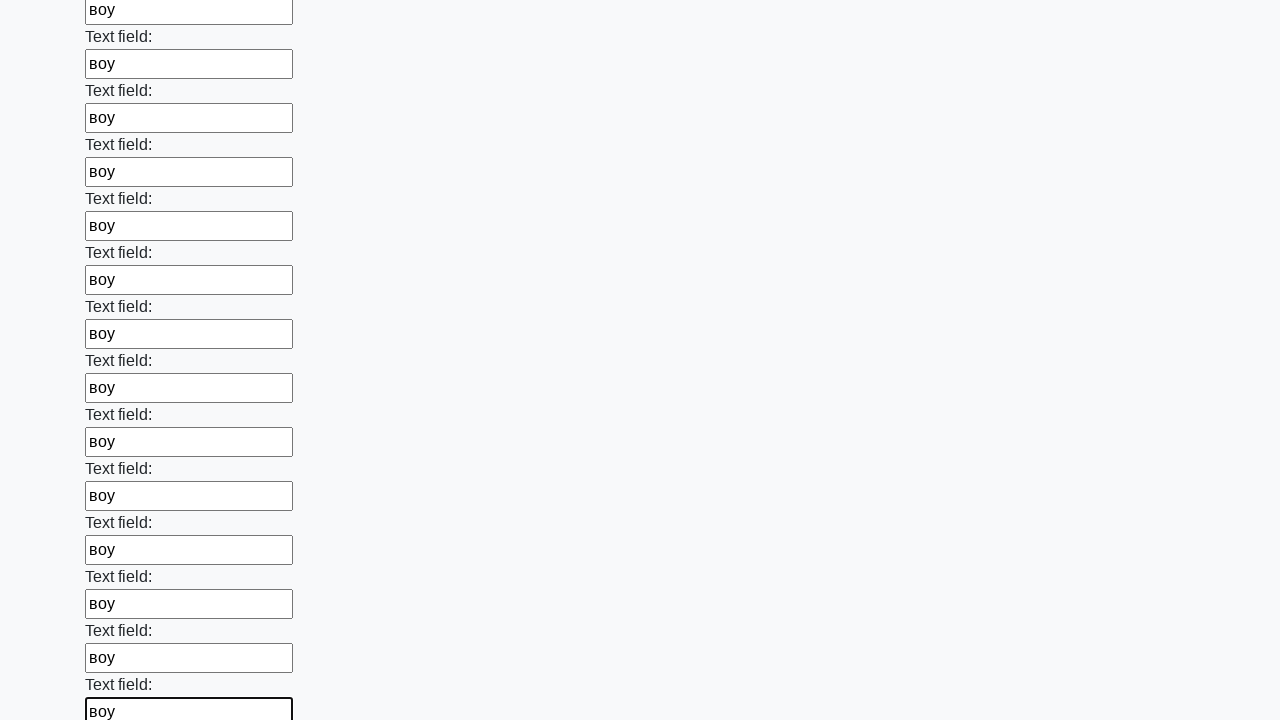

Filled input field with text 'воу' on input >> nth=60
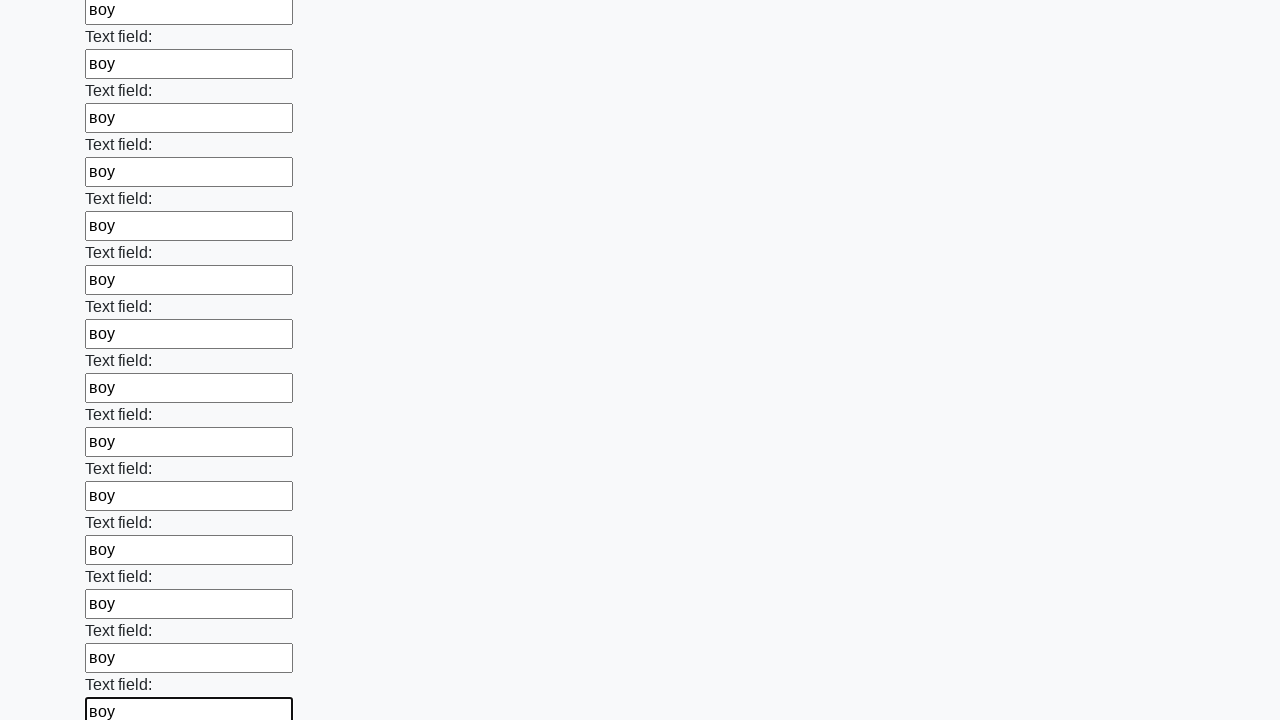

Filled input field with text 'воу' on input >> nth=61
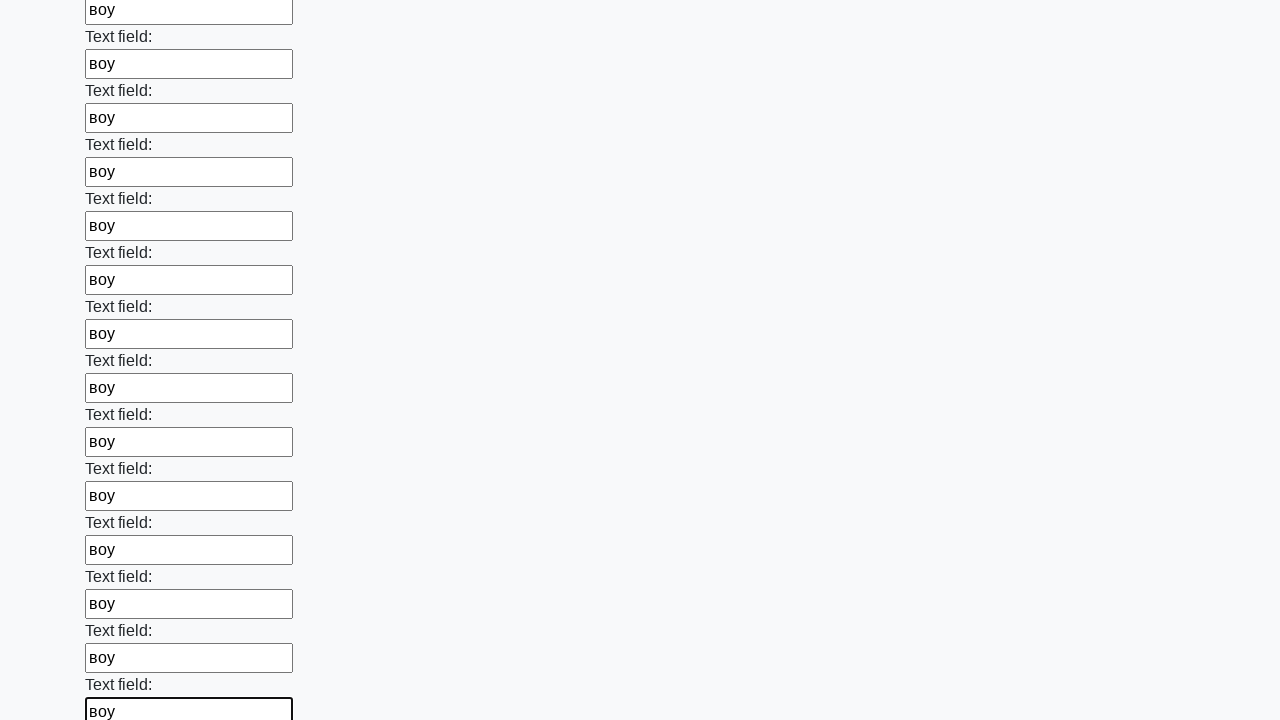

Filled input field with text 'воу' on input >> nth=62
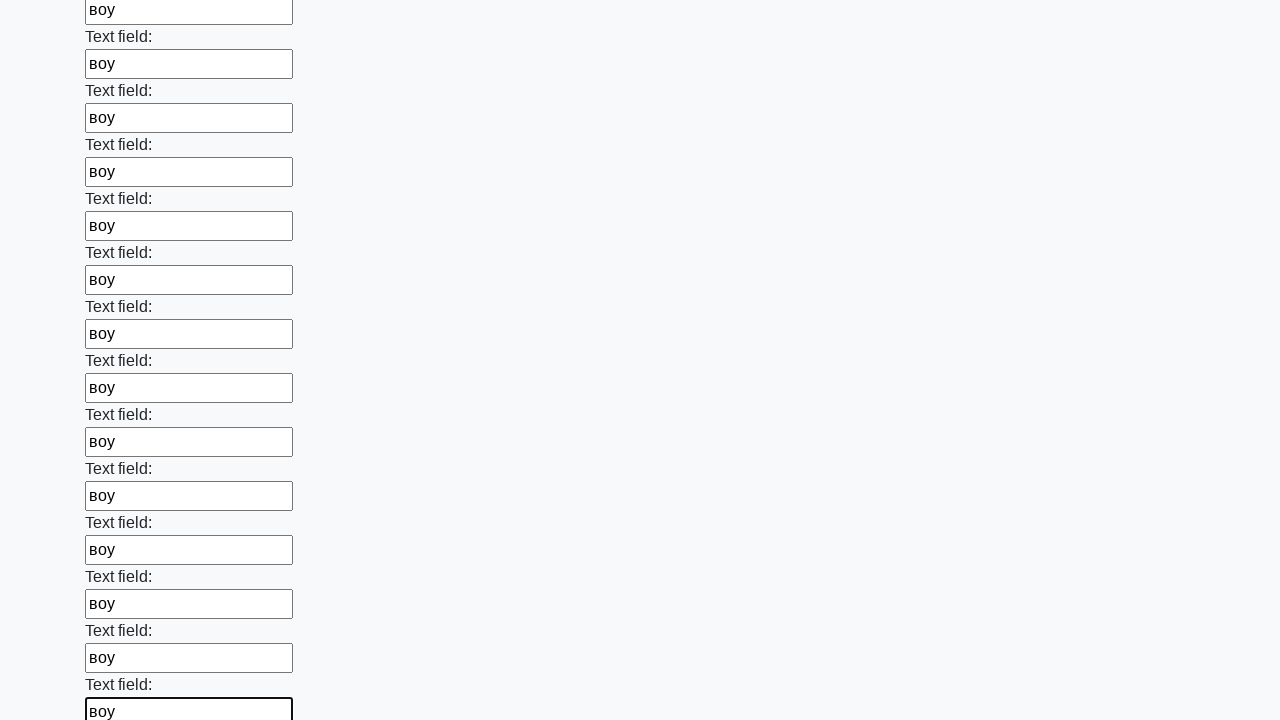

Filled input field with text 'воу' on input >> nth=63
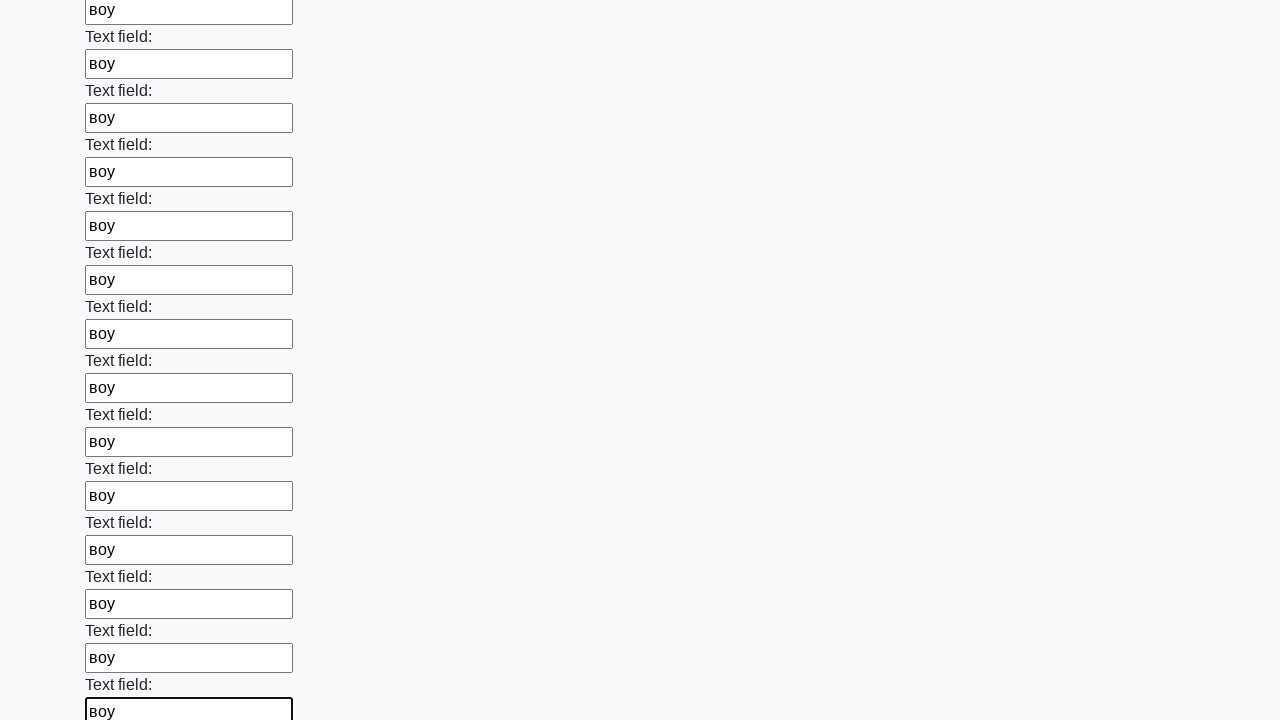

Filled input field with text 'воу' on input >> nth=64
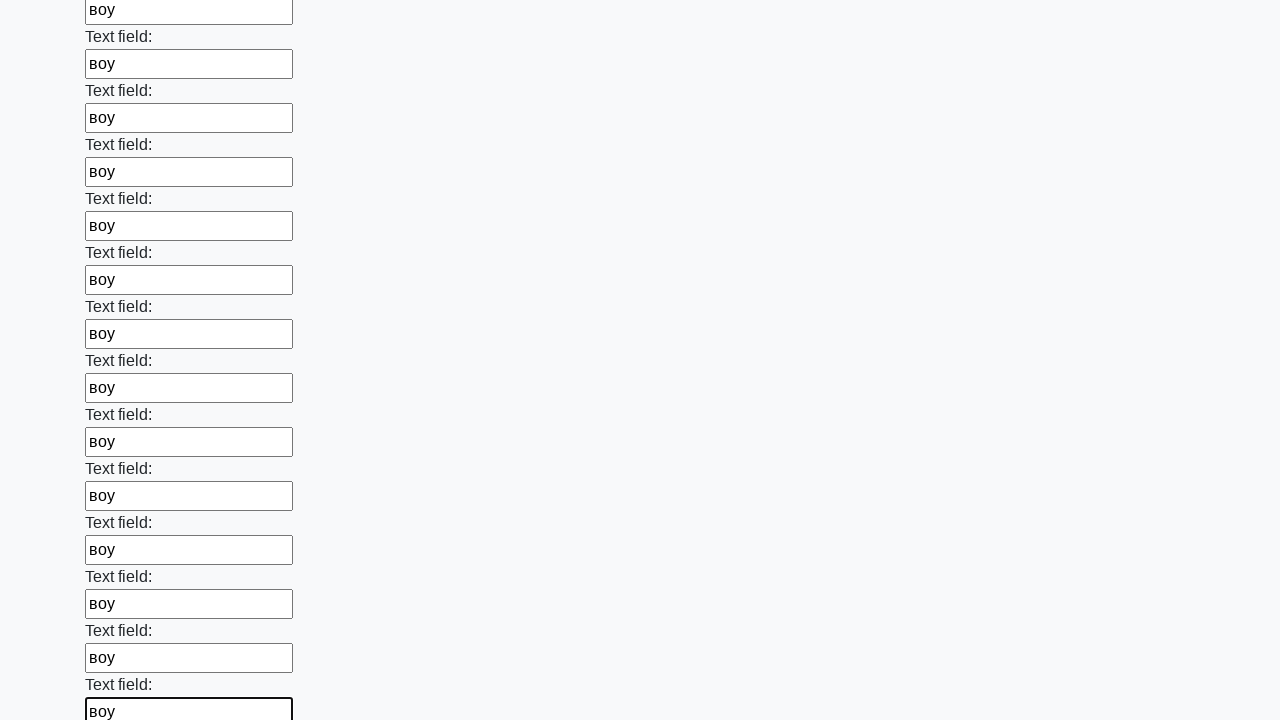

Filled input field with text 'воу' on input >> nth=65
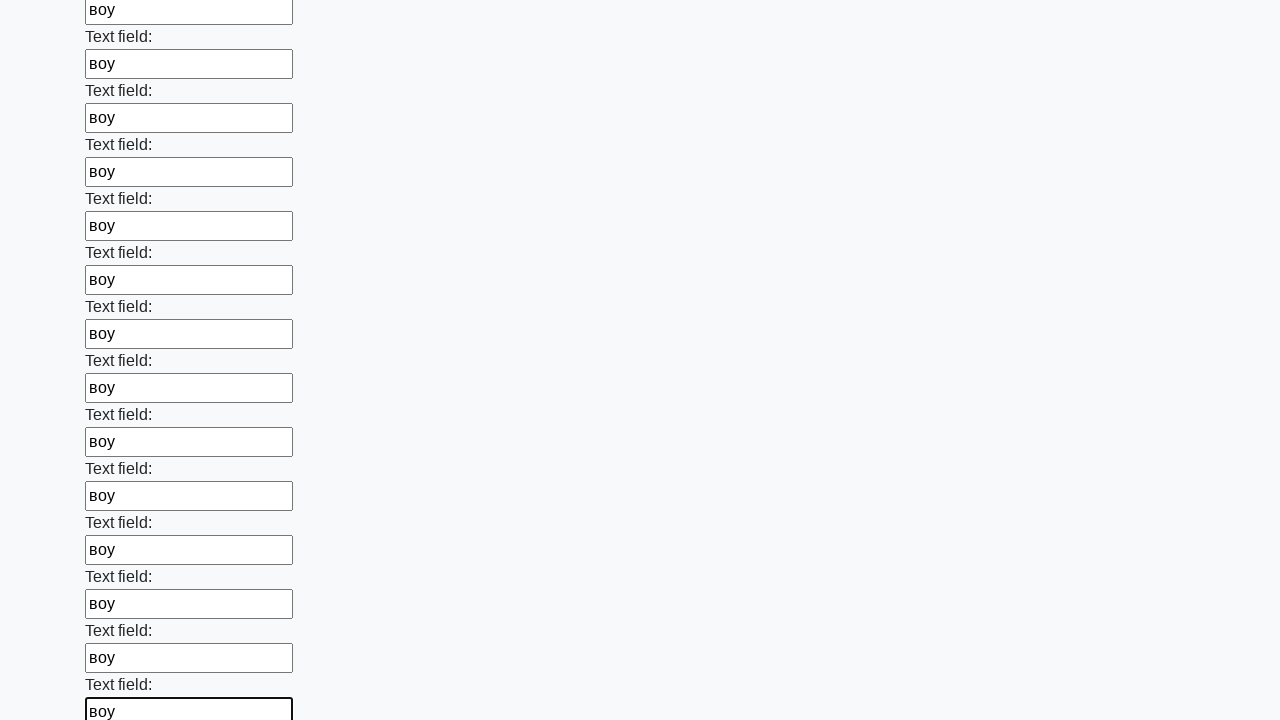

Filled input field with text 'воу' on input >> nth=66
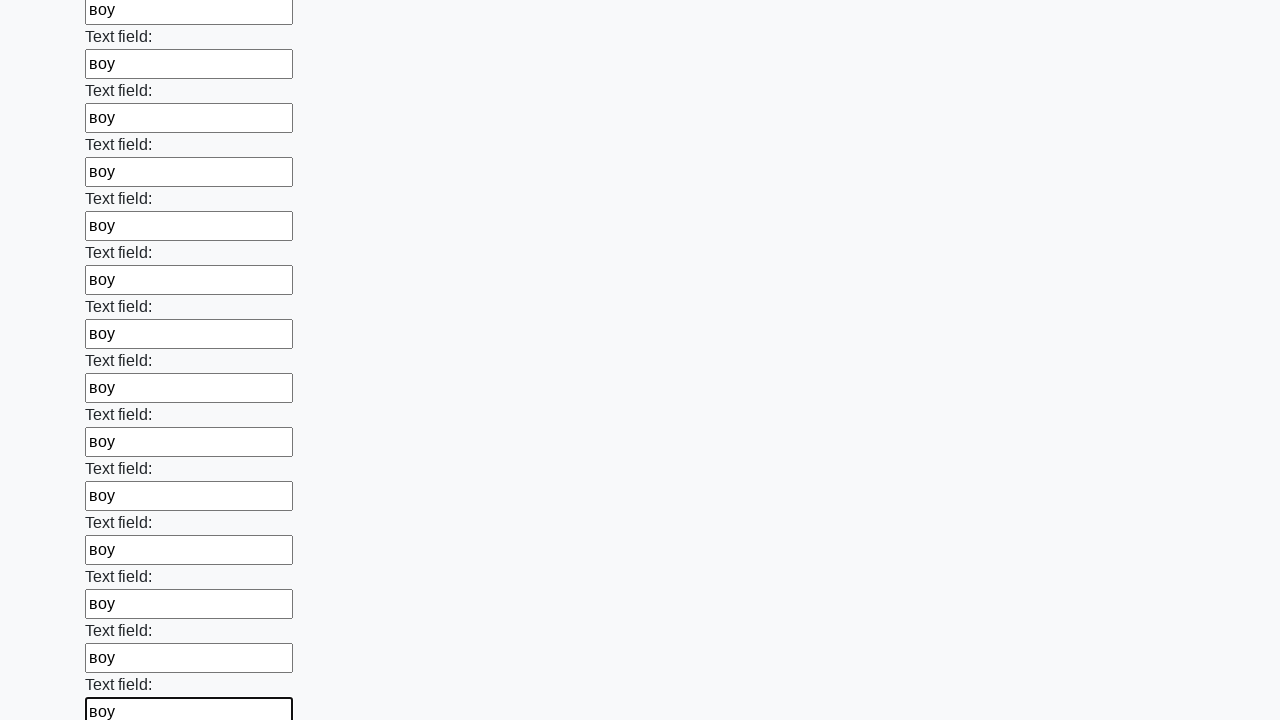

Filled input field with text 'воу' on input >> nth=67
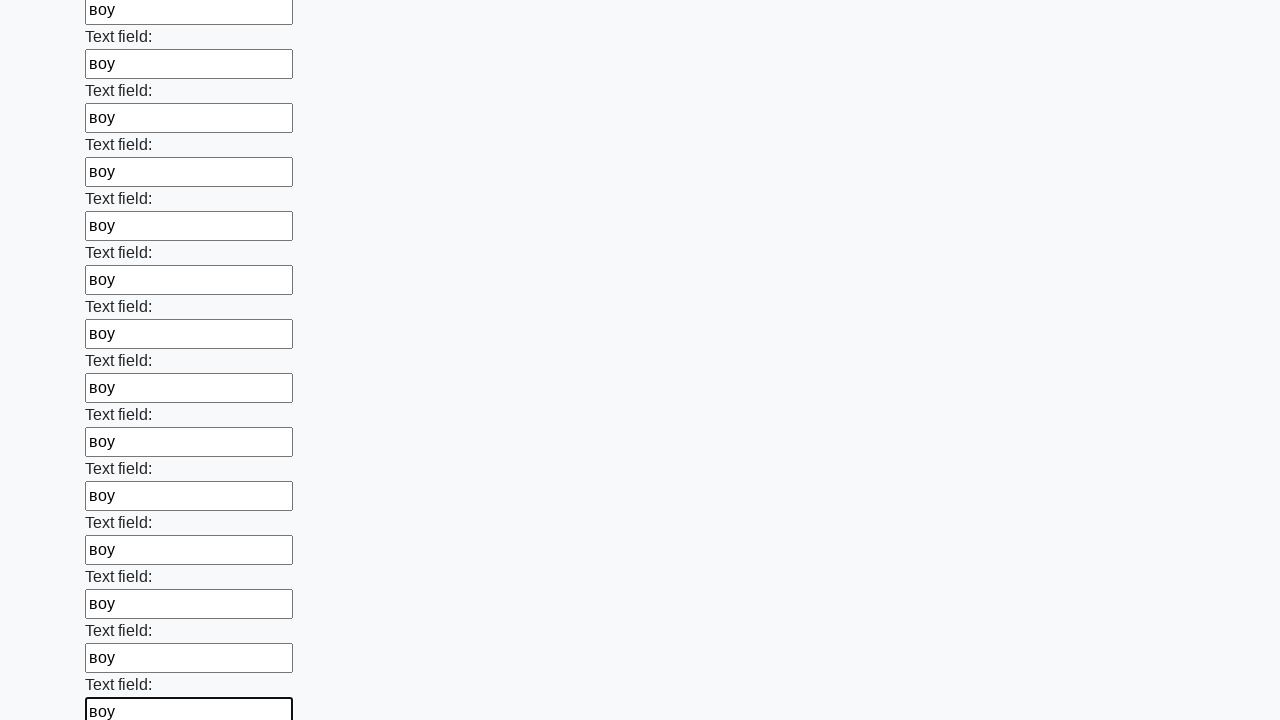

Filled input field with text 'воу' on input >> nth=68
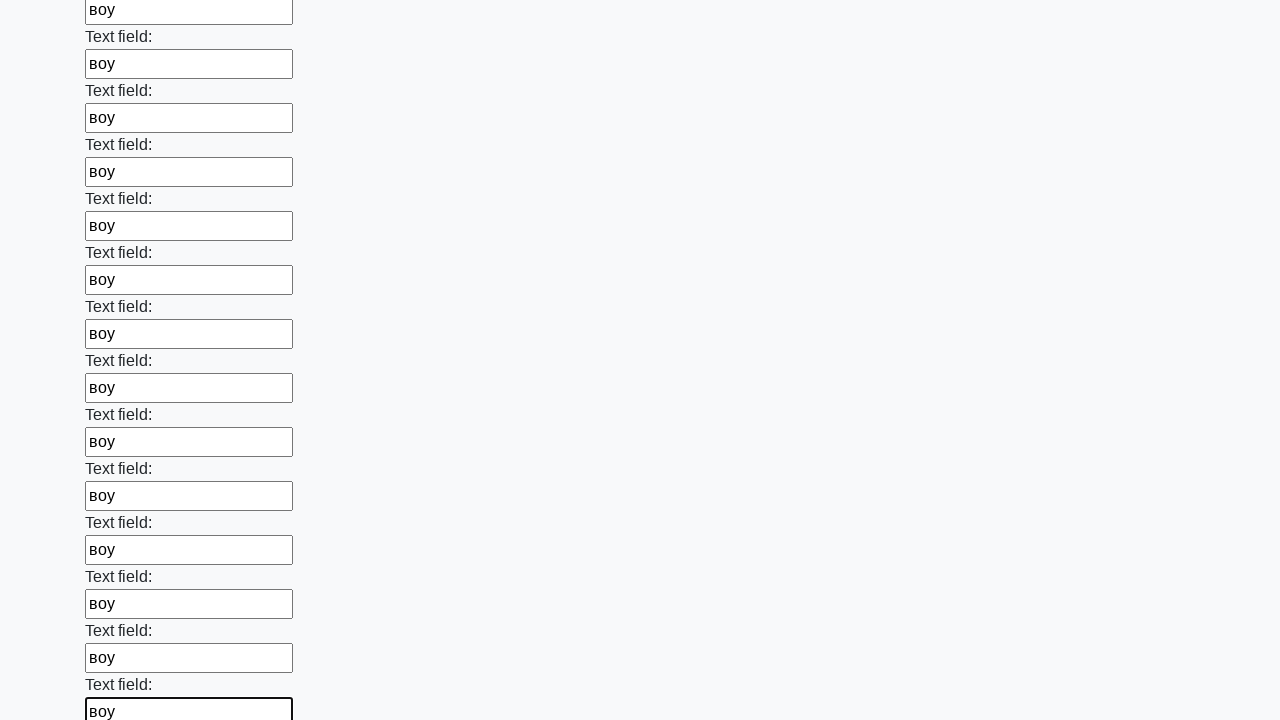

Filled input field with text 'воу' on input >> nth=69
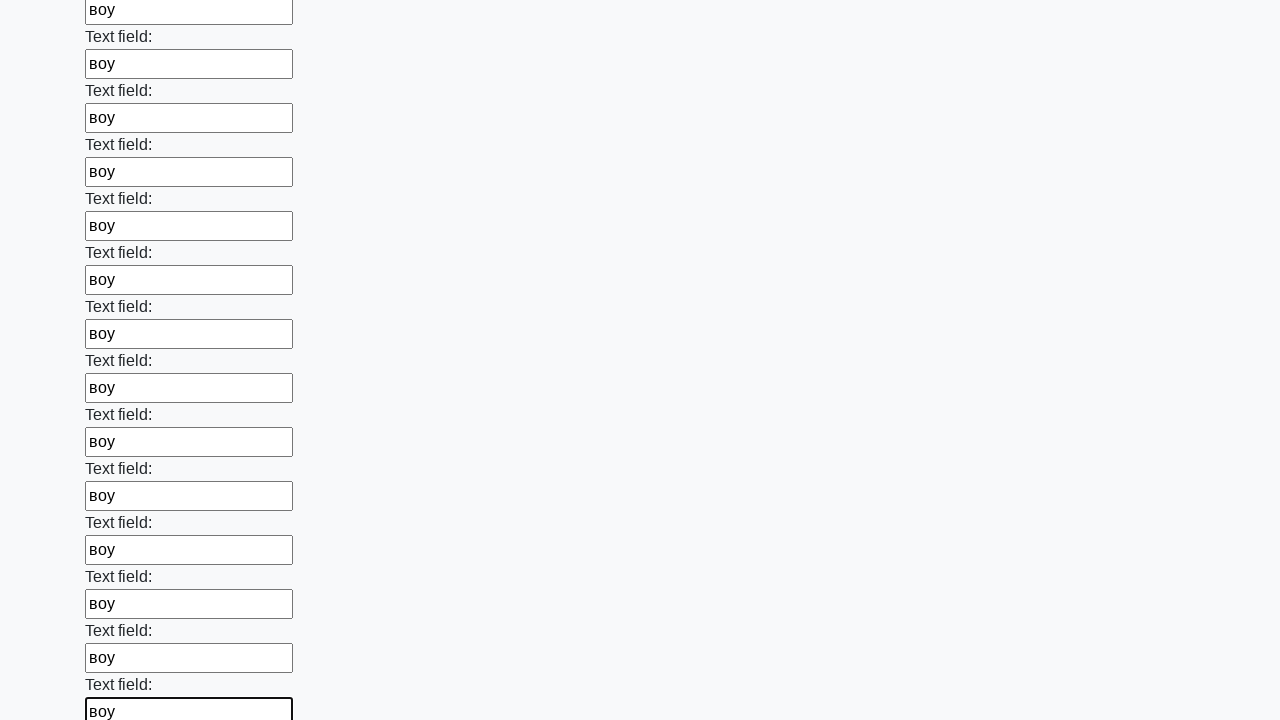

Filled input field with text 'воу' on input >> nth=70
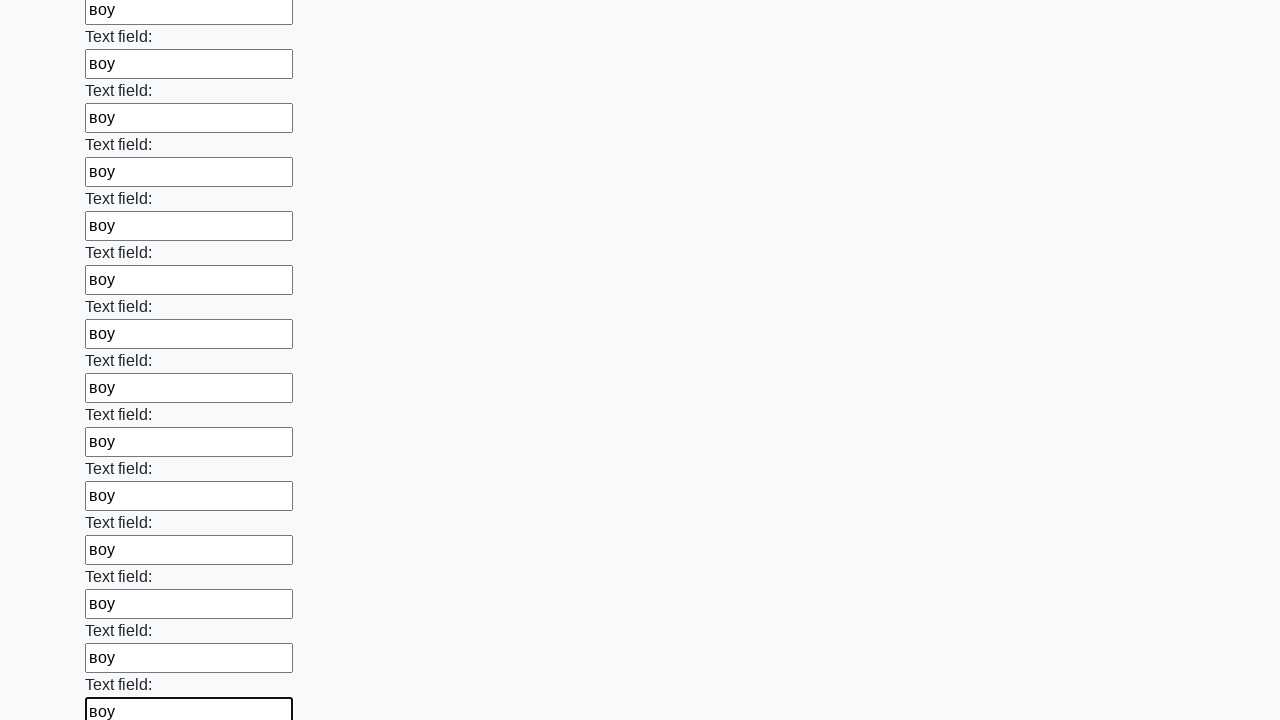

Filled input field with text 'воу' on input >> nth=71
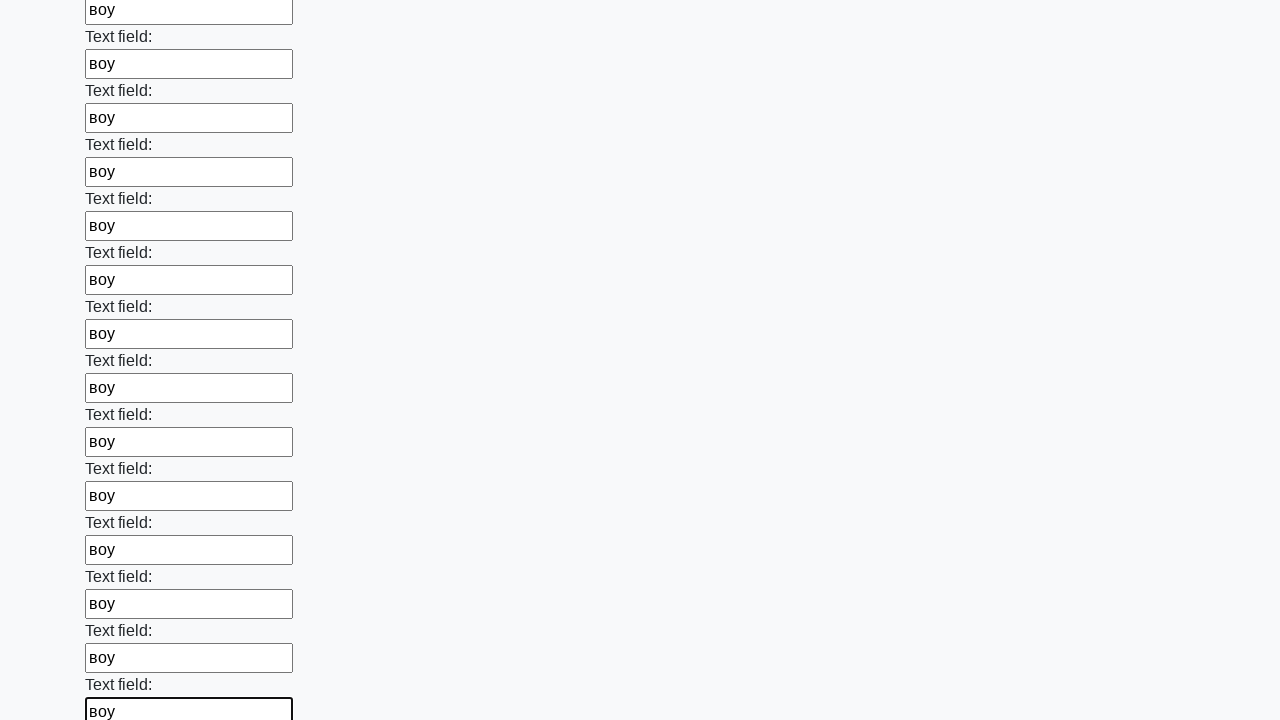

Filled input field with text 'воу' on input >> nth=72
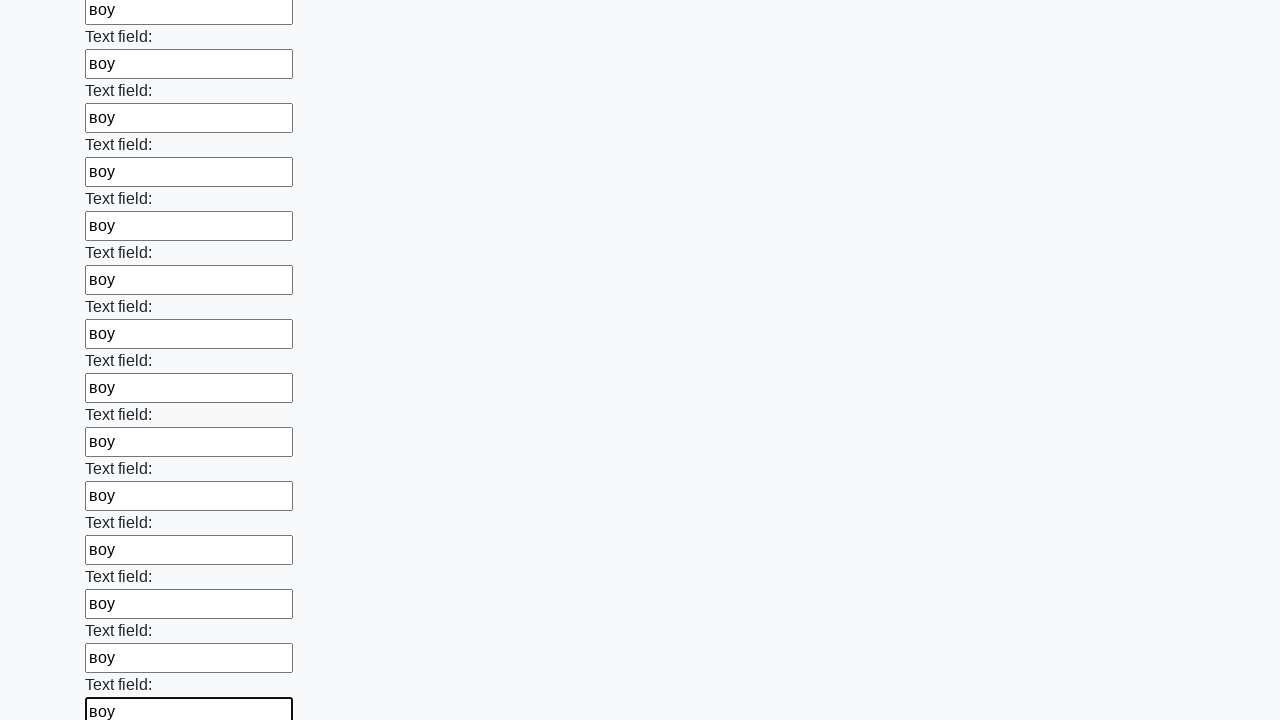

Filled input field with text 'воу' on input >> nth=73
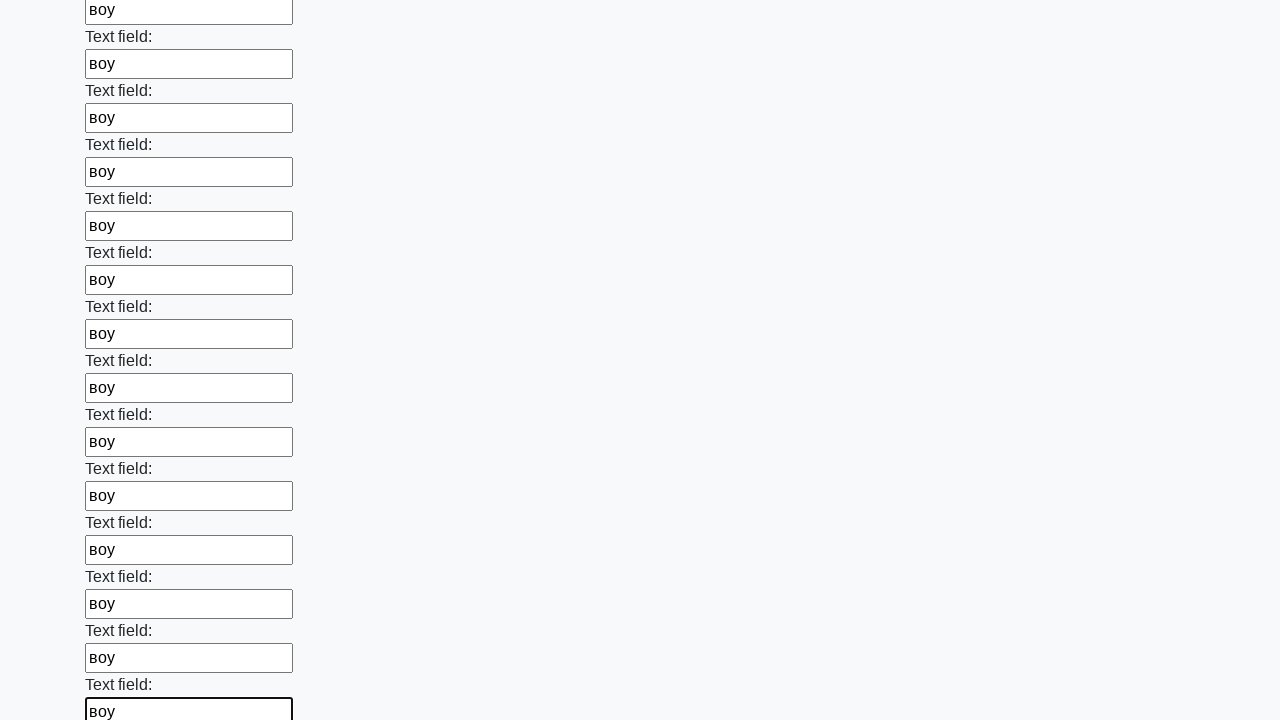

Filled input field with text 'воу' on input >> nth=74
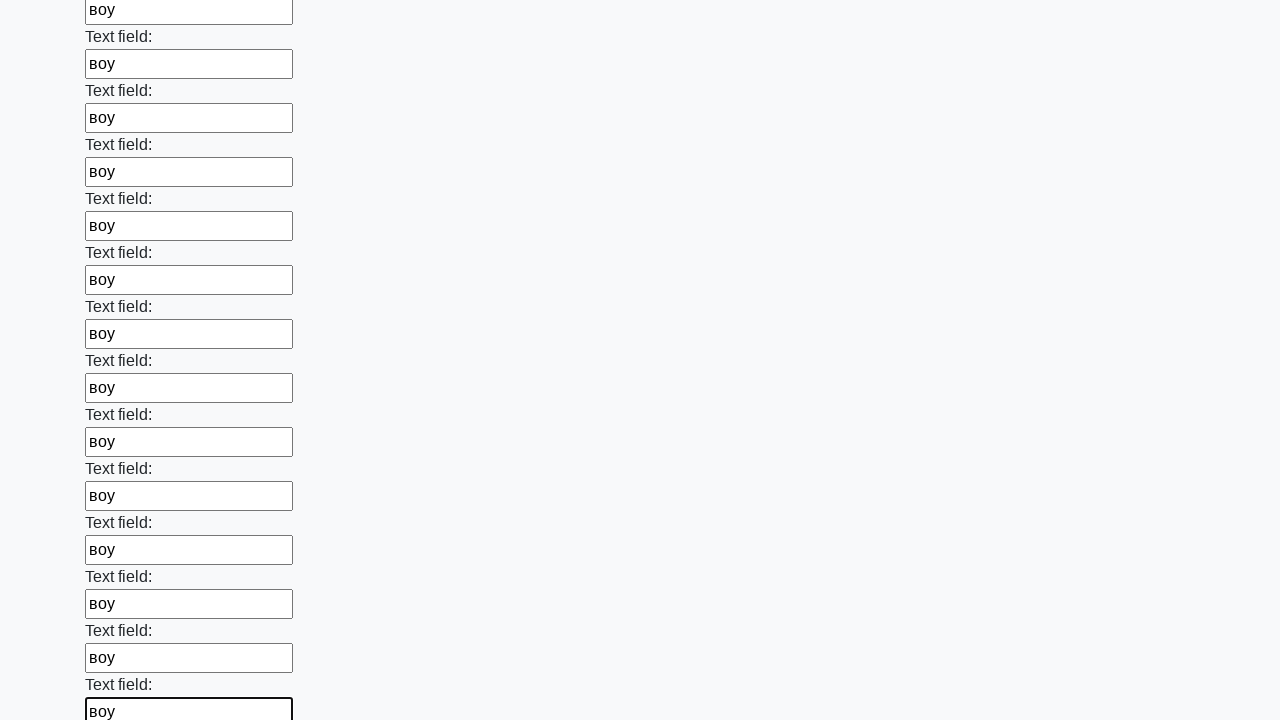

Filled input field with text 'воу' on input >> nth=75
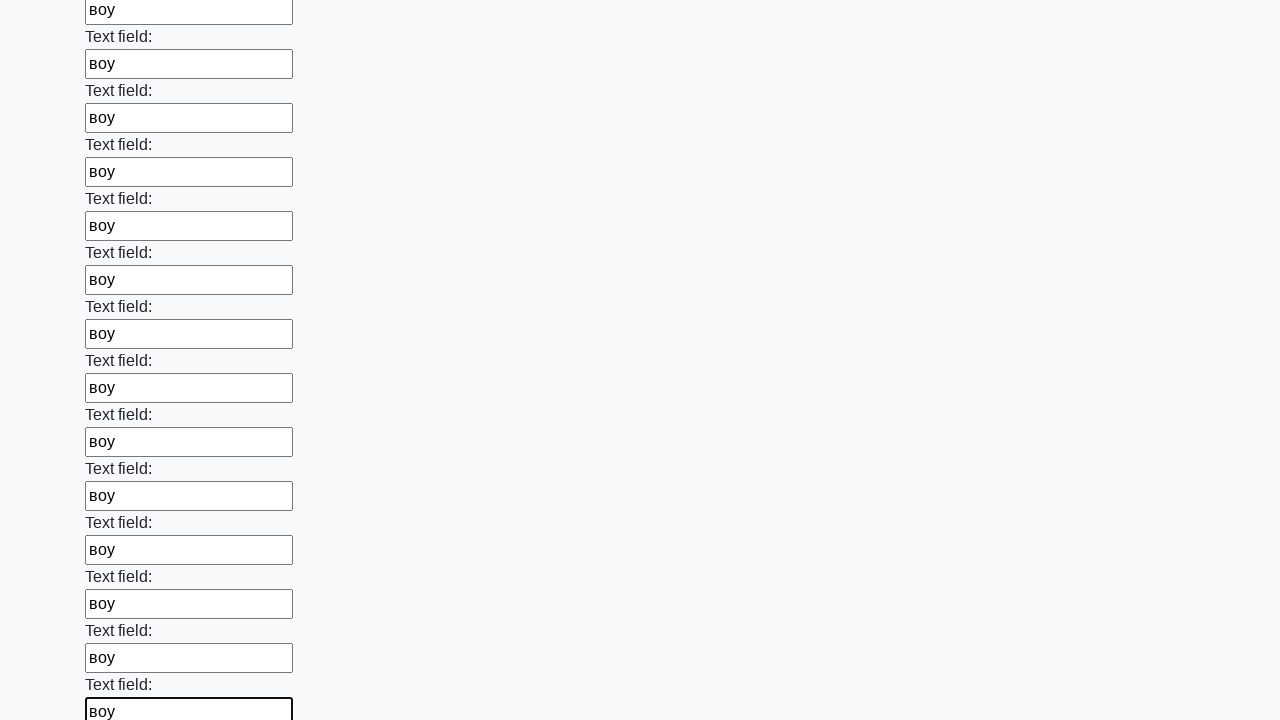

Filled input field with text 'воу' on input >> nth=76
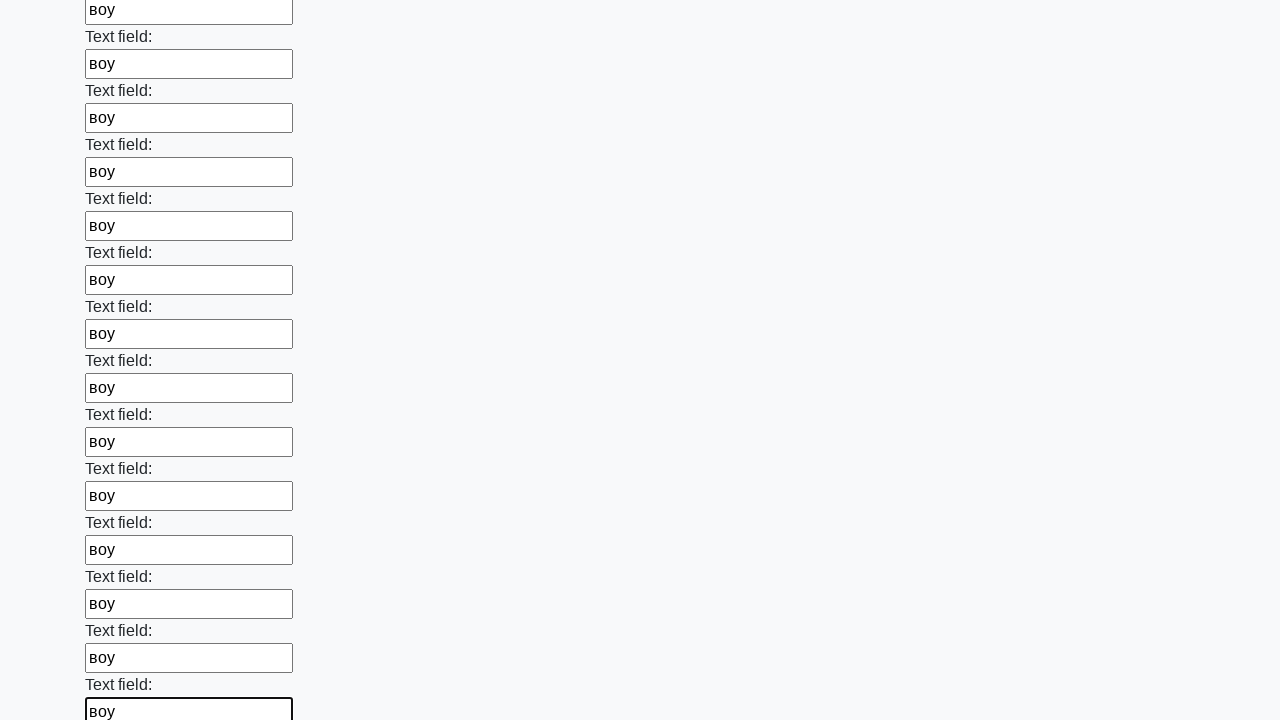

Filled input field with text 'воу' on input >> nth=77
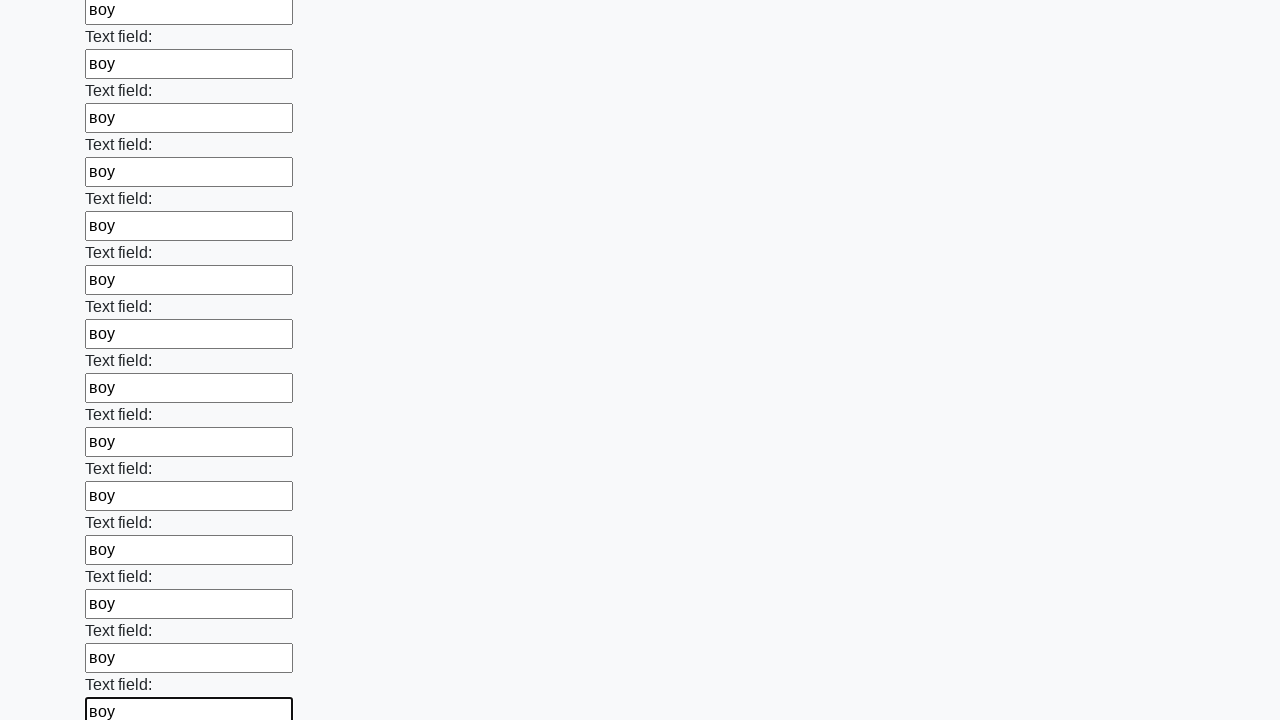

Filled input field with text 'воу' on input >> nth=78
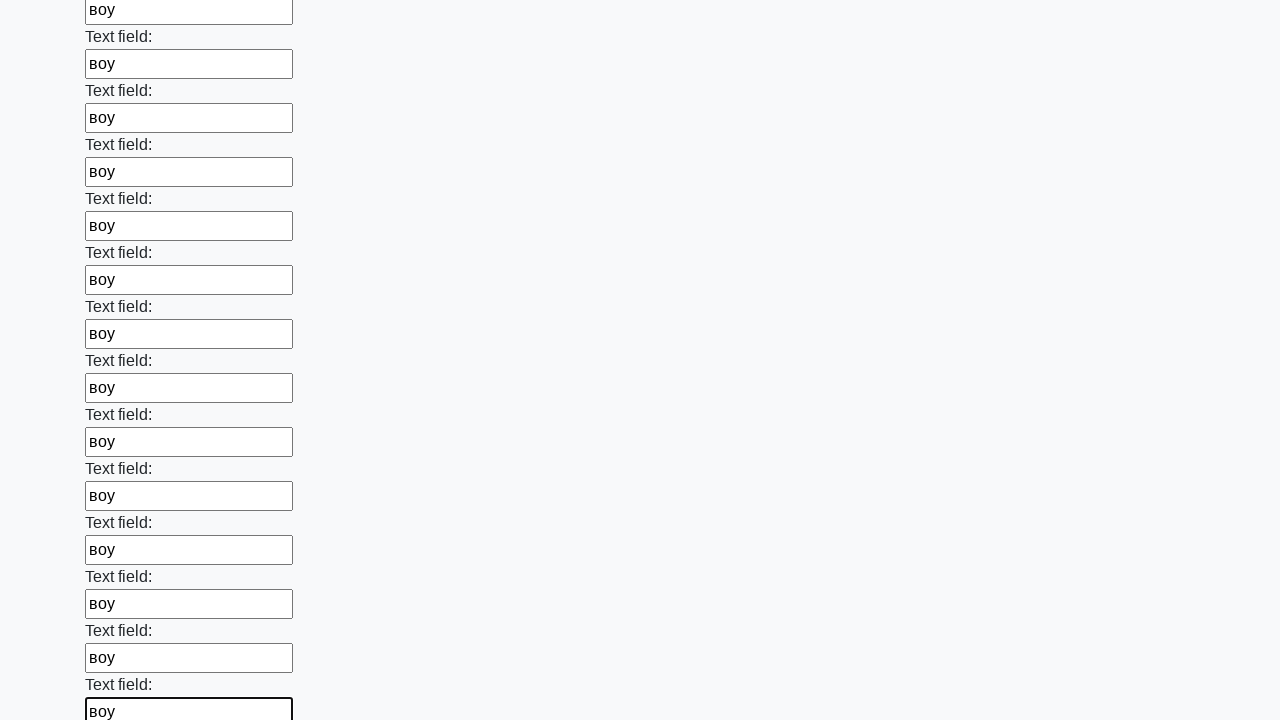

Filled input field with text 'воу' on input >> nth=79
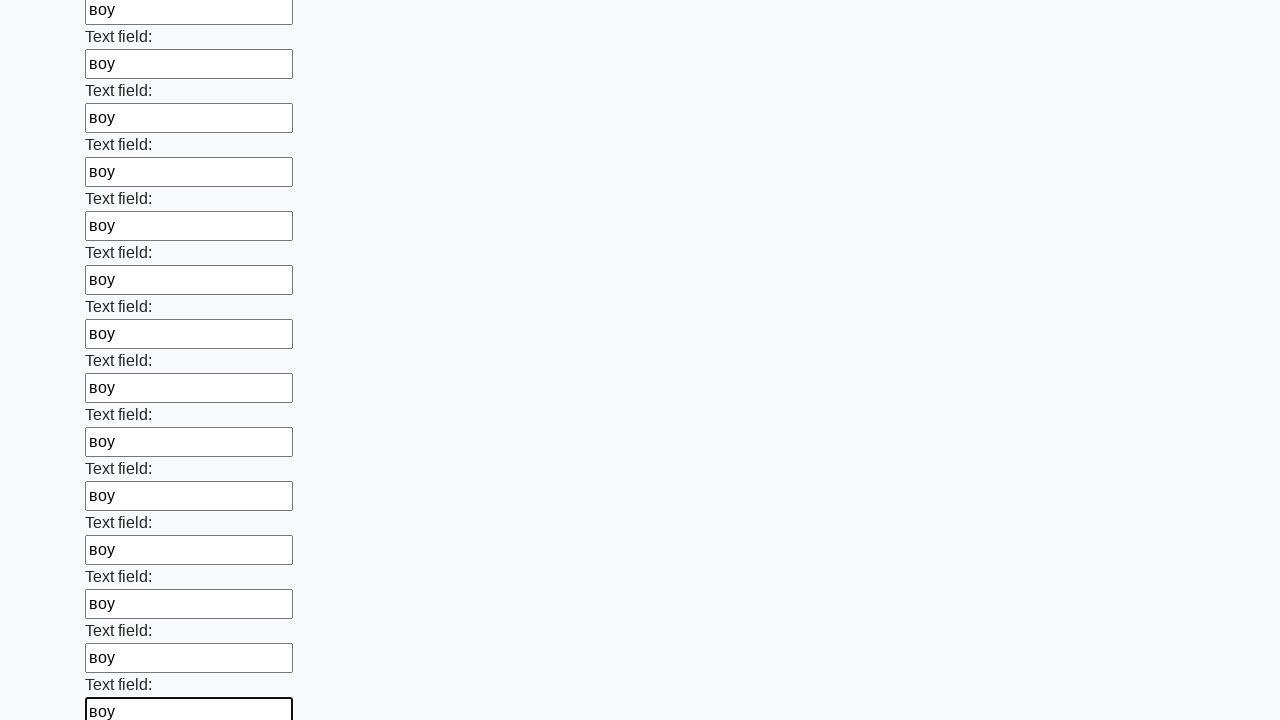

Filled input field with text 'воу' on input >> nth=80
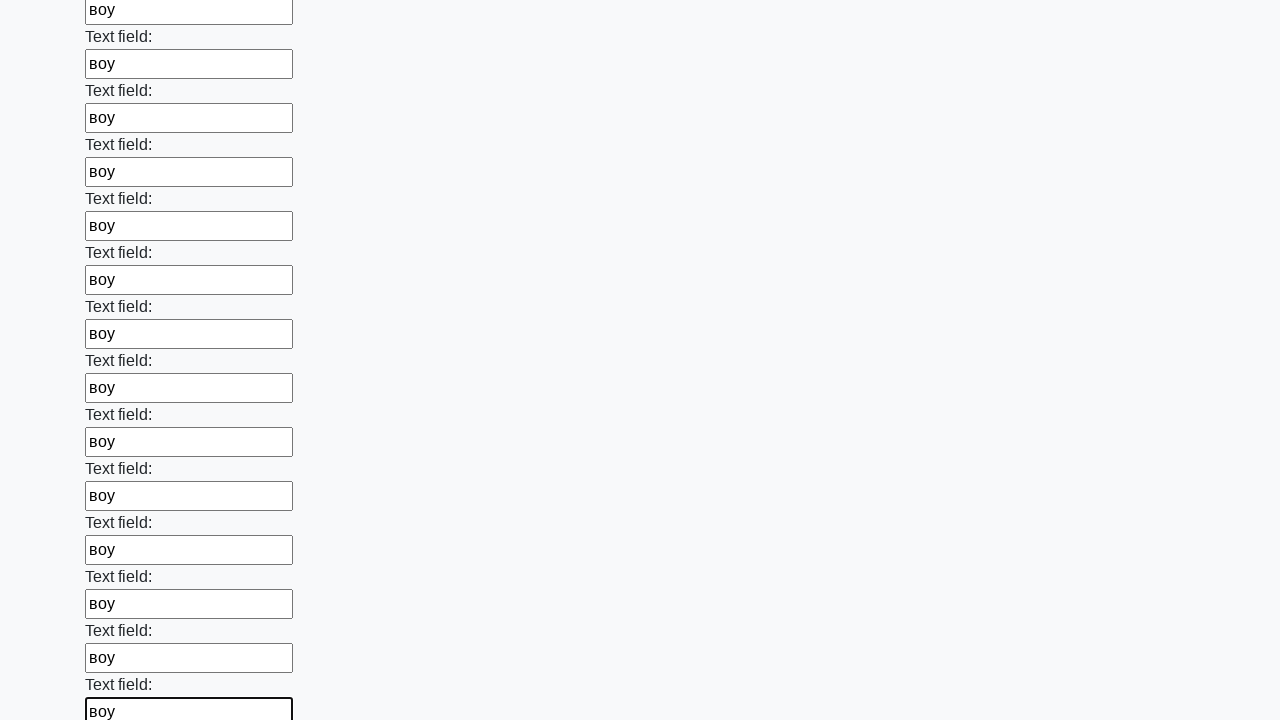

Filled input field with text 'воу' on input >> nth=81
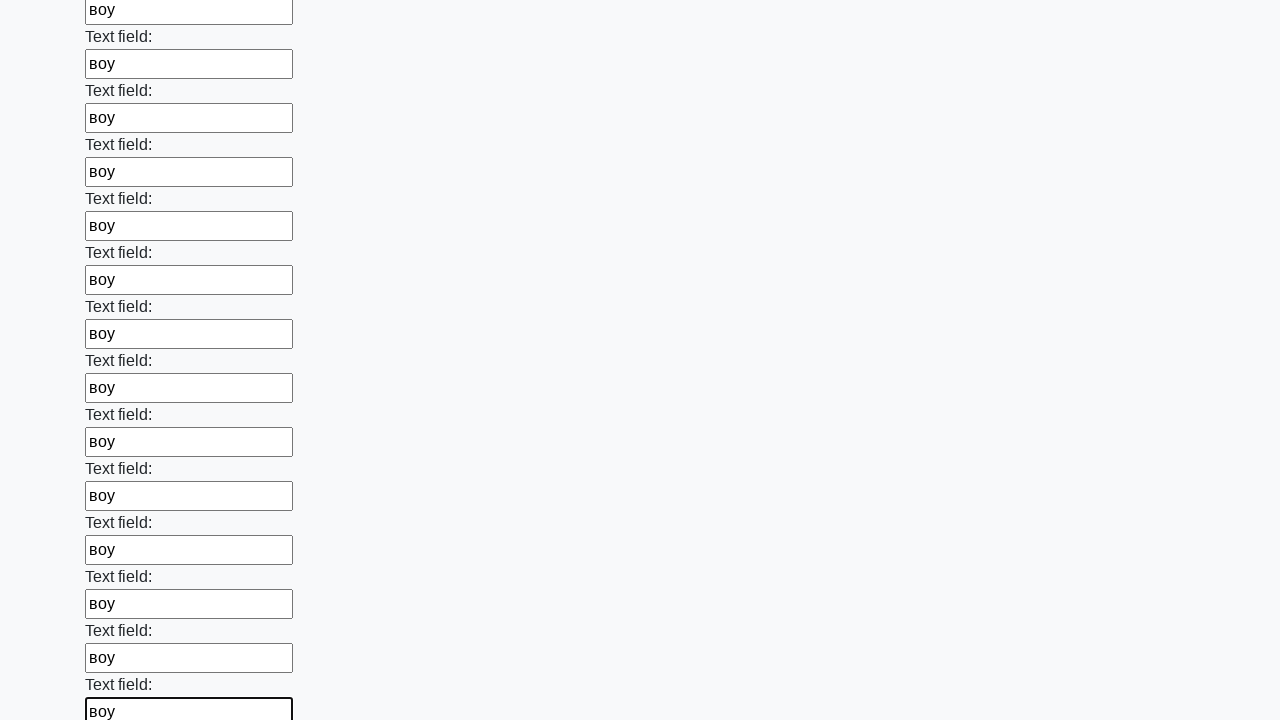

Filled input field with text 'воу' on input >> nth=82
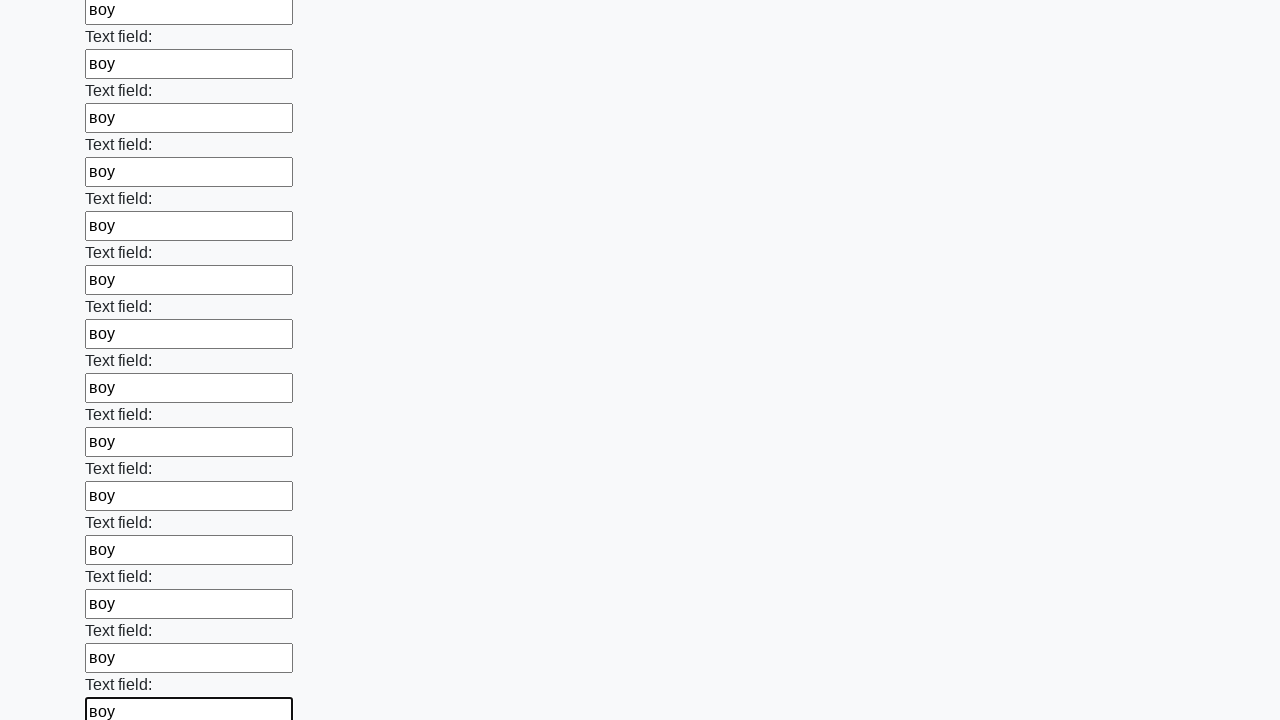

Filled input field with text 'воу' on input >> nth=83
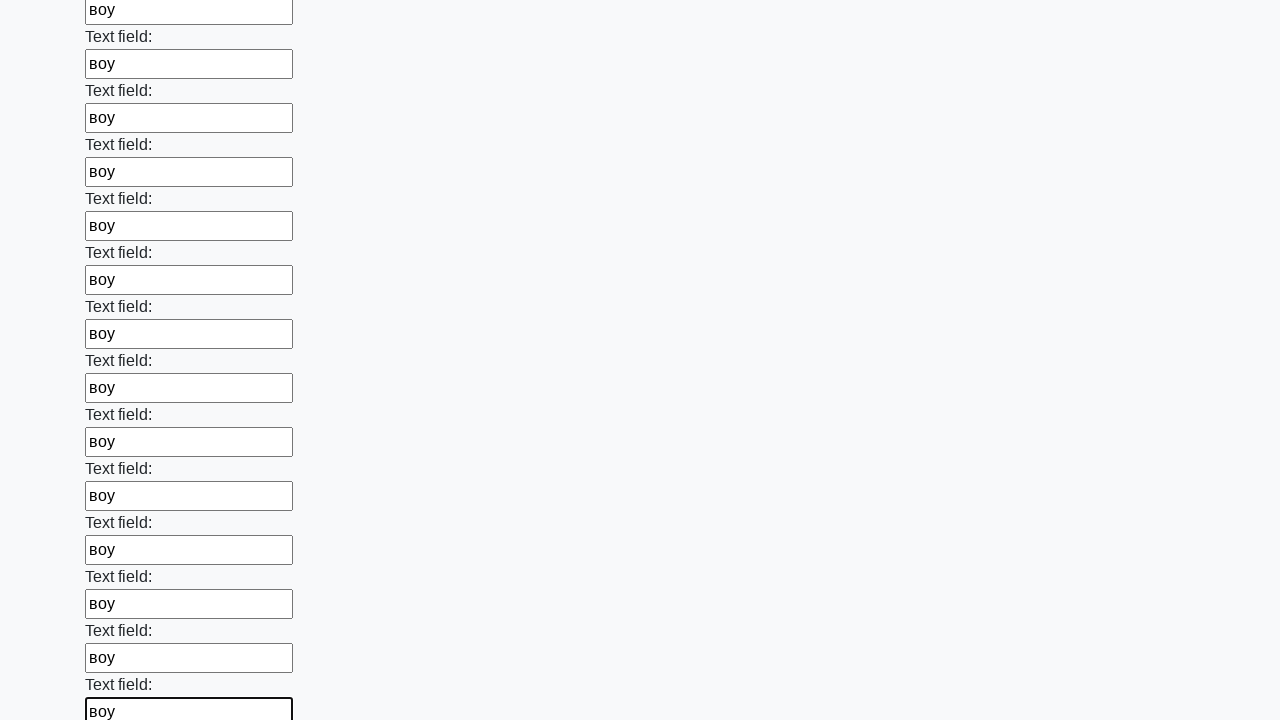

Filled input field with text 'воу' on input >> nth=84
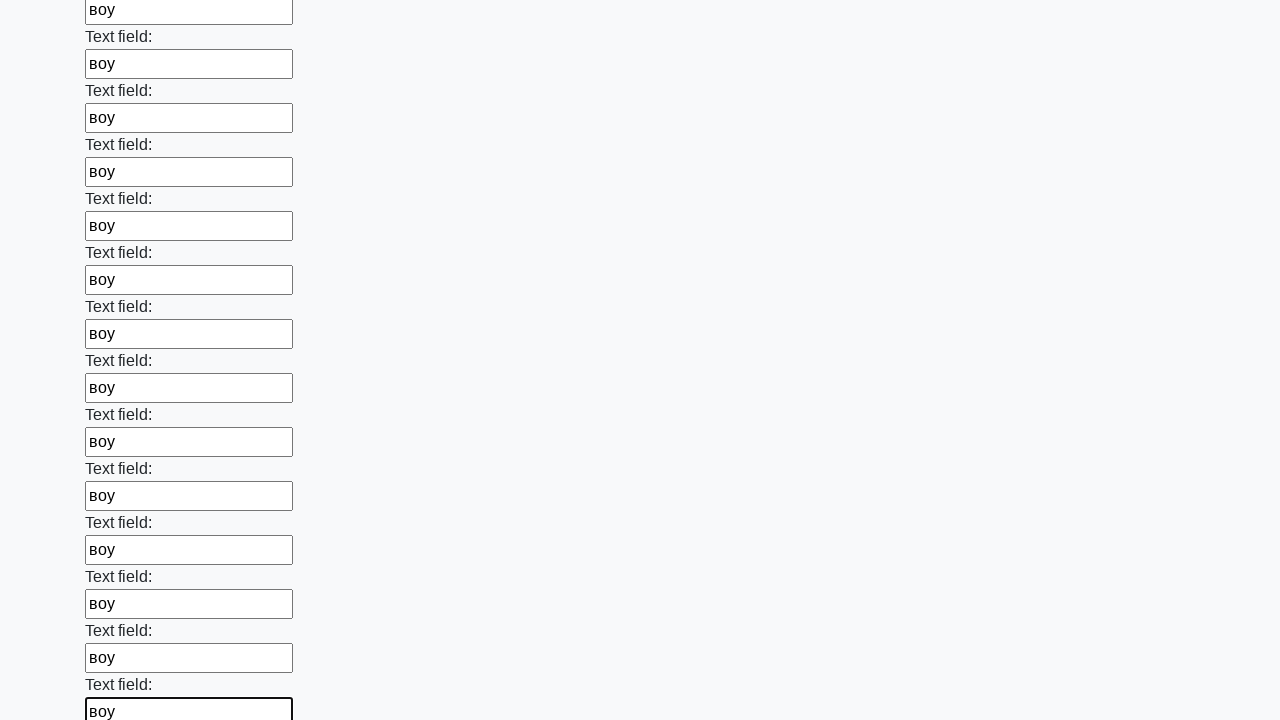

Filled input field with text 'воу' on input >> nth=85
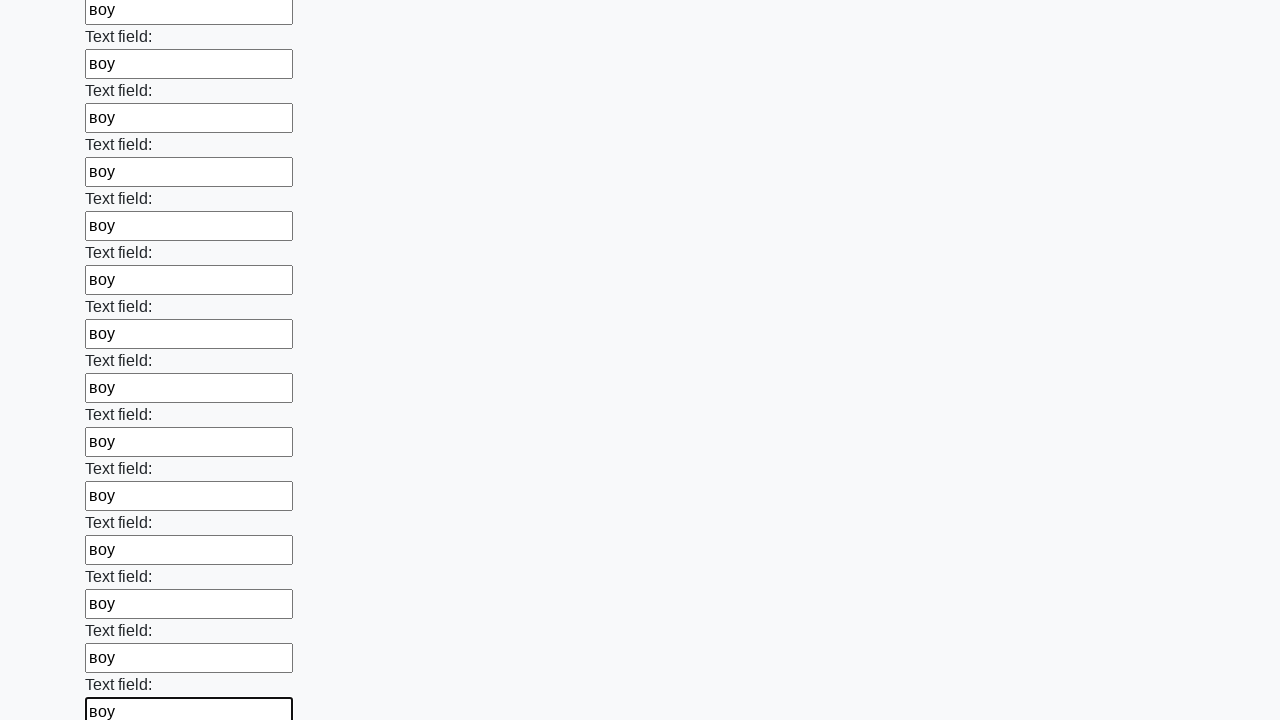

Filled input field with text 'воу' on input >> nth=86
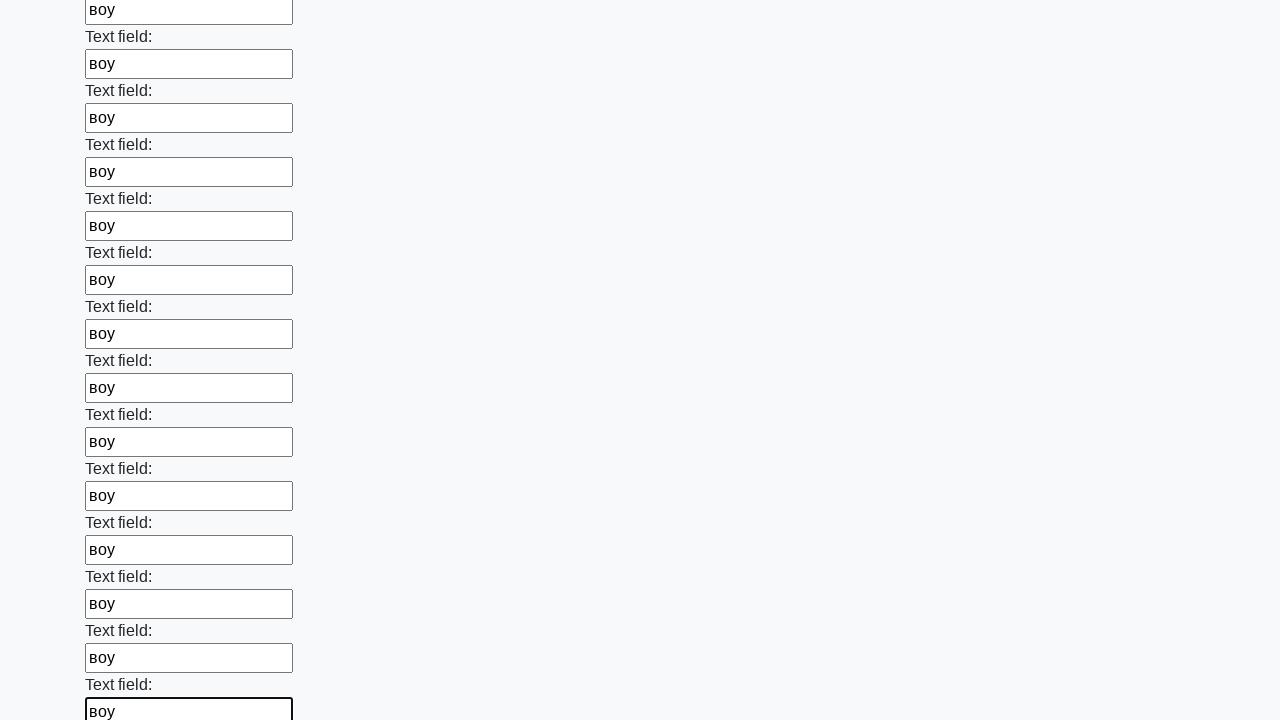

Filled input field with text 'воу' on input >> nth=87
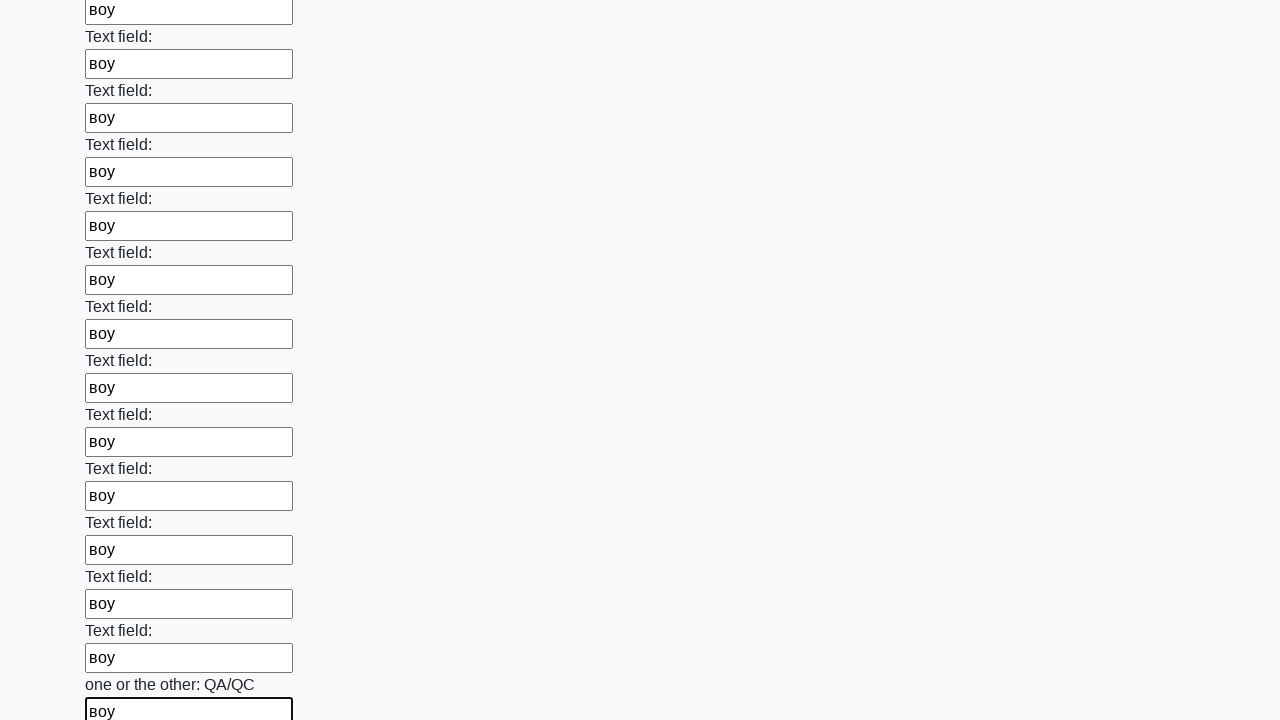

Filled input field with text 'воу' on input >> nth=88
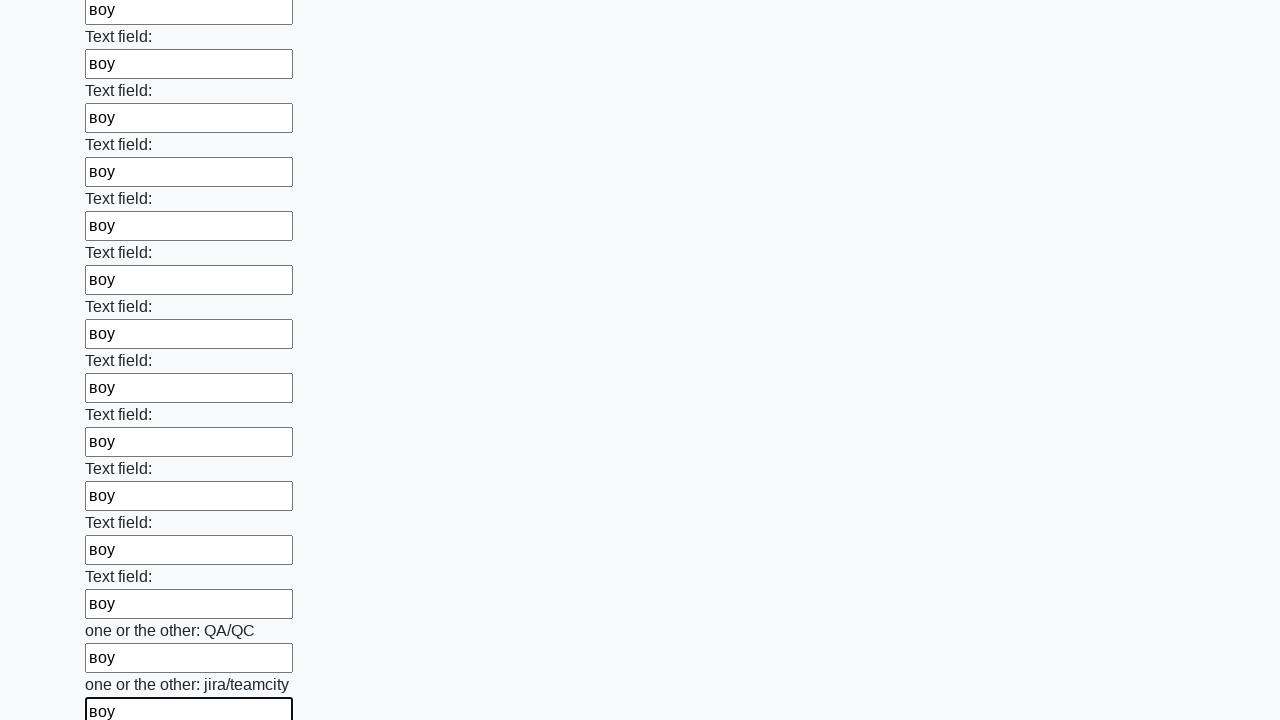

Filled input field with text 'воу' on input >> nth=89
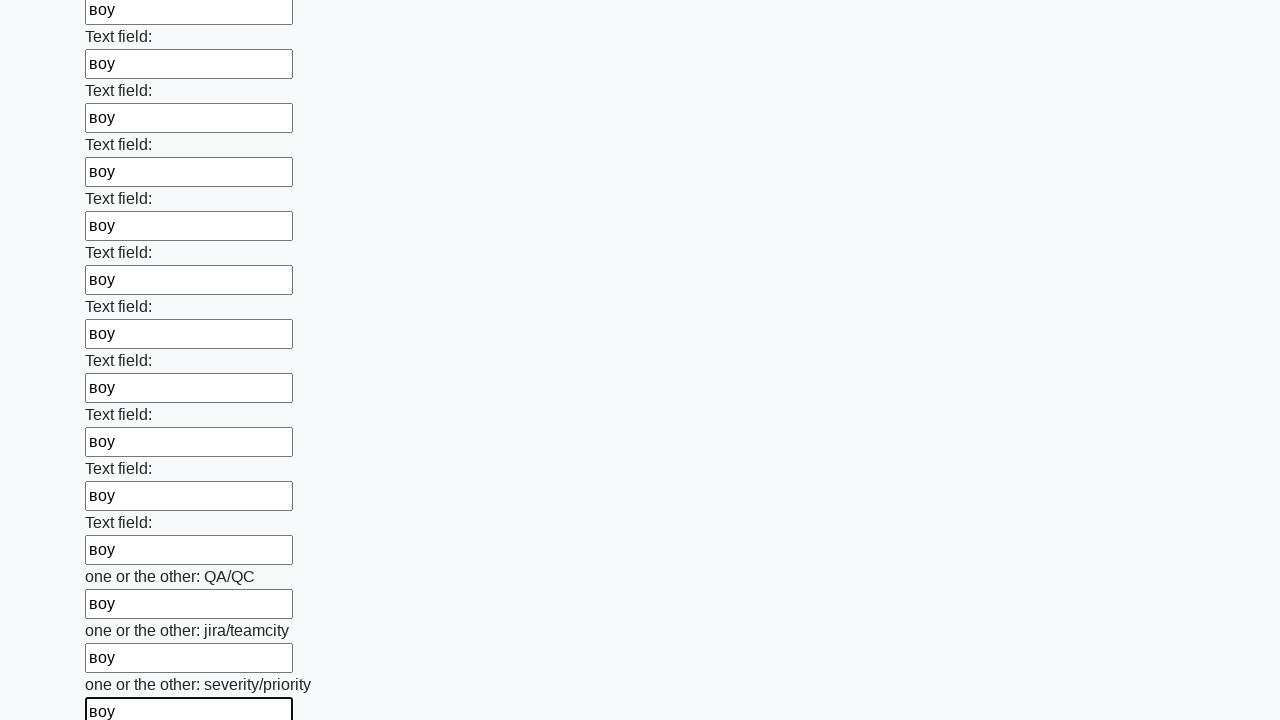

Filled input field with text 'воу' on input >> nth=90
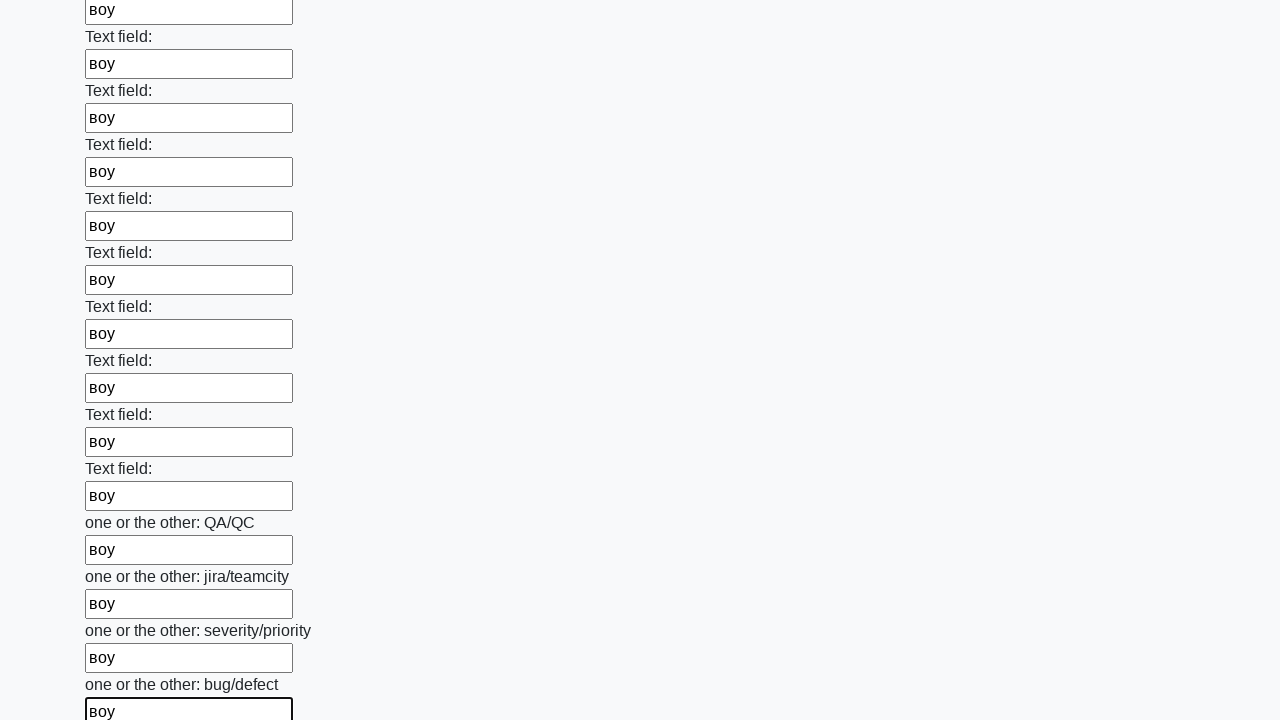

Filled input field with text 'воу' on input >> nth=91
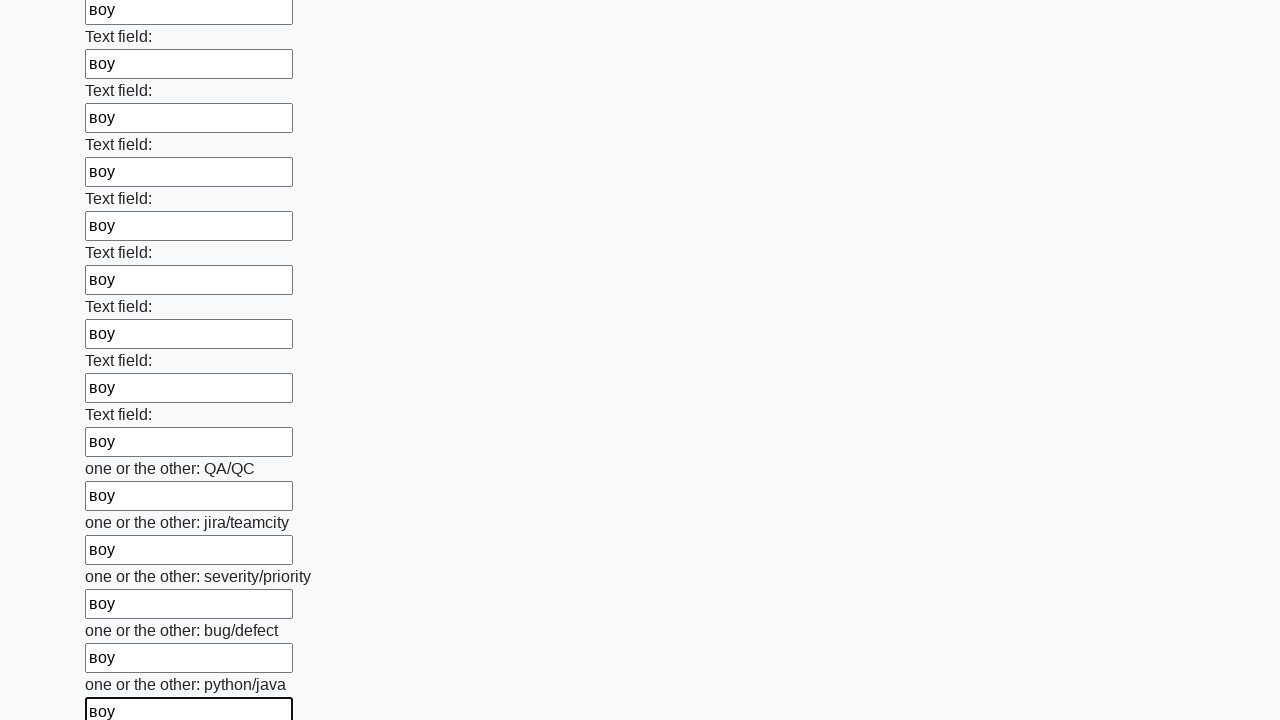

Filled input field with text 'воу' on input >> nth=92
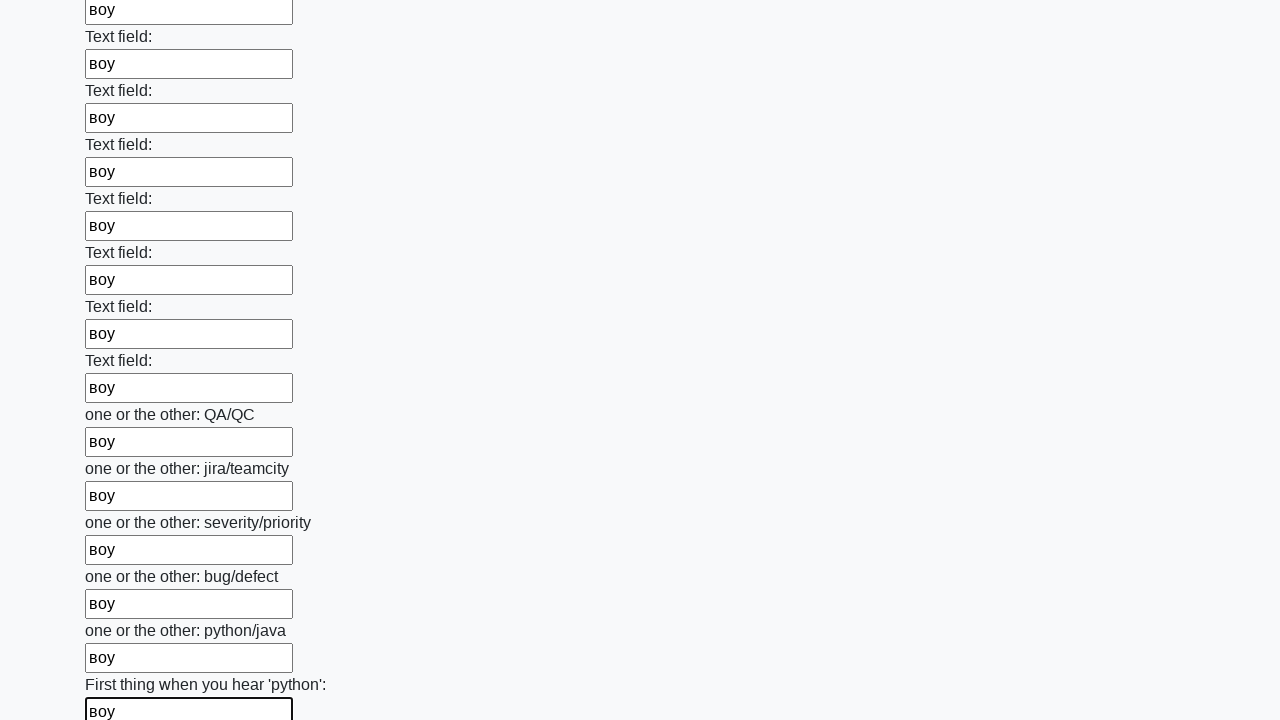

Filled input field with text 'воу' on input >> nth=93
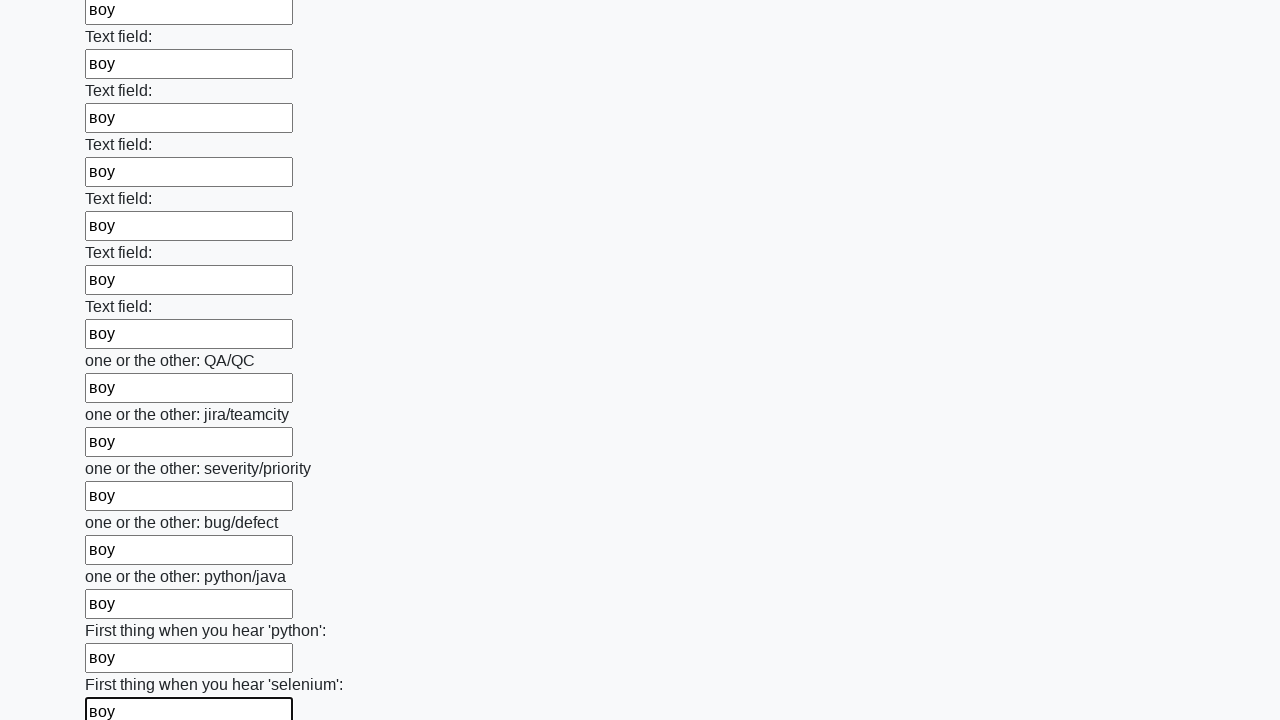

Filled input field with text 'воу' on input >> nth=94
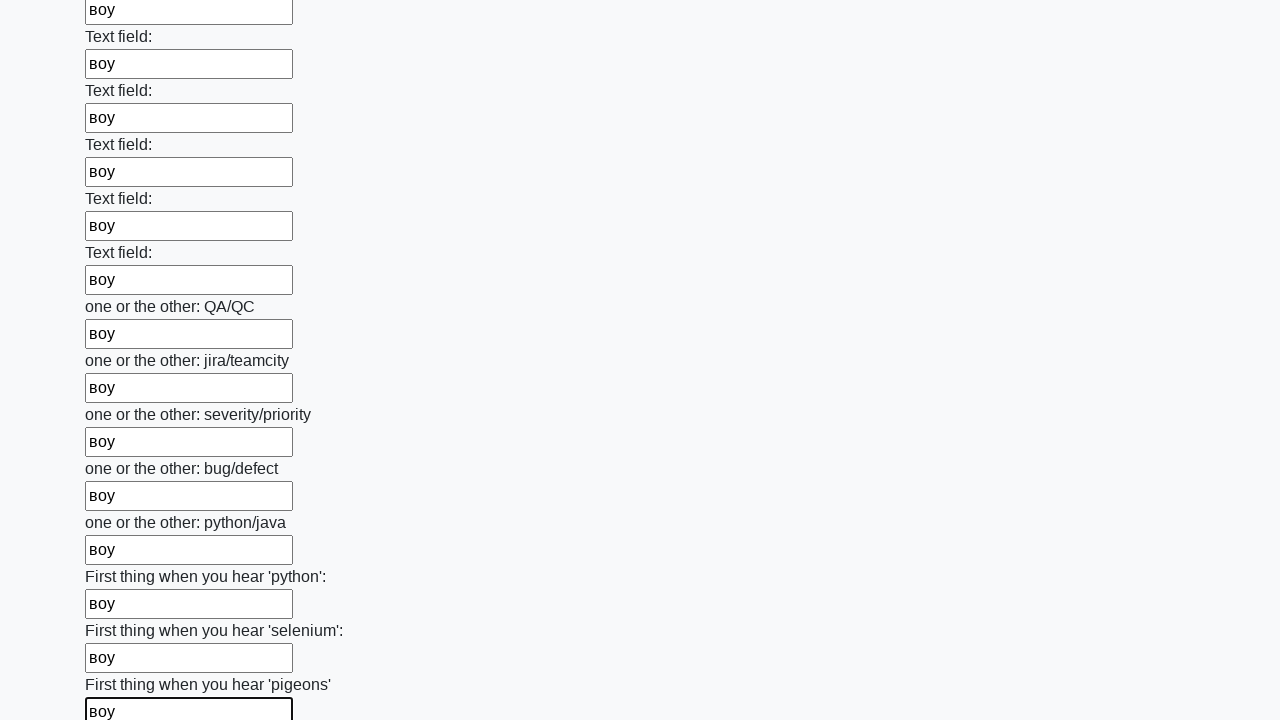

Filled input field with text 'воу' on input >> nth=95
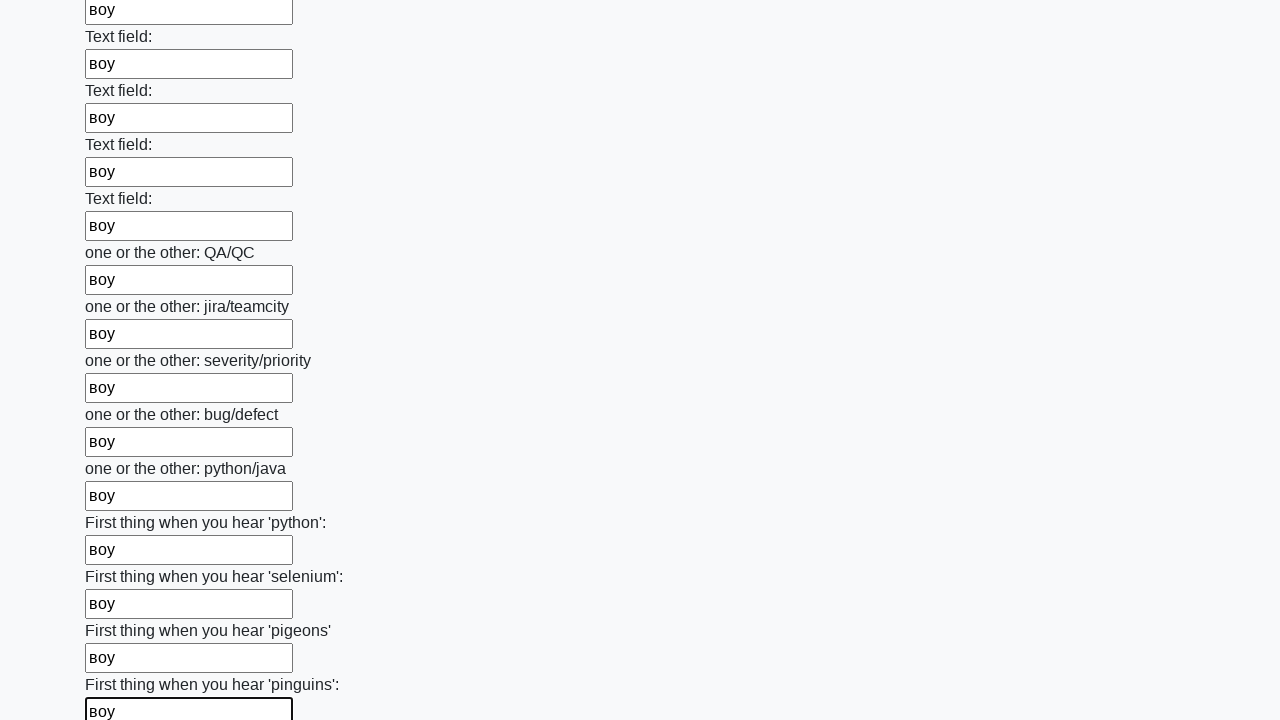

Filled input field with text 'воу' on input >> nth=96
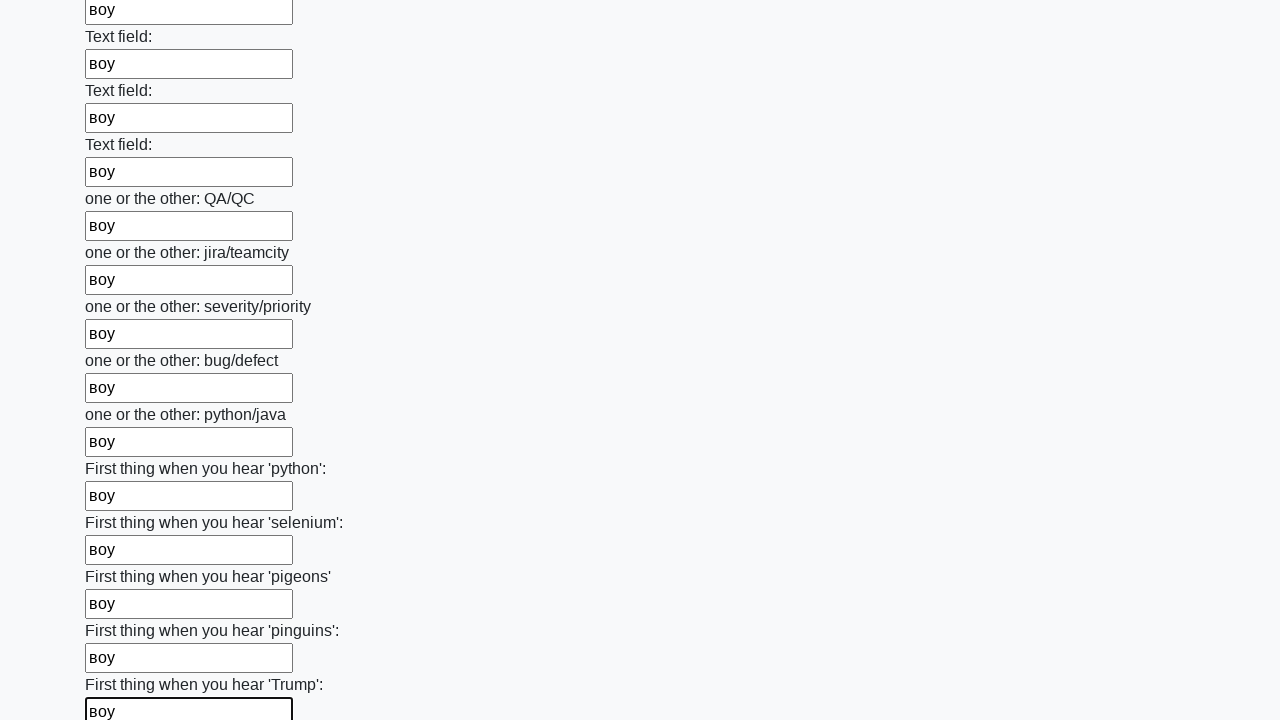

Filled input field with text 'воу' on input >> nth=97
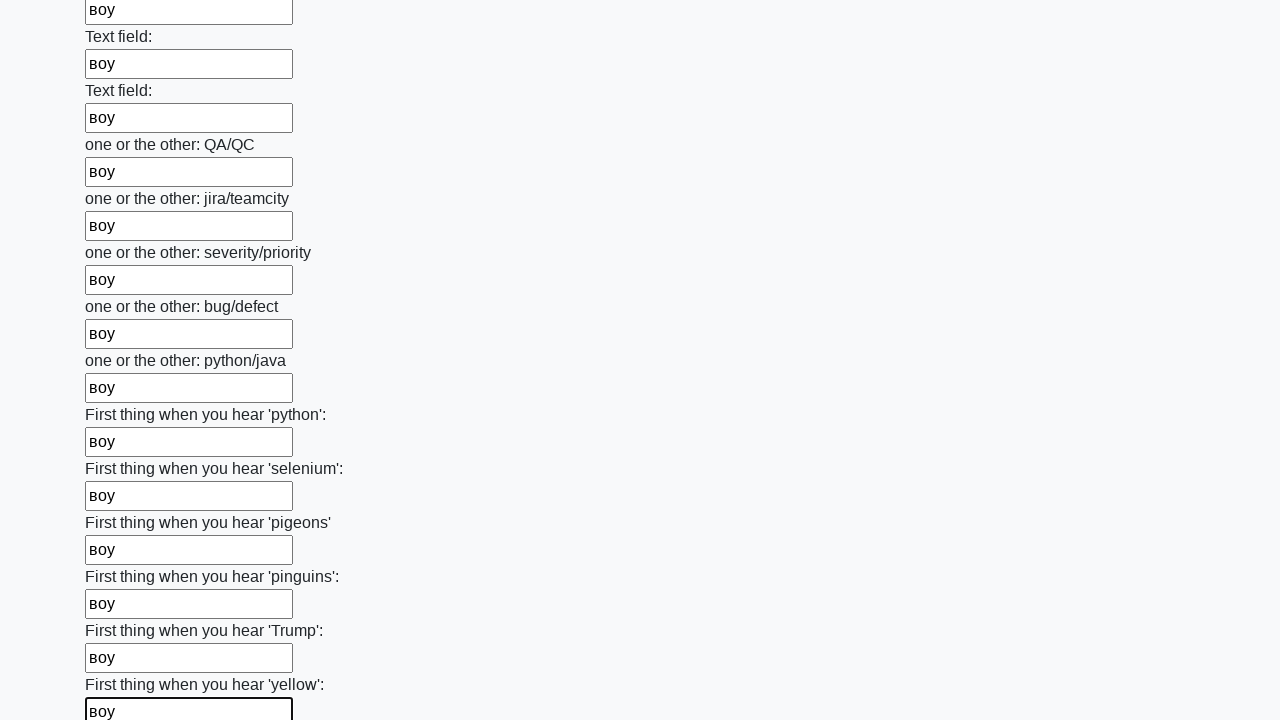

Filled input field with text 'воу' on input >> nth=98
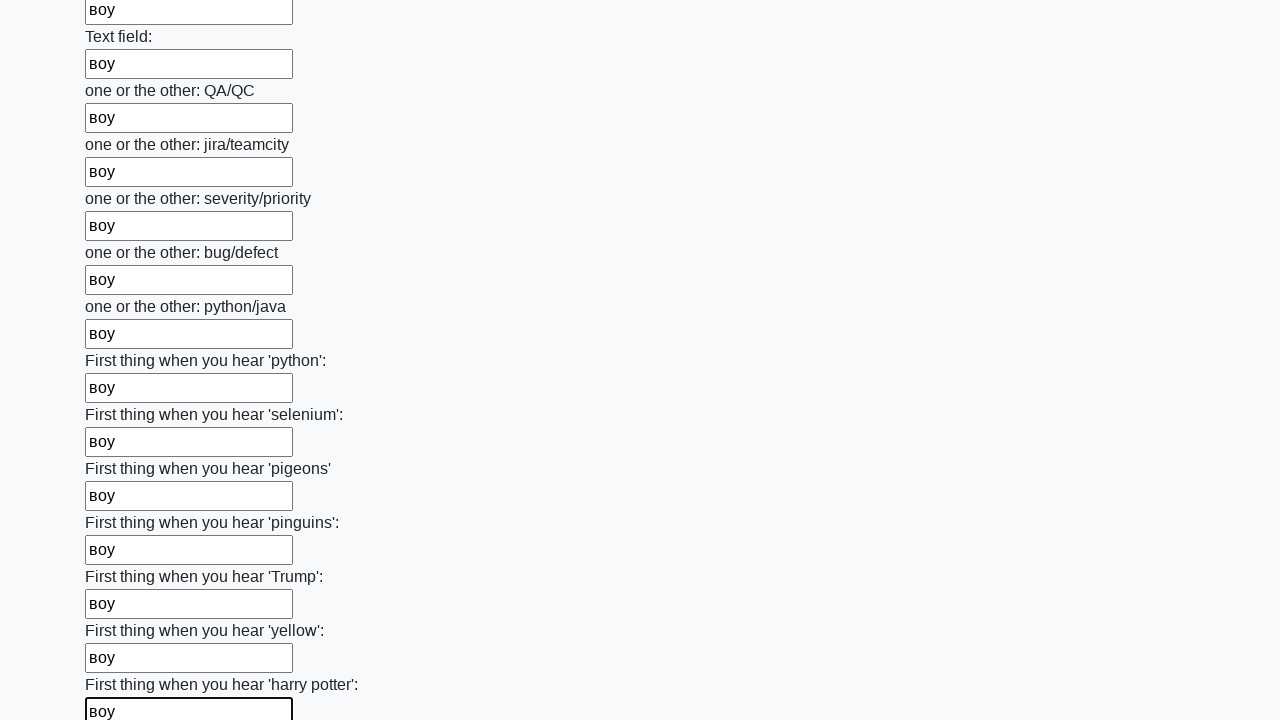

Filled input field with text 'воу' on input >> nth=99
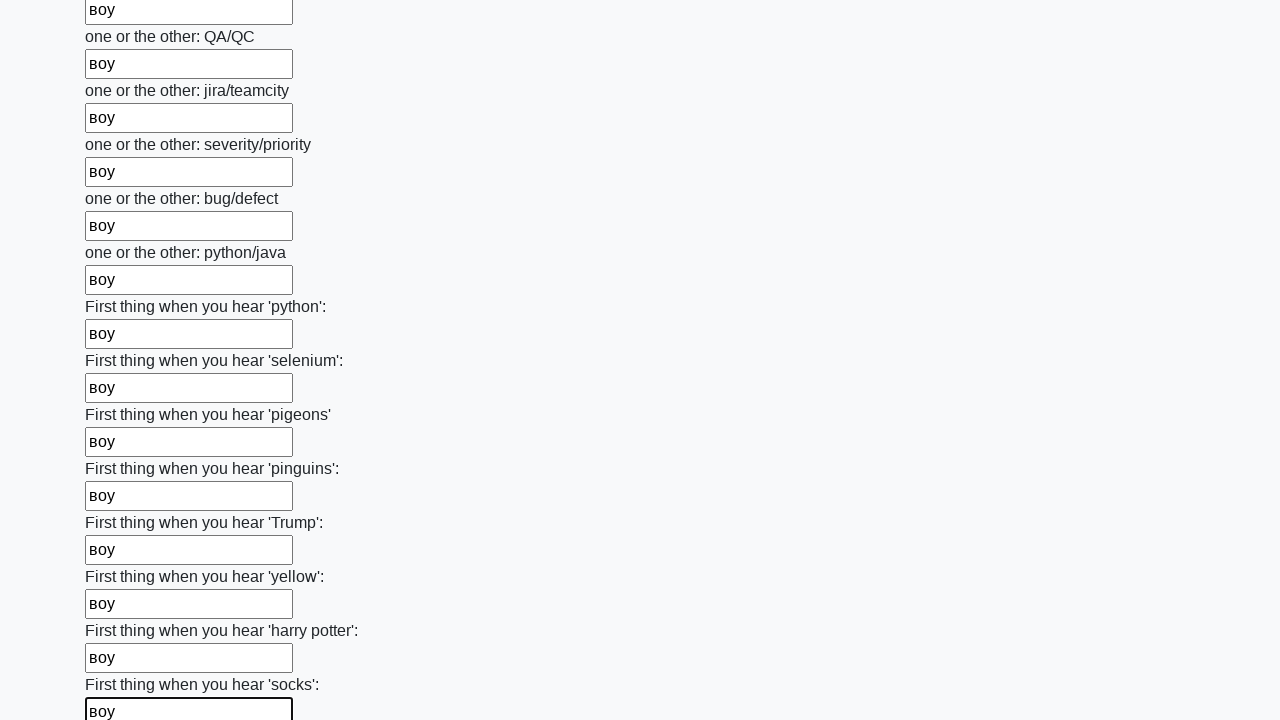

Clicked the submit button at (123, 611) on button.btn
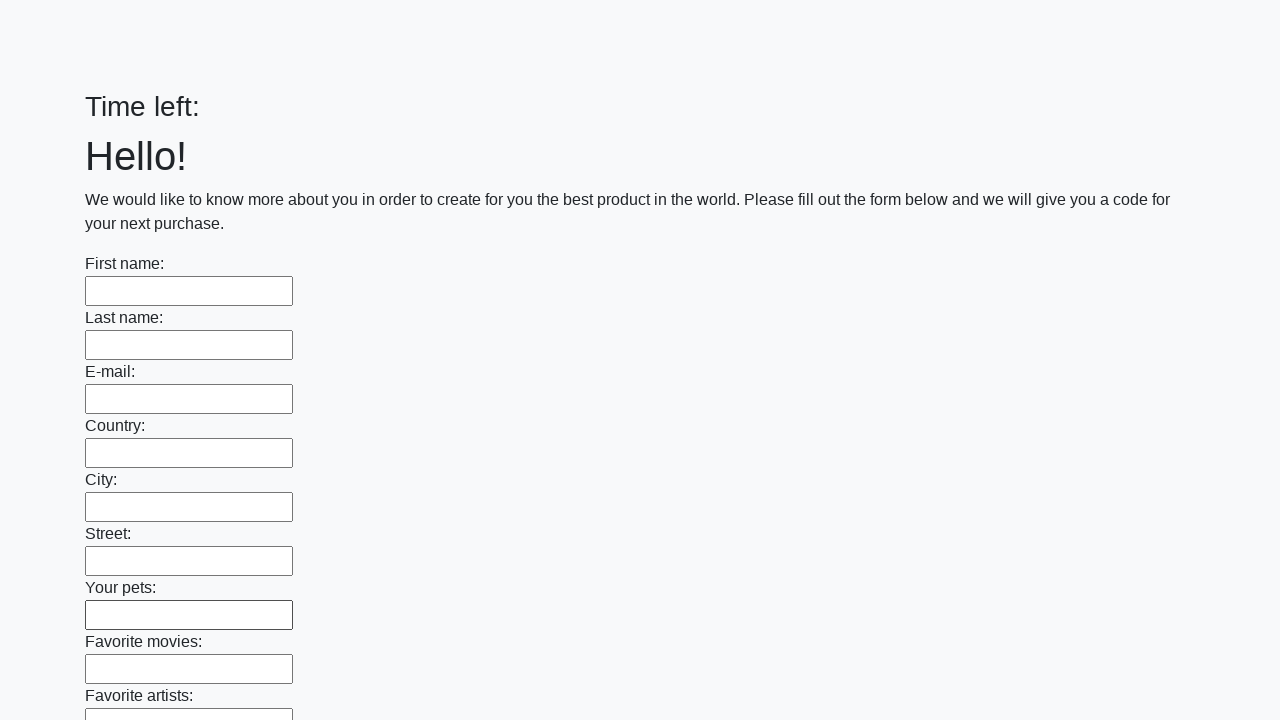

Form submission completed
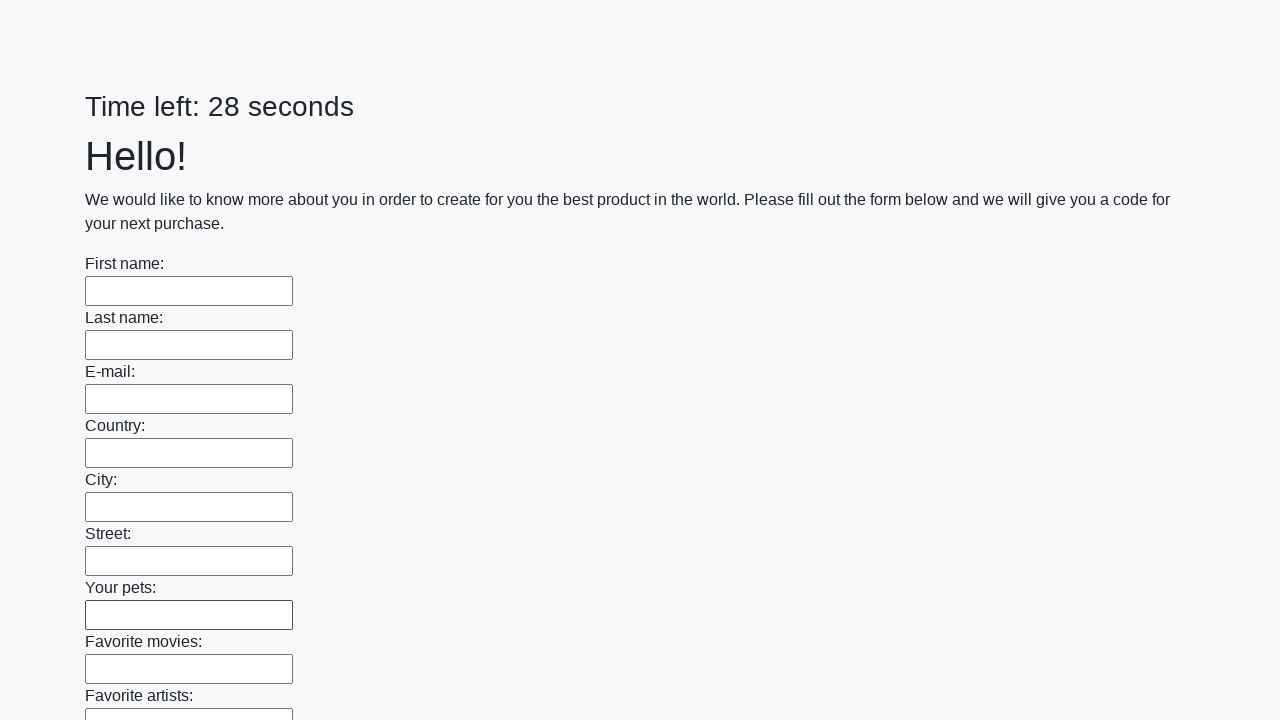

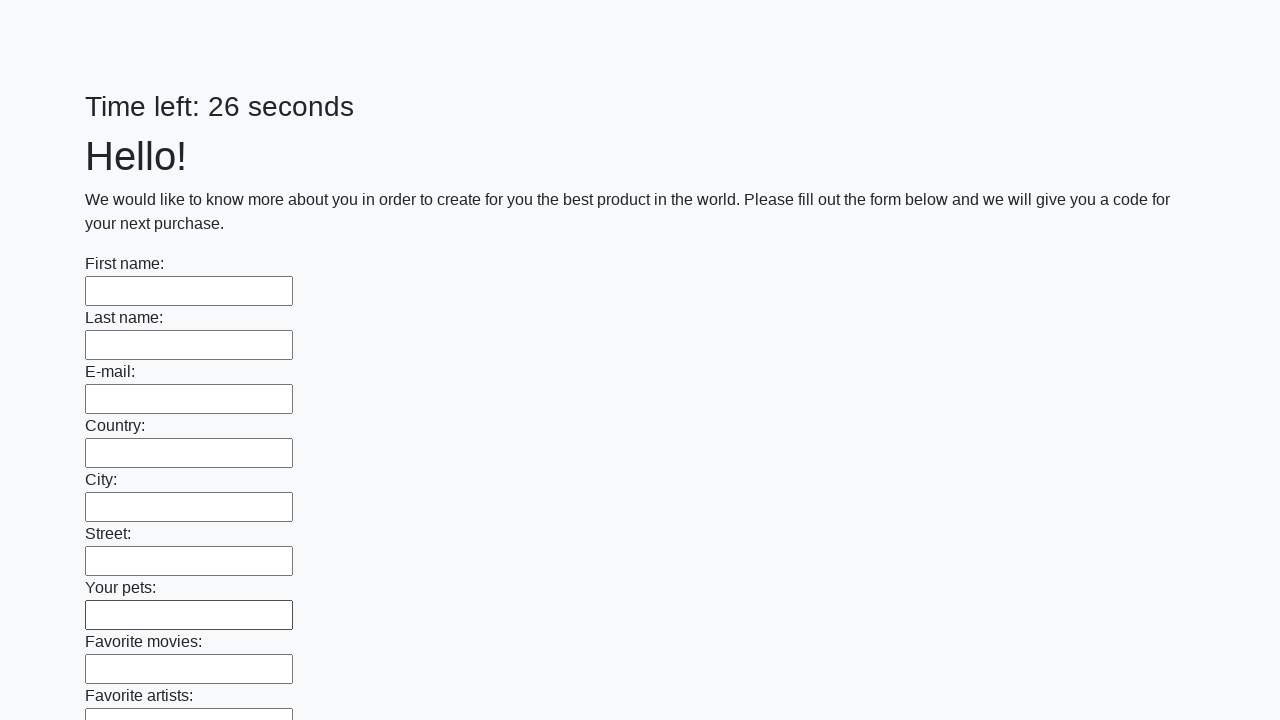